Tests dropdown functionality on a registration form by selecting an option from the Skills dropdown and verifying dropdown properties

Starting URL: https://demo.automationtesting.in/Register.html

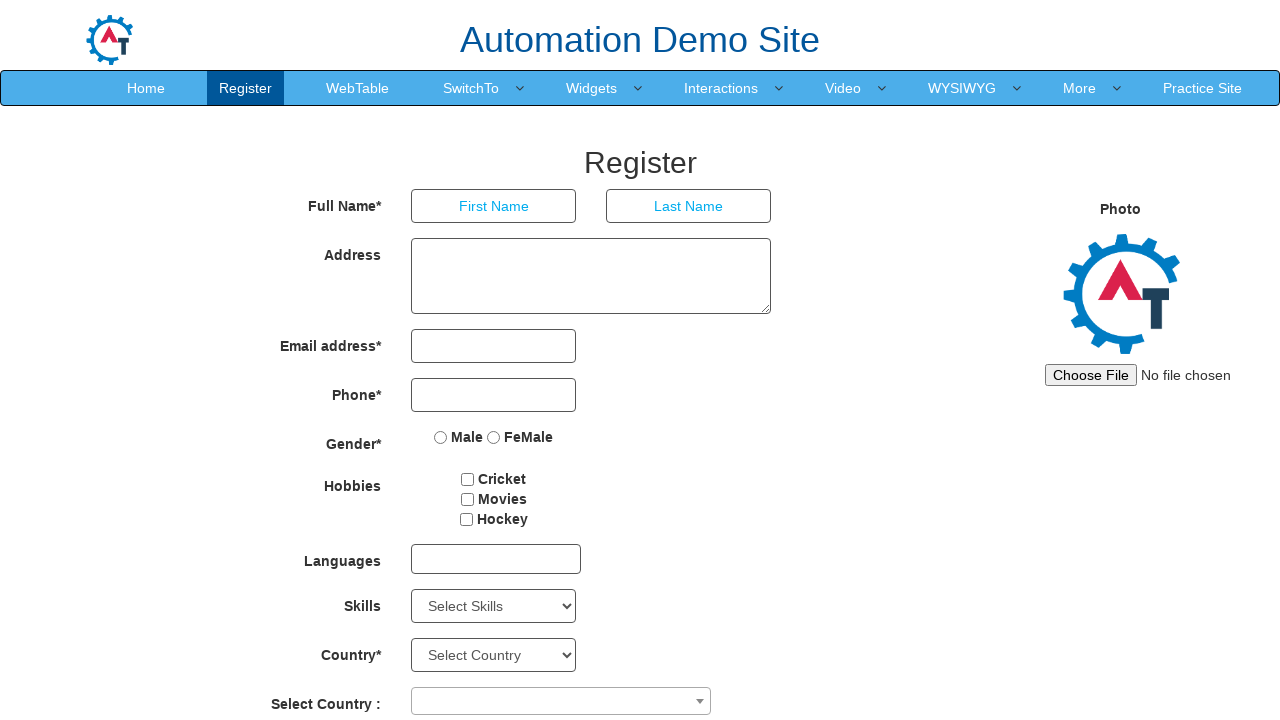

Navigated to registration form page
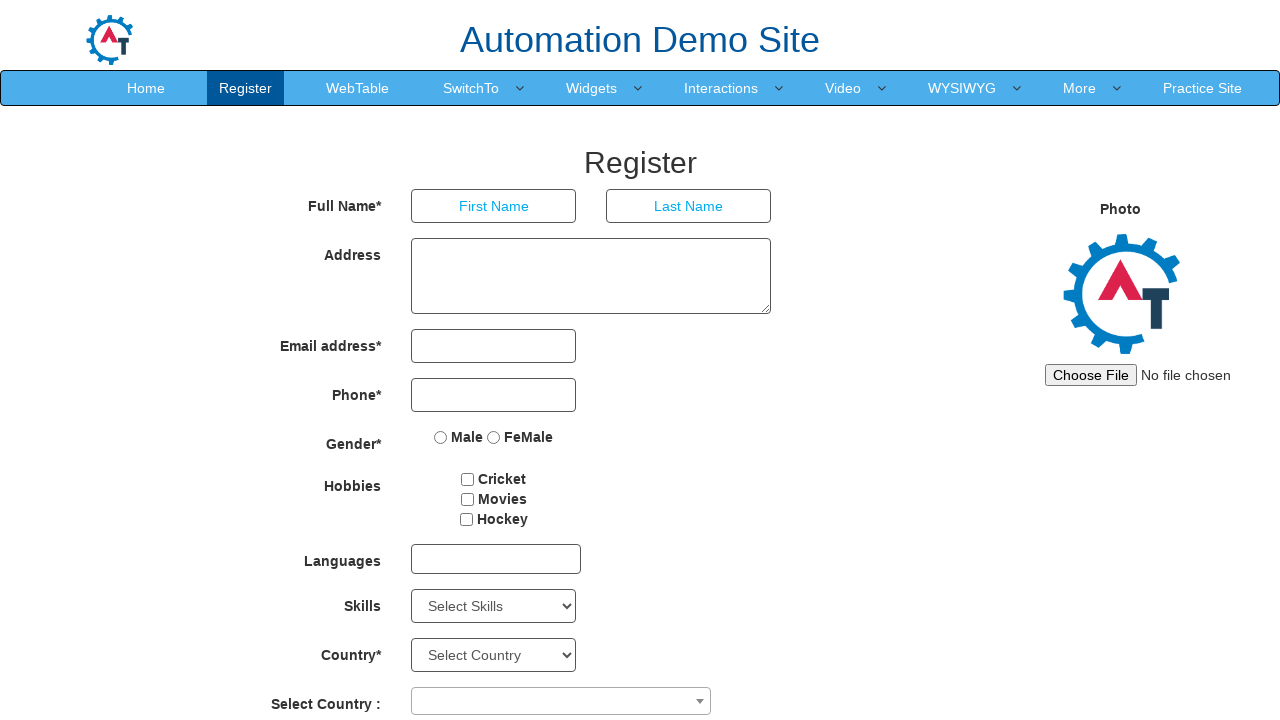

Selected 'CSS' option from Skills dropdown on #Skills
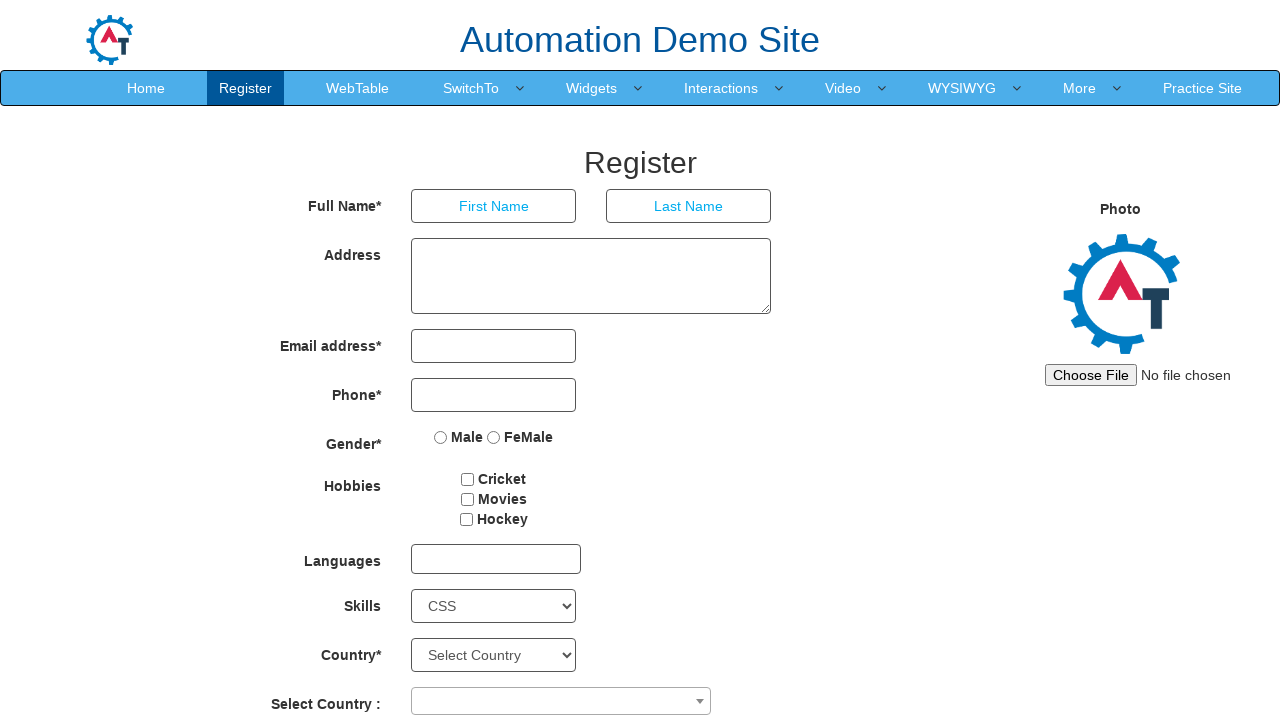

Skills dropdown element is present and ready
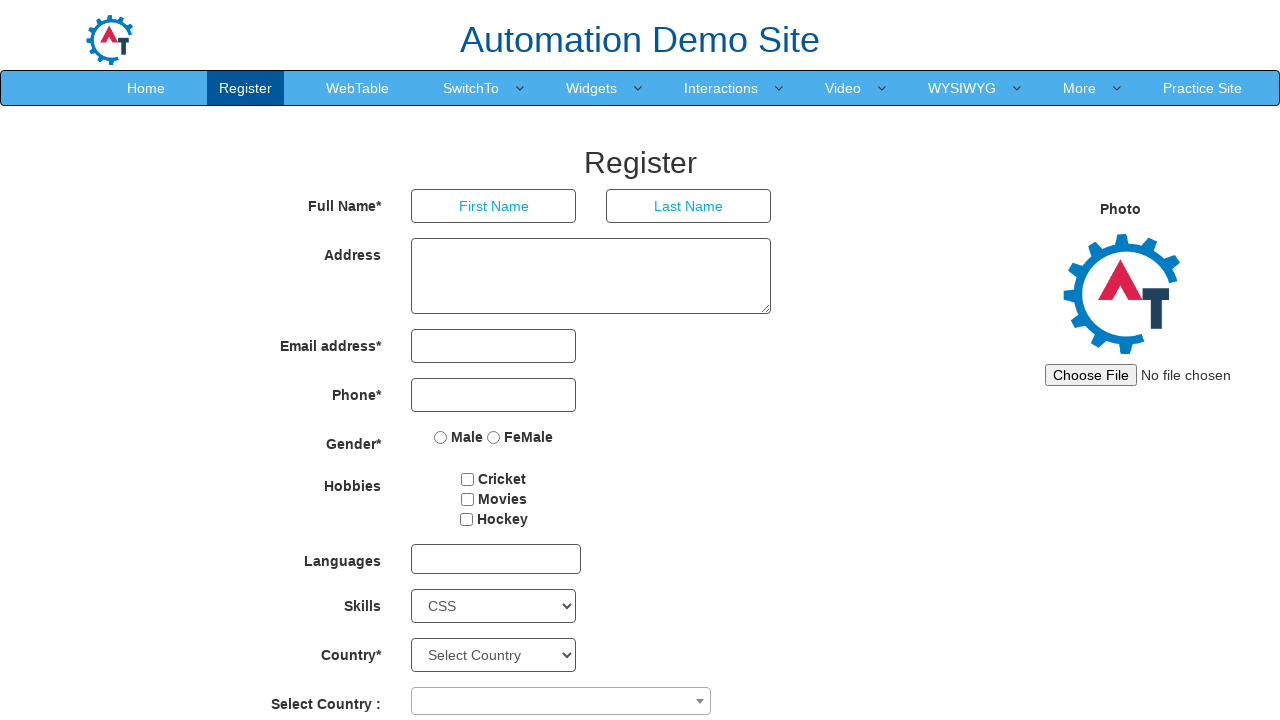

Retrieved all options from Skills dropdown
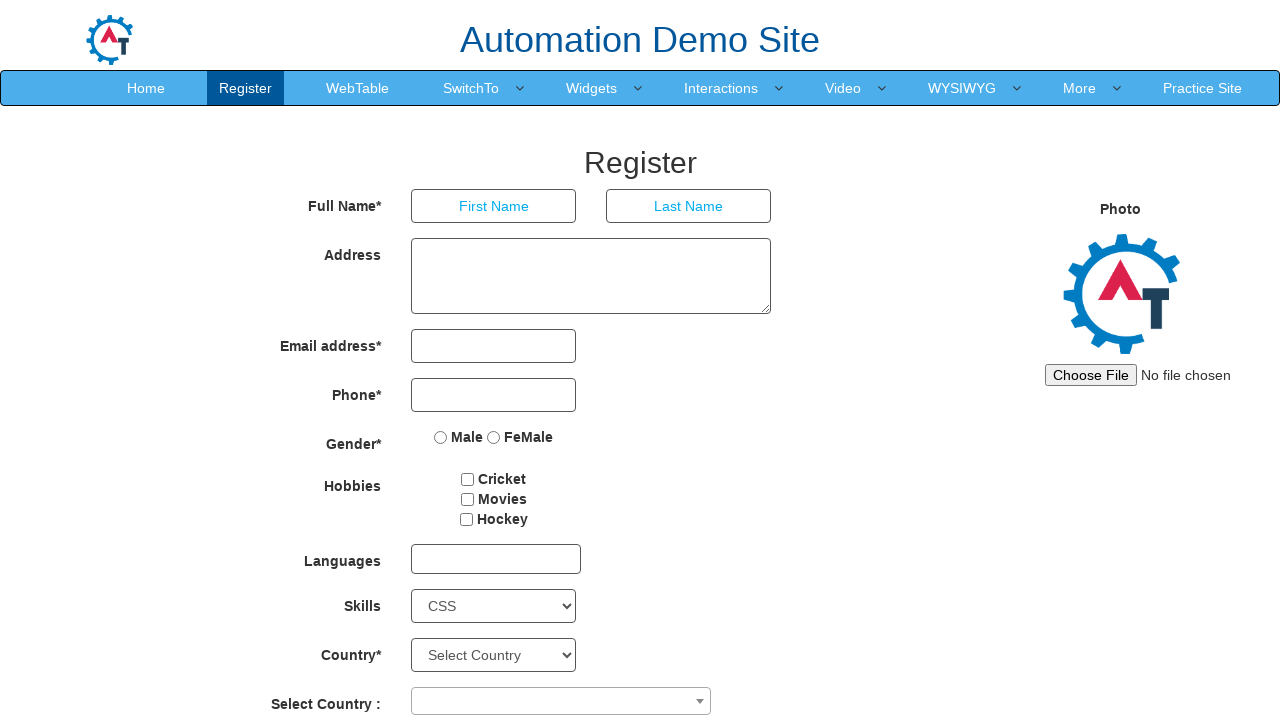

Total dropdown options count: 78
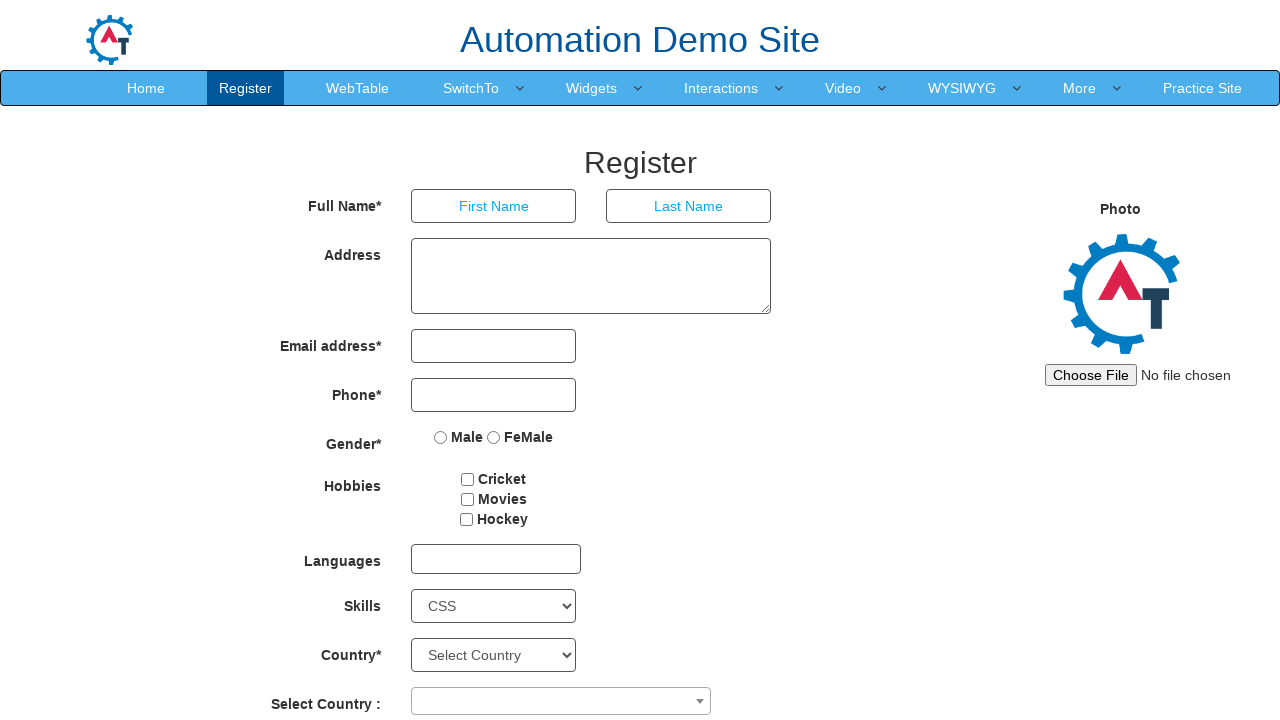

Listed dropdown option: Select Skills
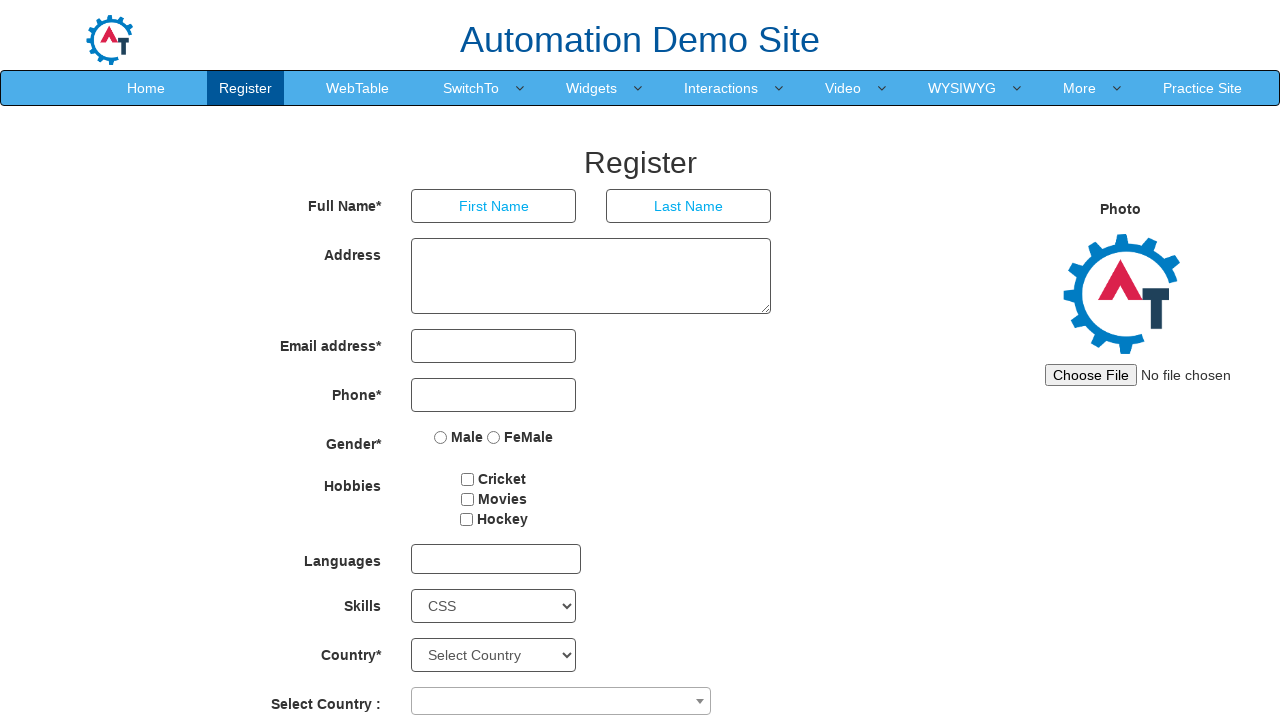

Listed dropdown option: Adobe InDesign
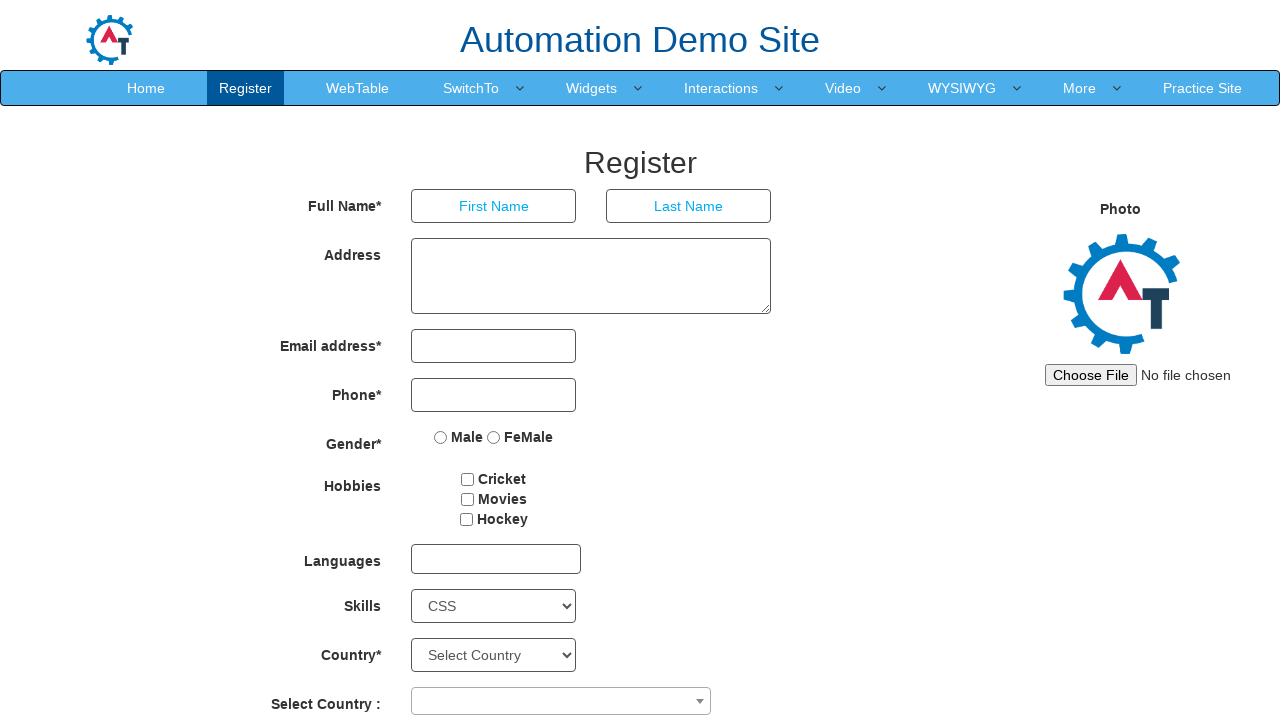

Listed dropdown option: Adobe Photoshop
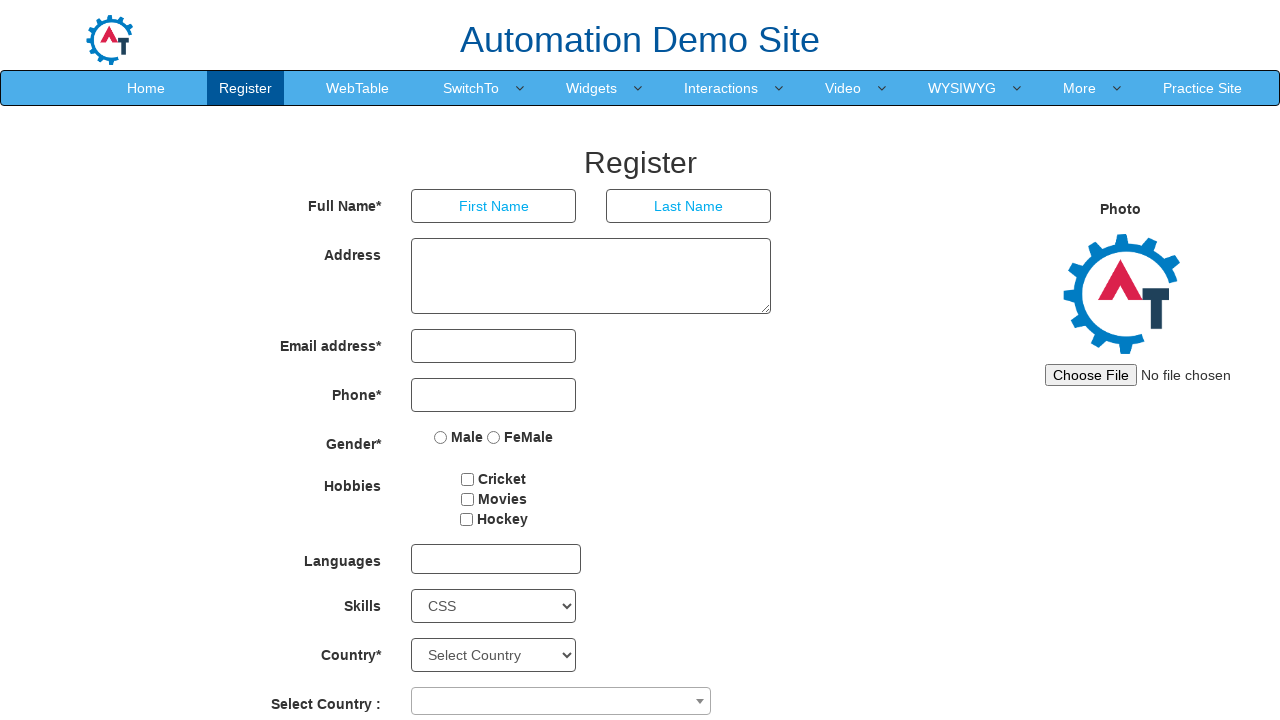

Listed dropdown option: Analytics
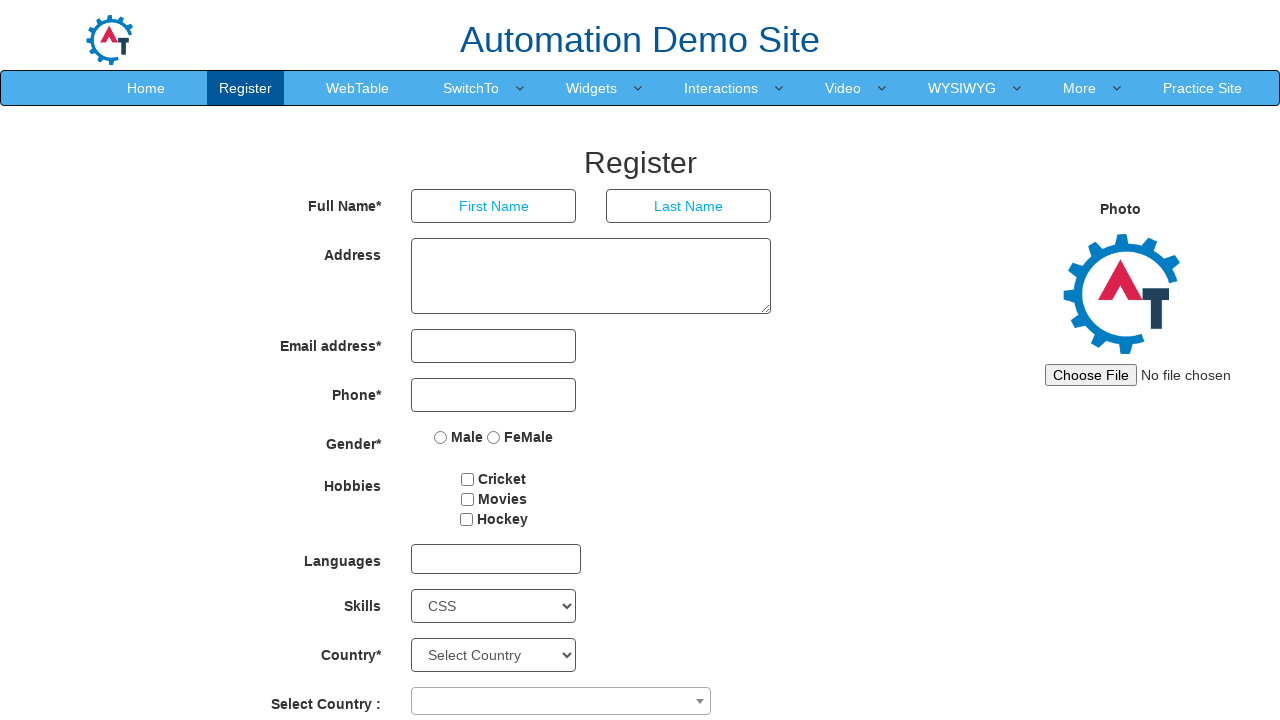

Listed dropdown option: Android
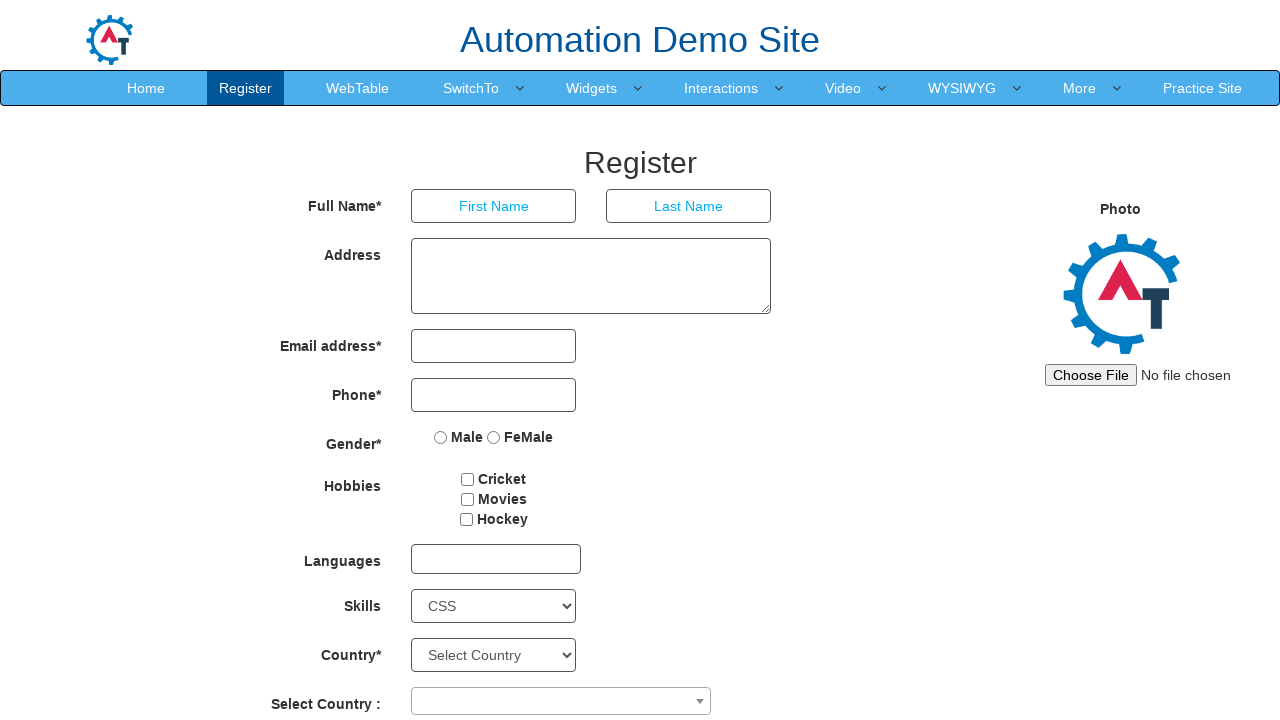

Listed dropdown option: APIs
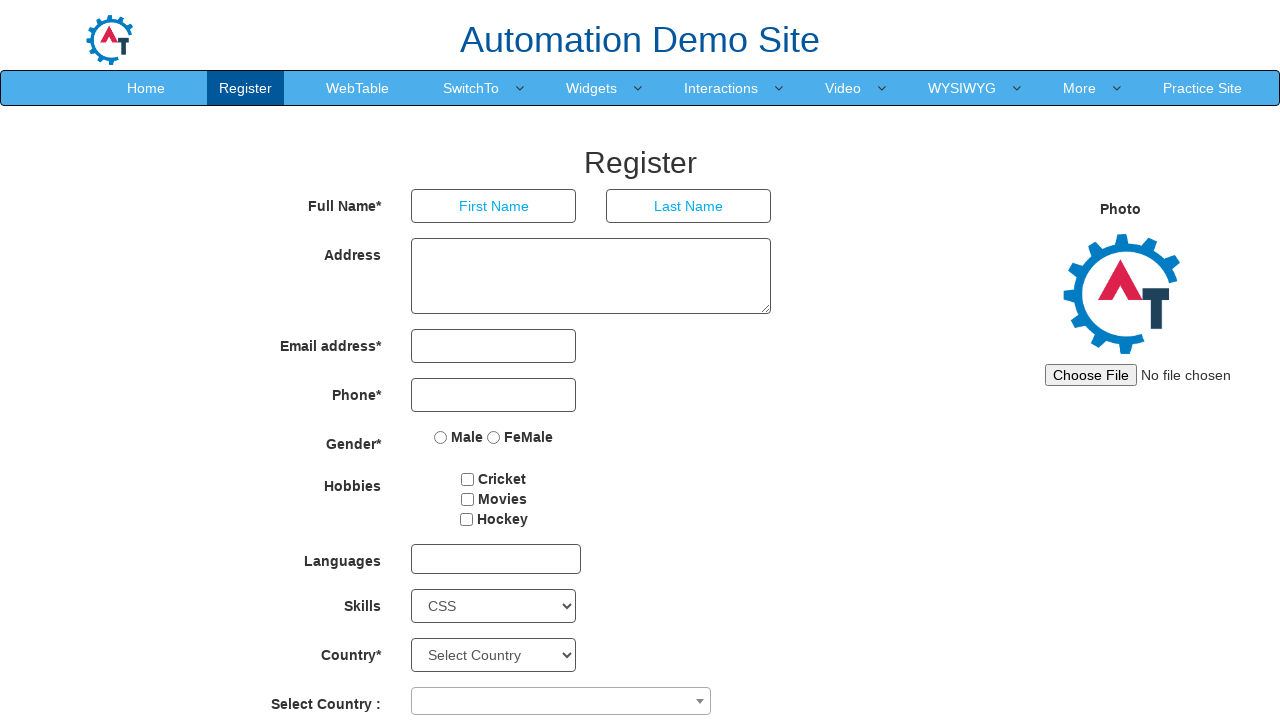

Listed dropdown option: Art Design
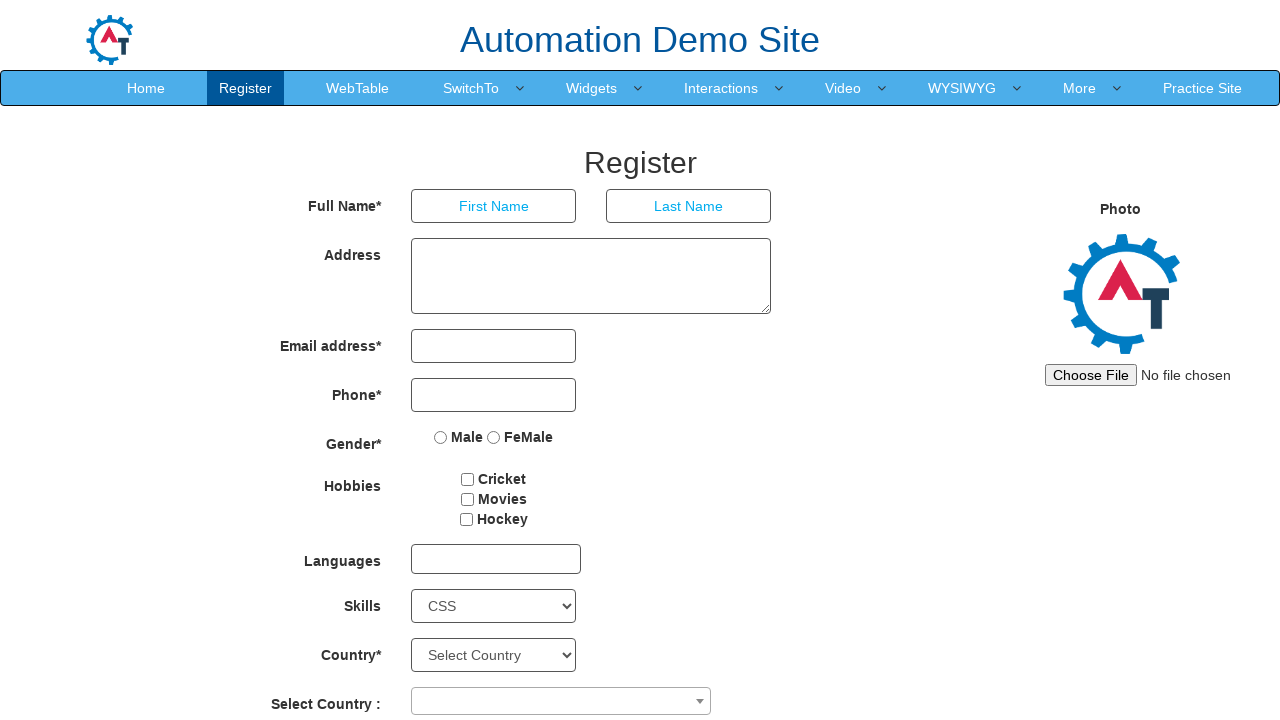

Listed dropdown option: AutoCAD
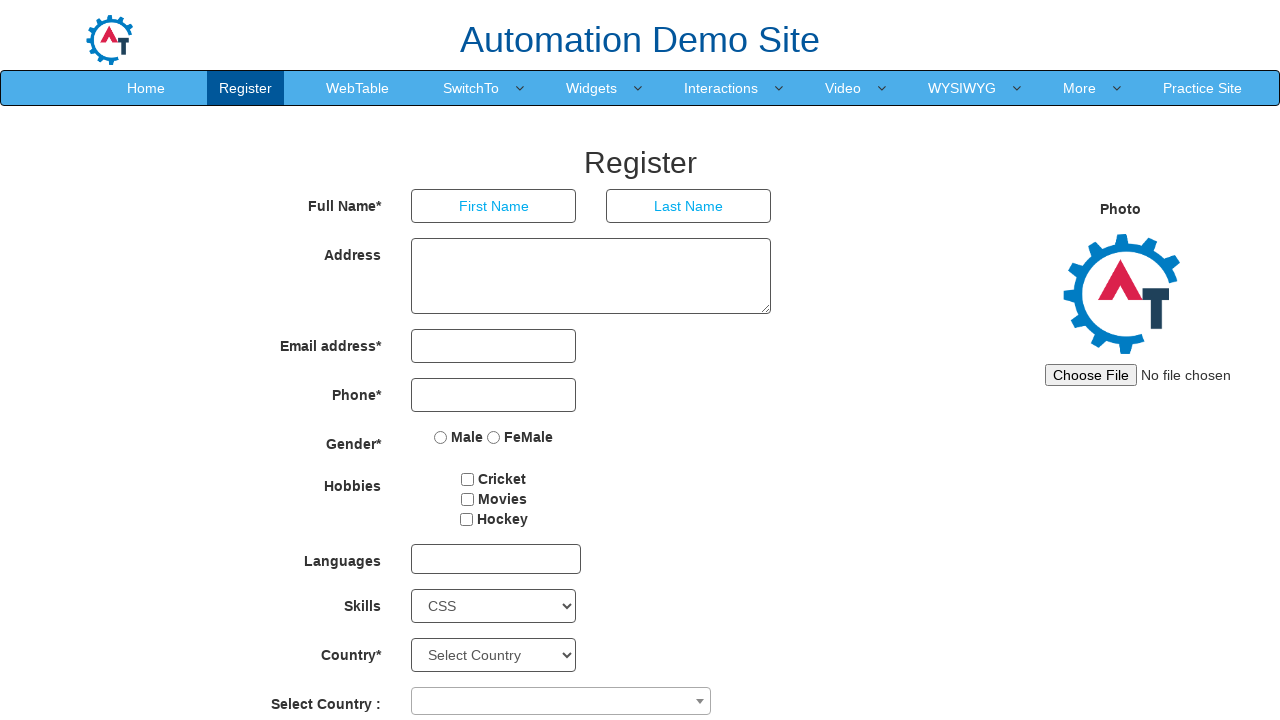

Listed dropdown option: Backup Management
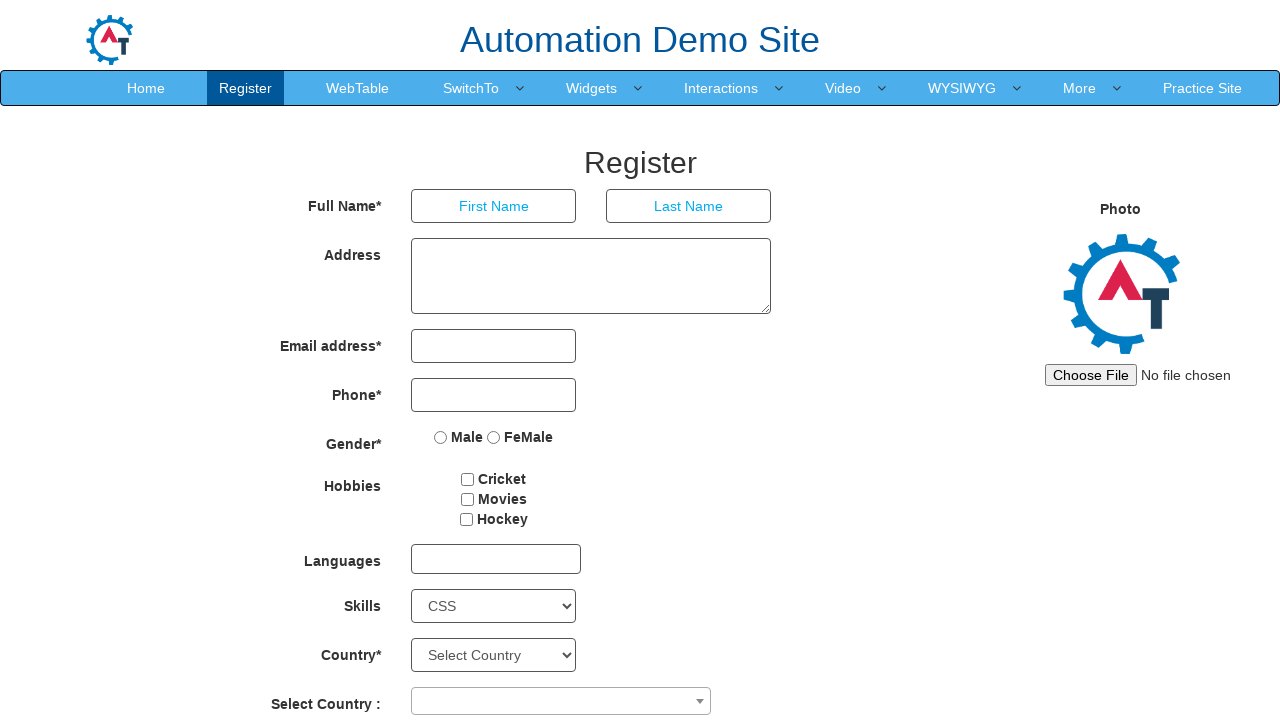

Listed dropdown option: C
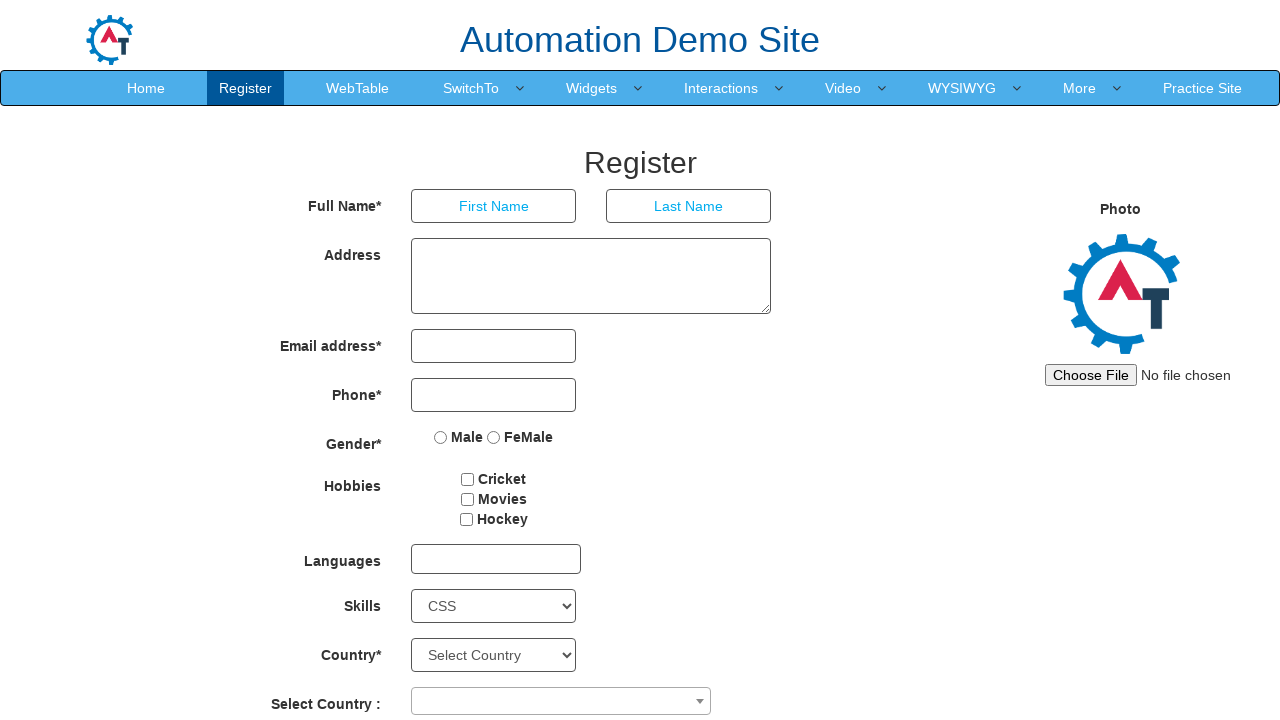

Listed dropdown option: C++
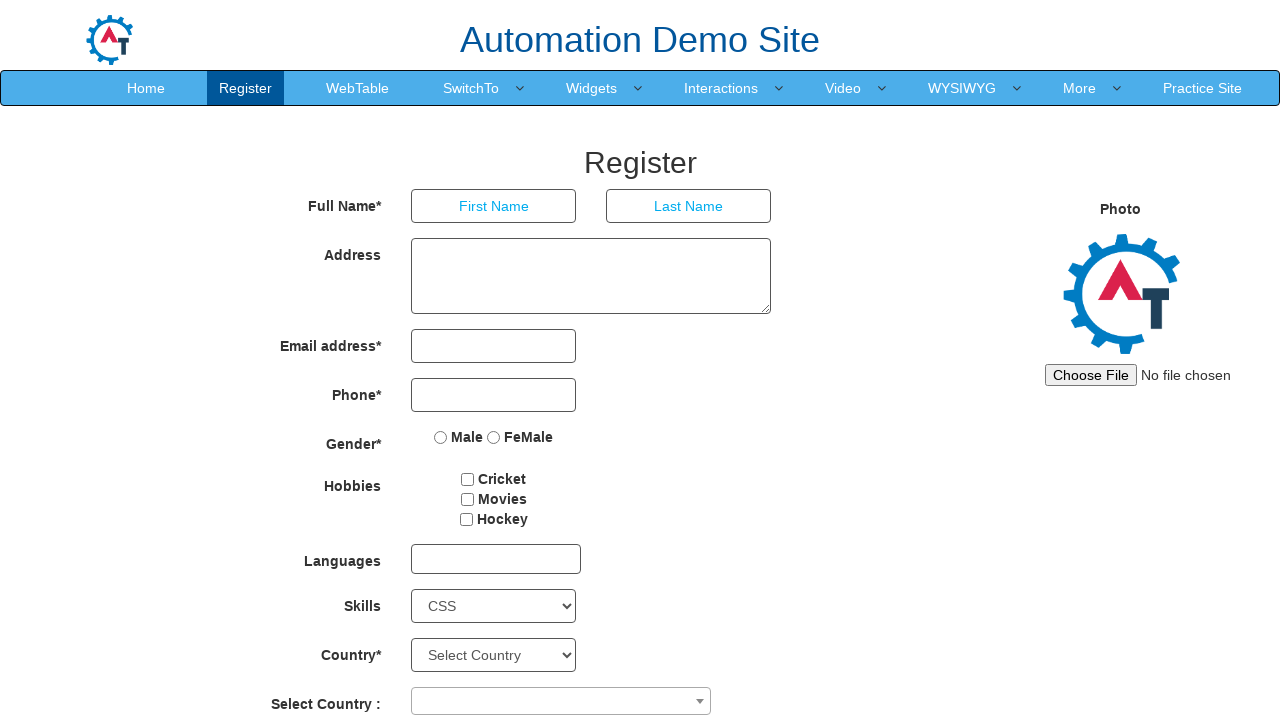

Listed dropdown option: Certifications
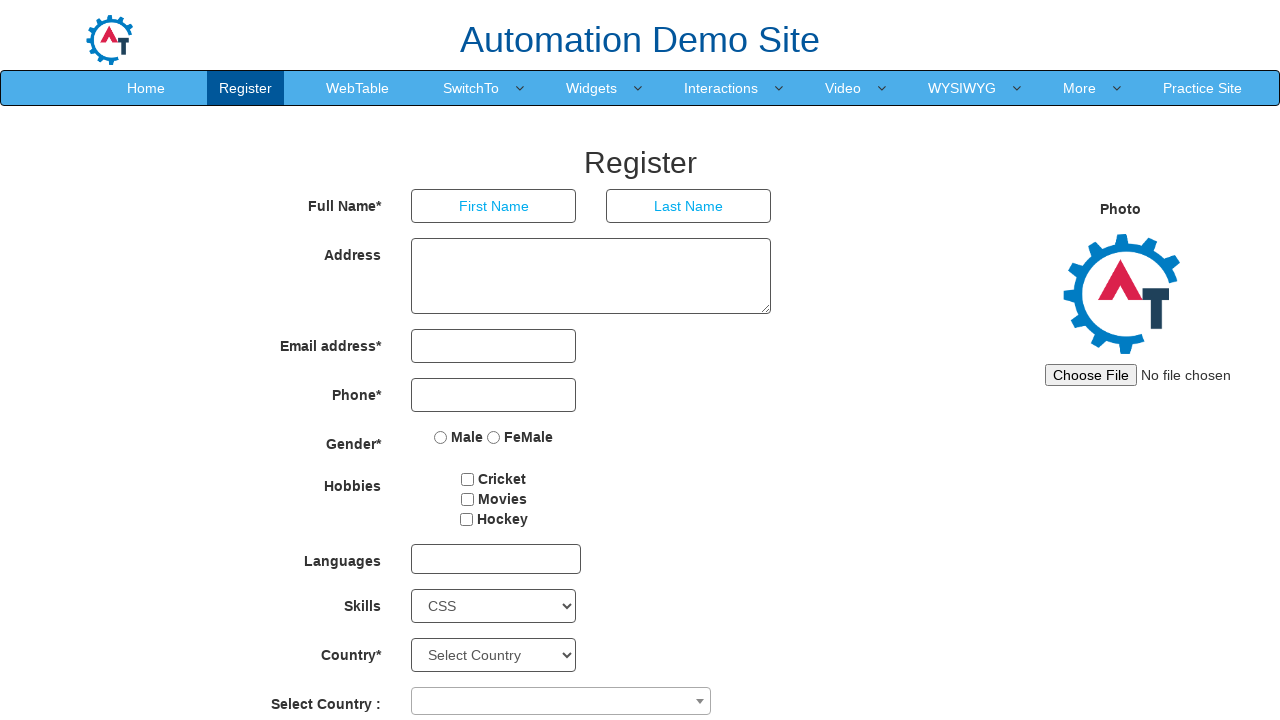

Listed dropdown option: Client Server
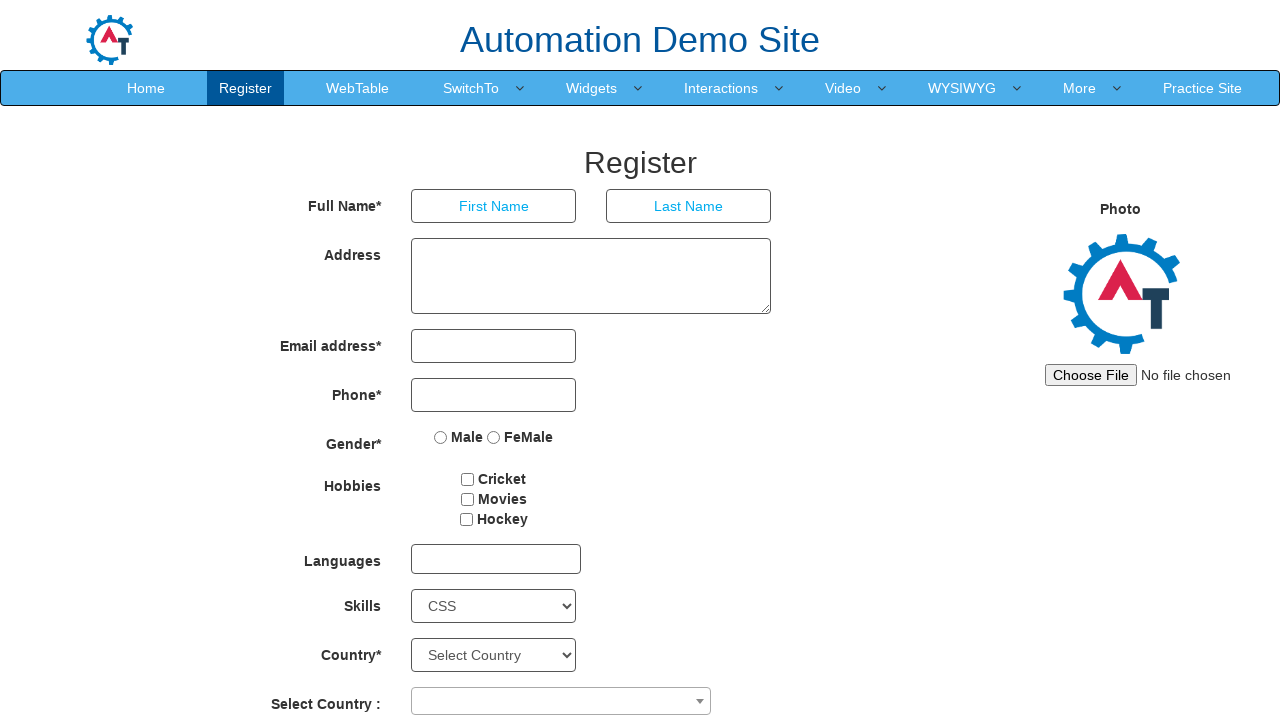

Listed dropdown option: Client Support
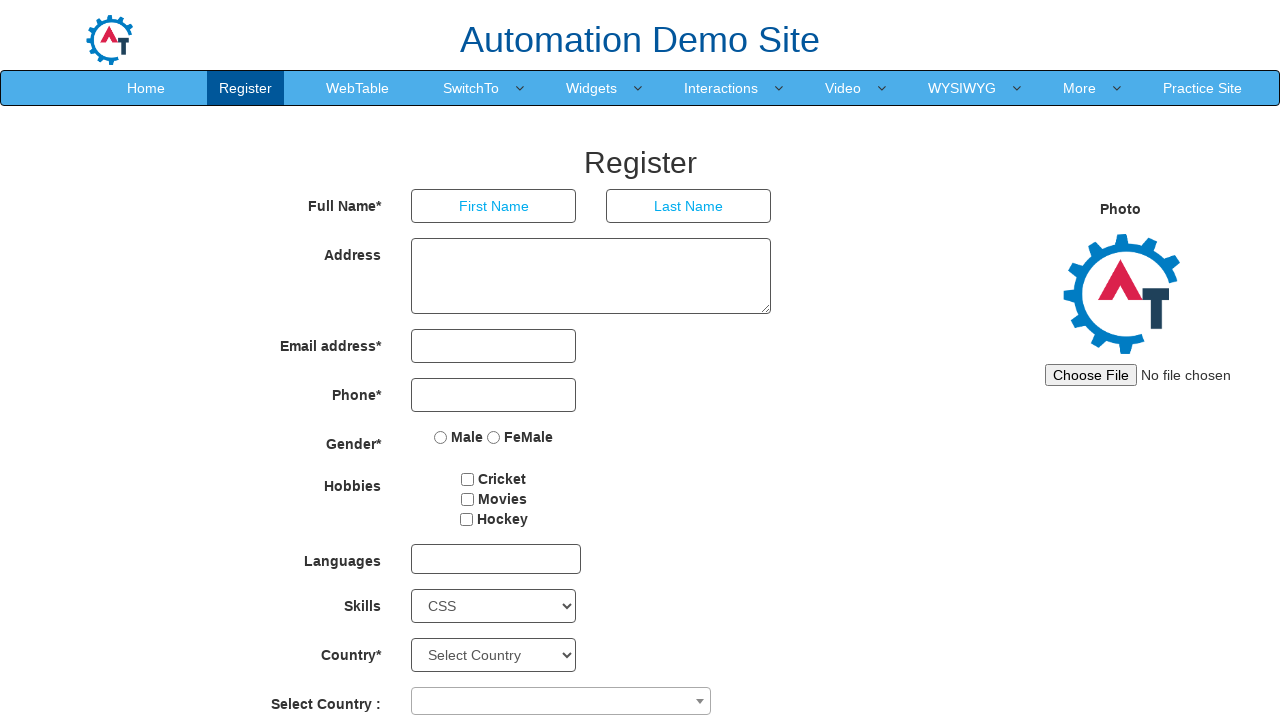

Listed dropdown option: Configuration
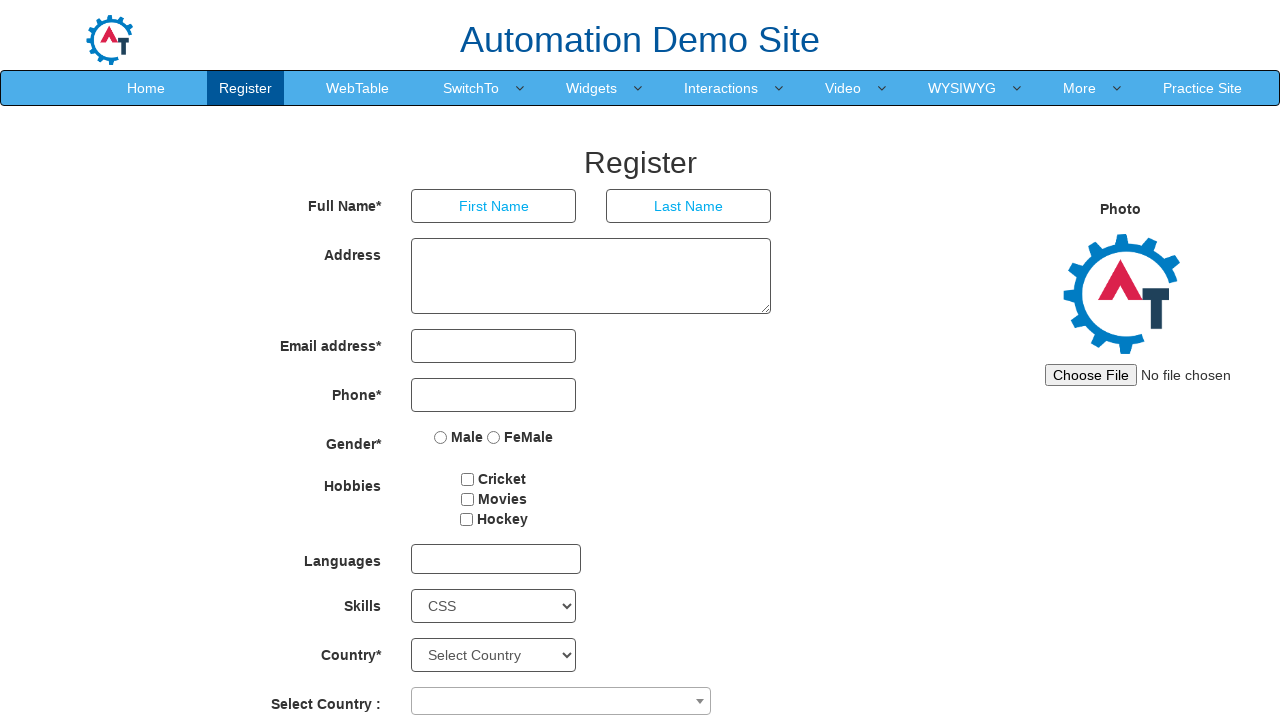

Listed dropdown option: Content Managment
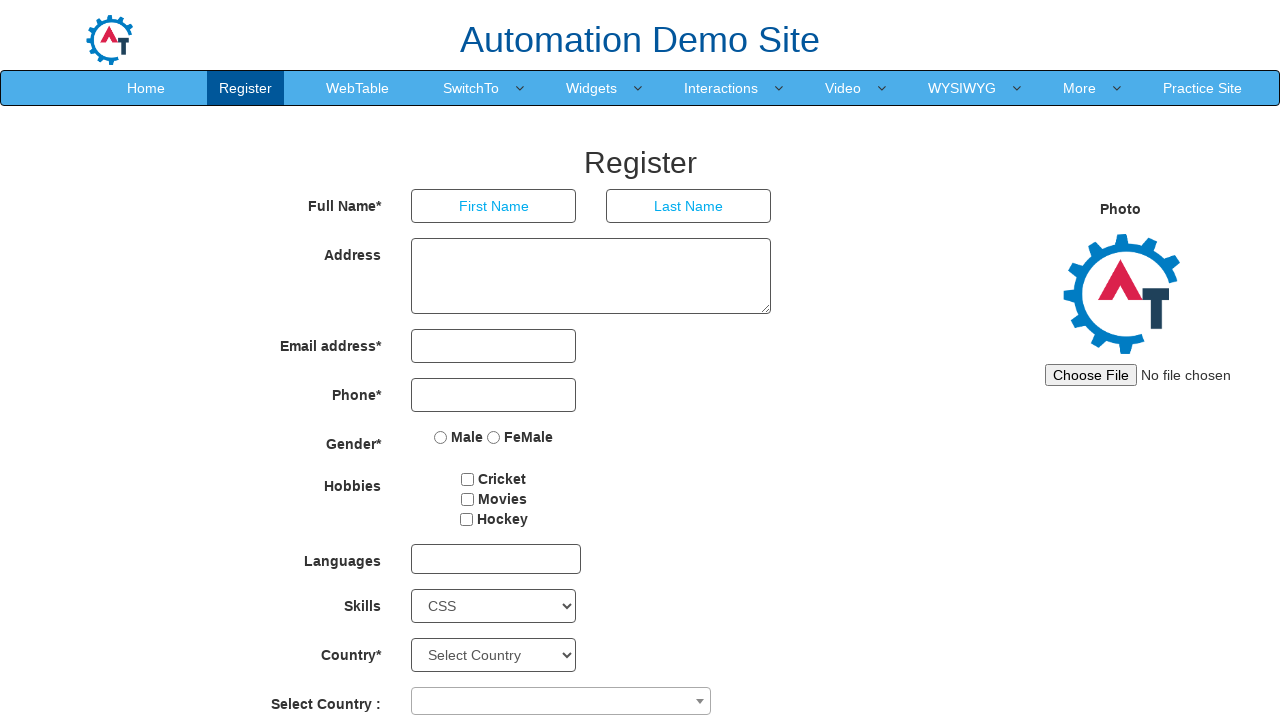

Listed dropdown option: Content Management Systems (CMS)
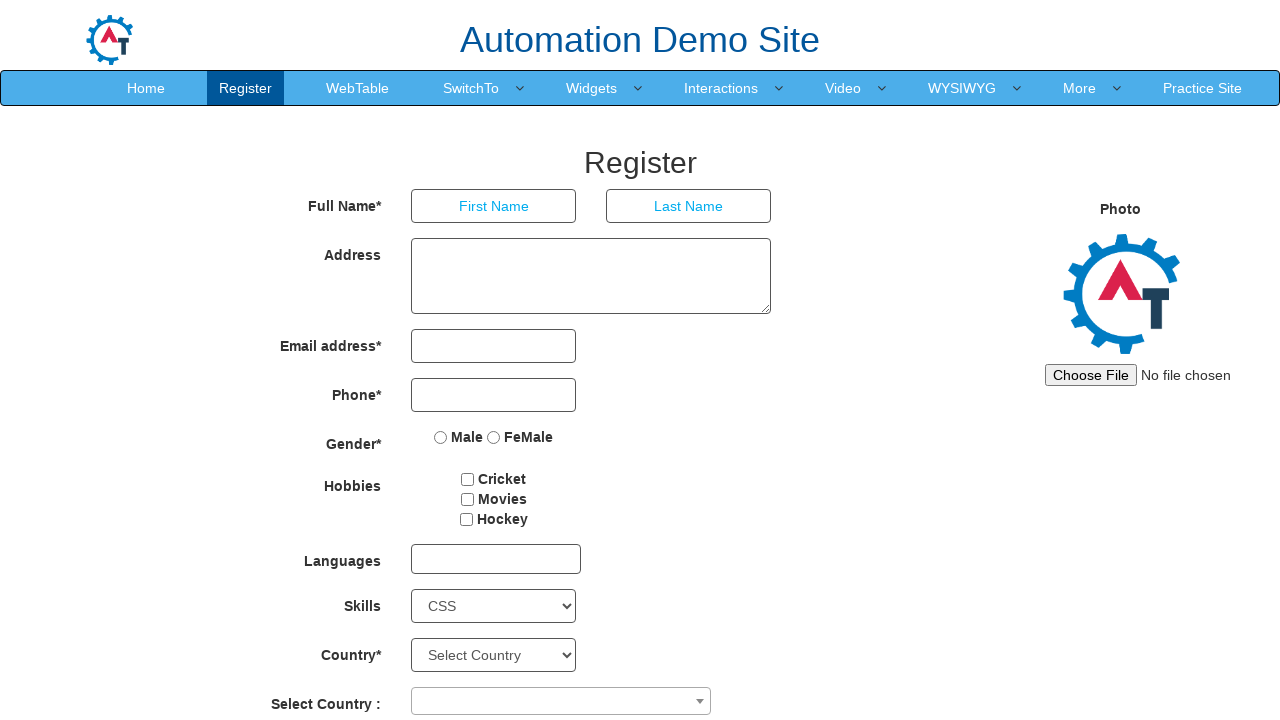

Listed dropdown option: Corel Draw
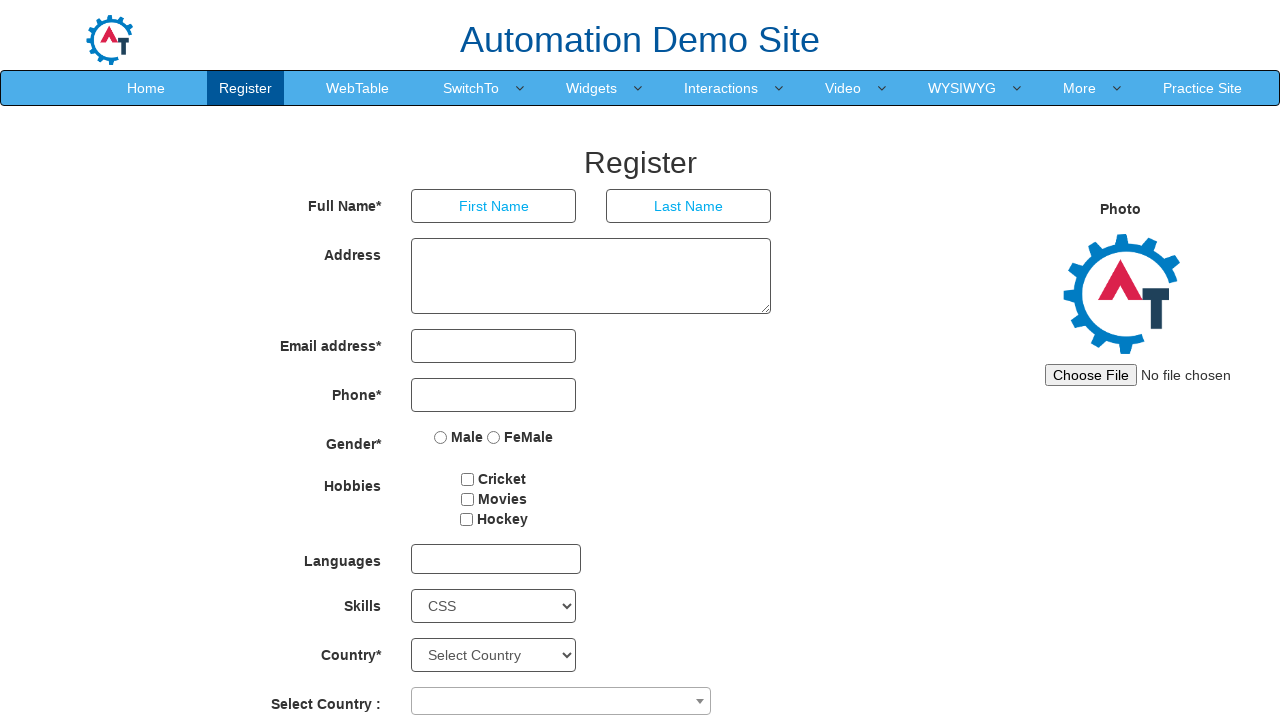

Listed dropdown option: Corel Word Perfect
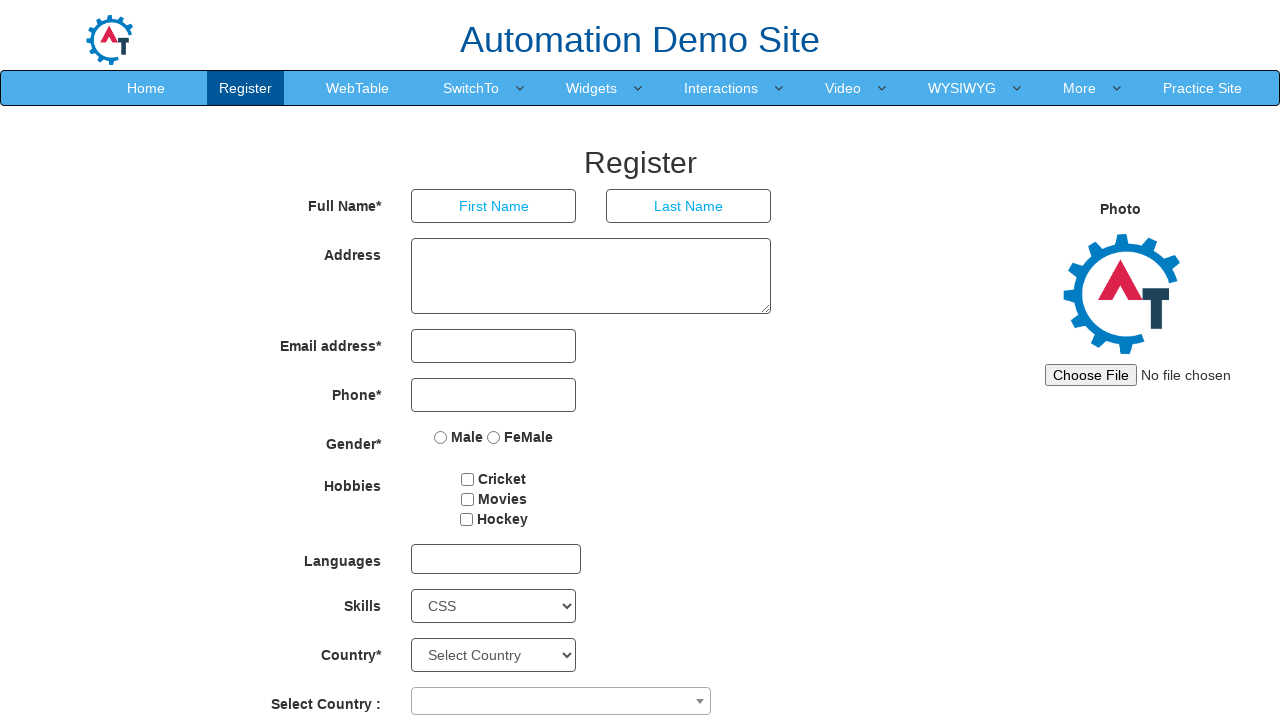

Listed dropdown option: CSS
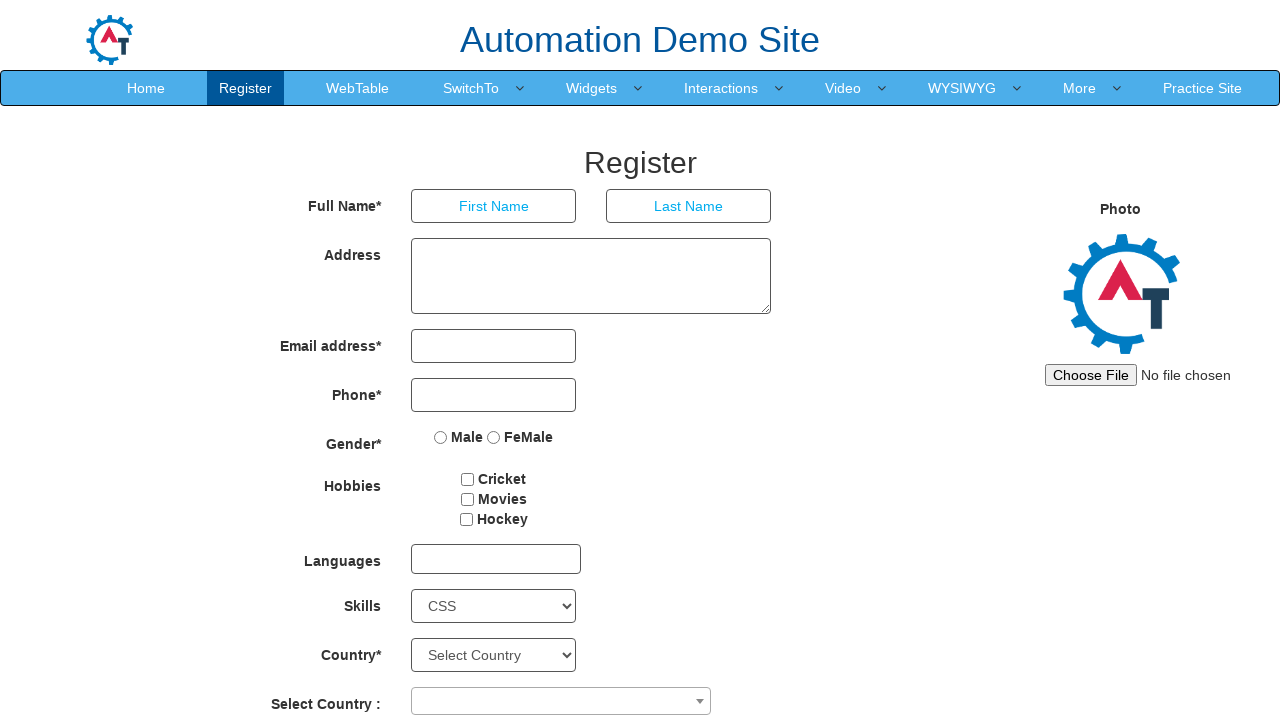

Listed dropdown option: Data Analytics
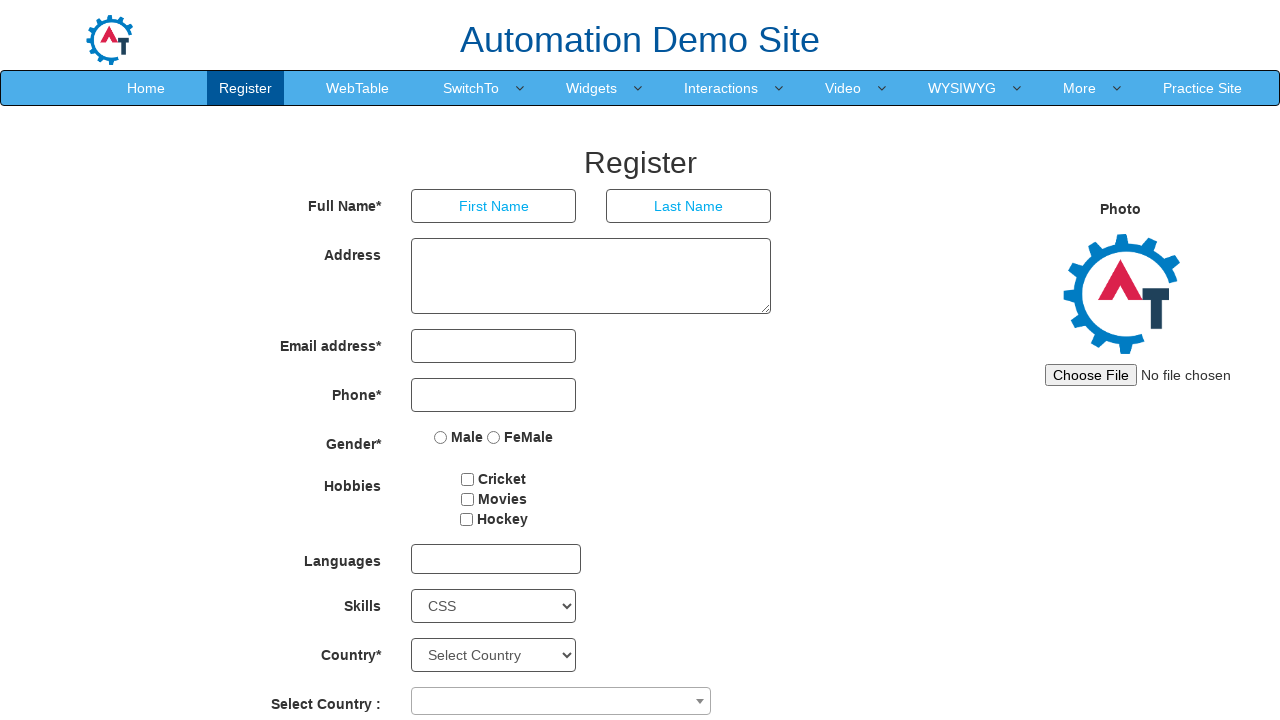

Listed dropdown option: Desktop Publishing
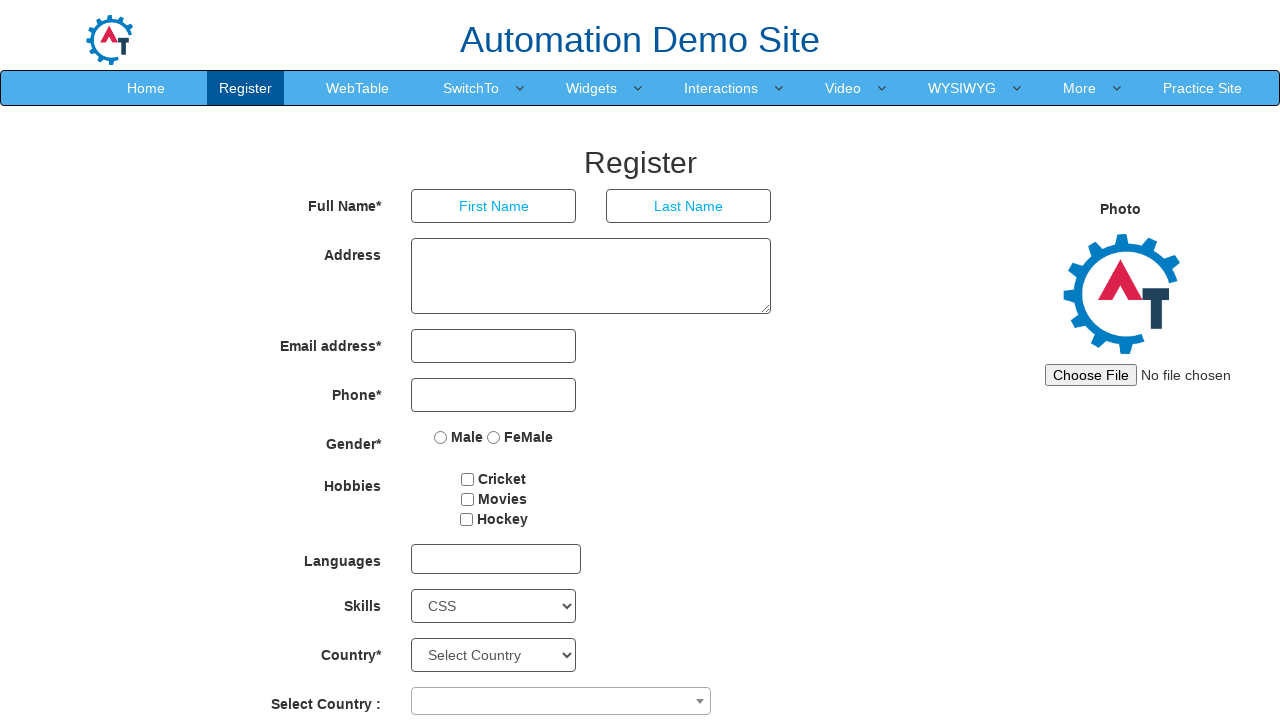

Listed dropdown option: Design
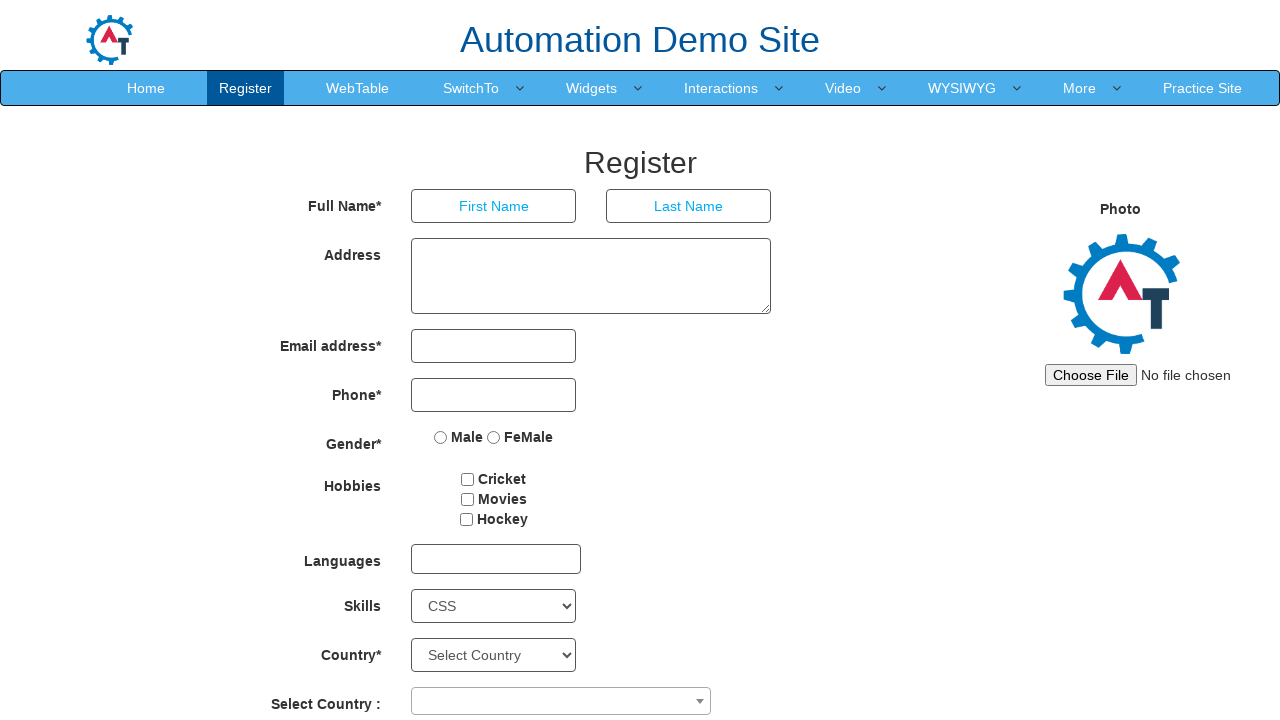

Listed dropdown option: Diagnostics
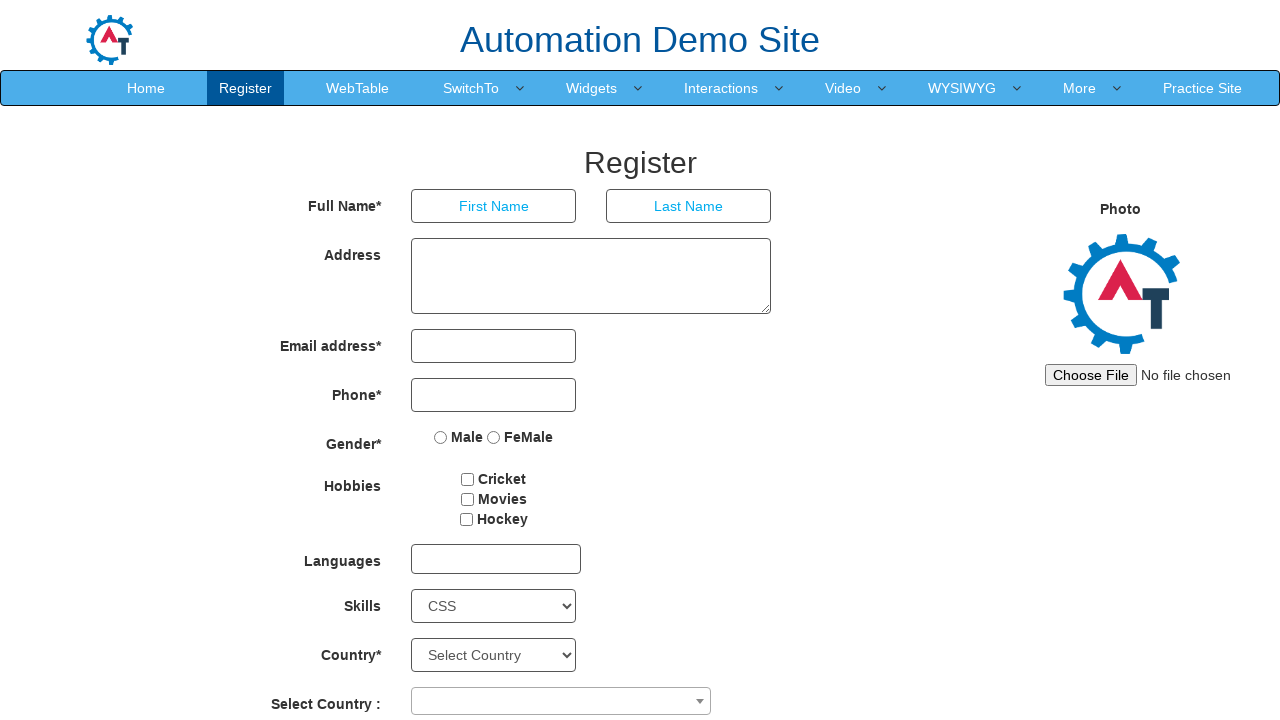

Listed dropdown option: Documentation
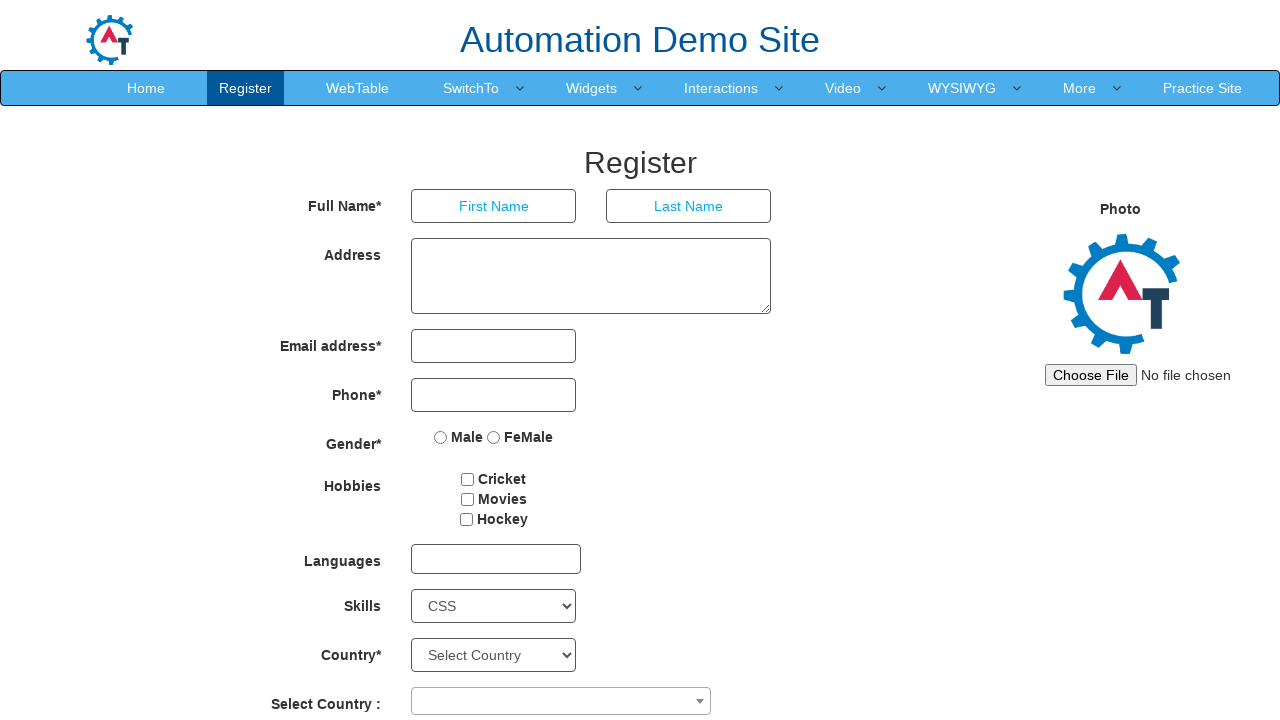

Listed dropdown option: End User Support
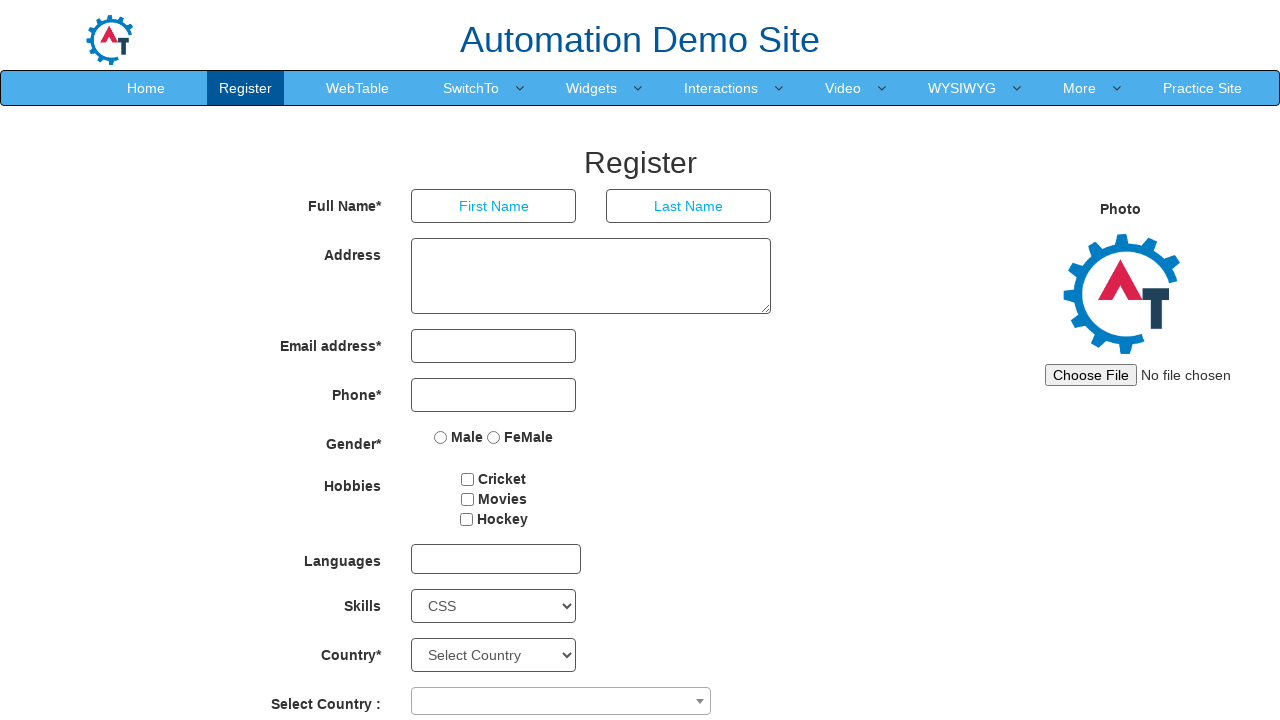

Listed dropdown option: Email
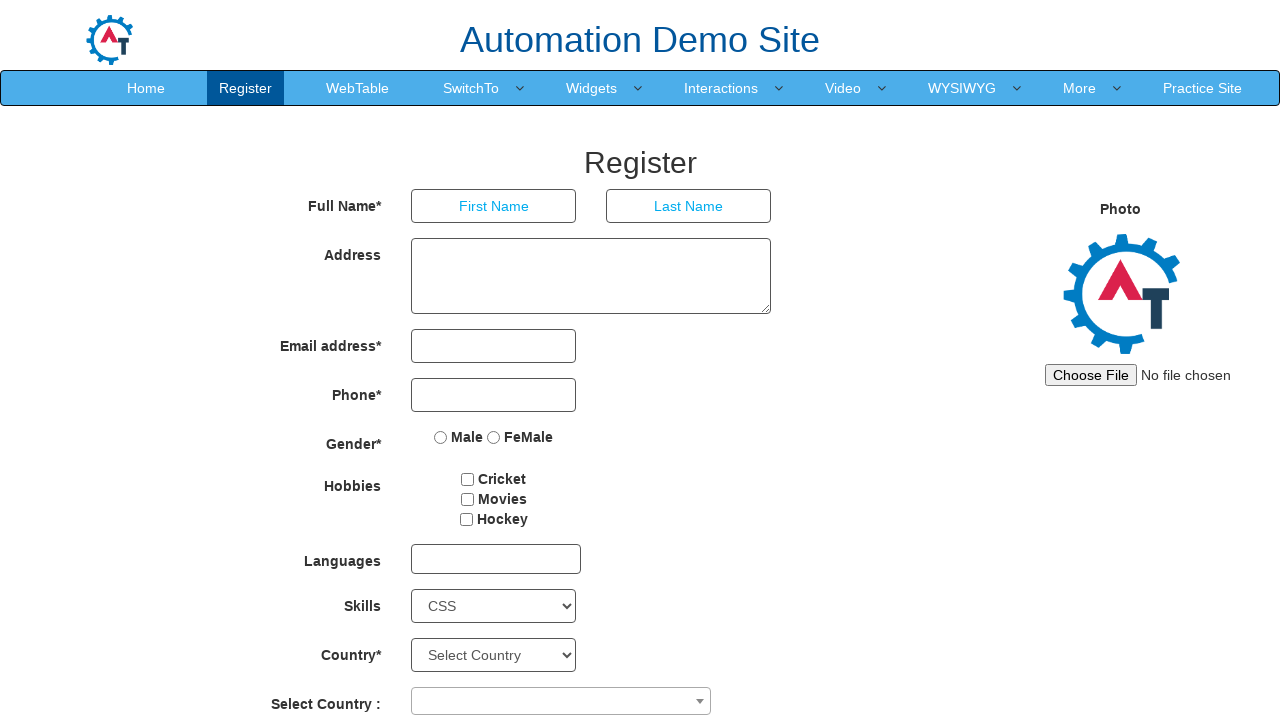

Listed dropdown option: Engineering
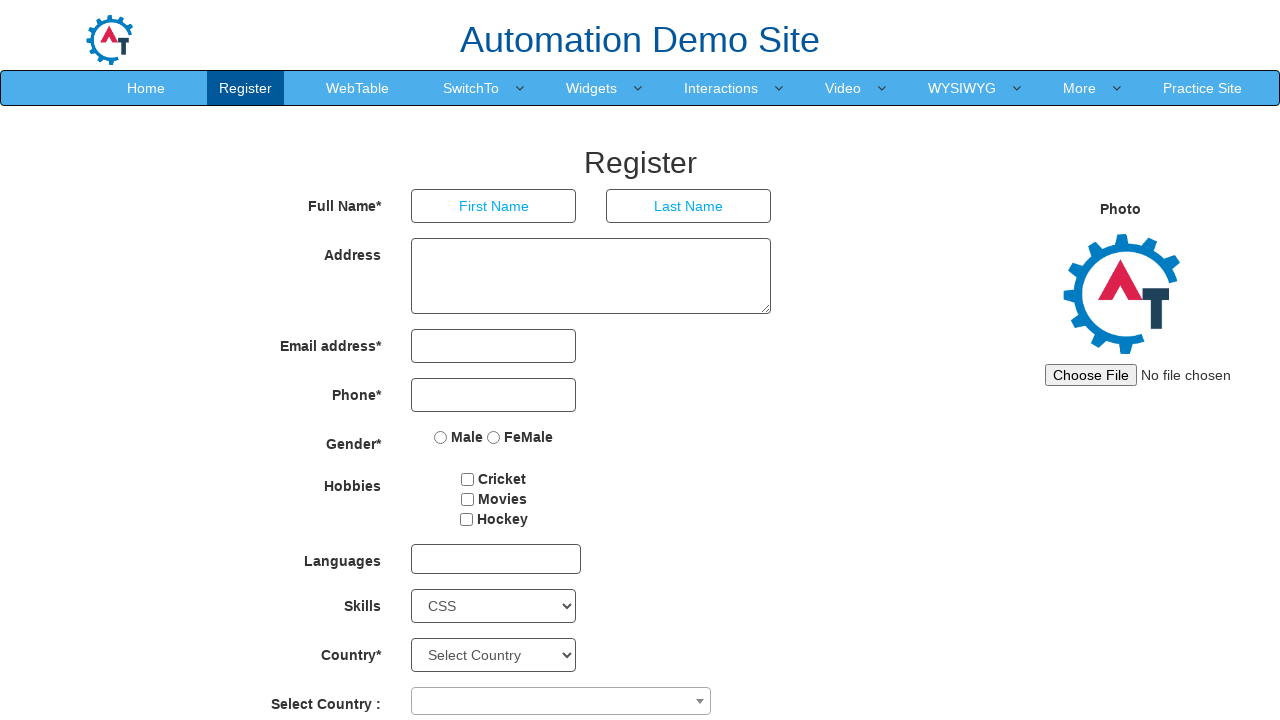

Listed dropdown option: Excel
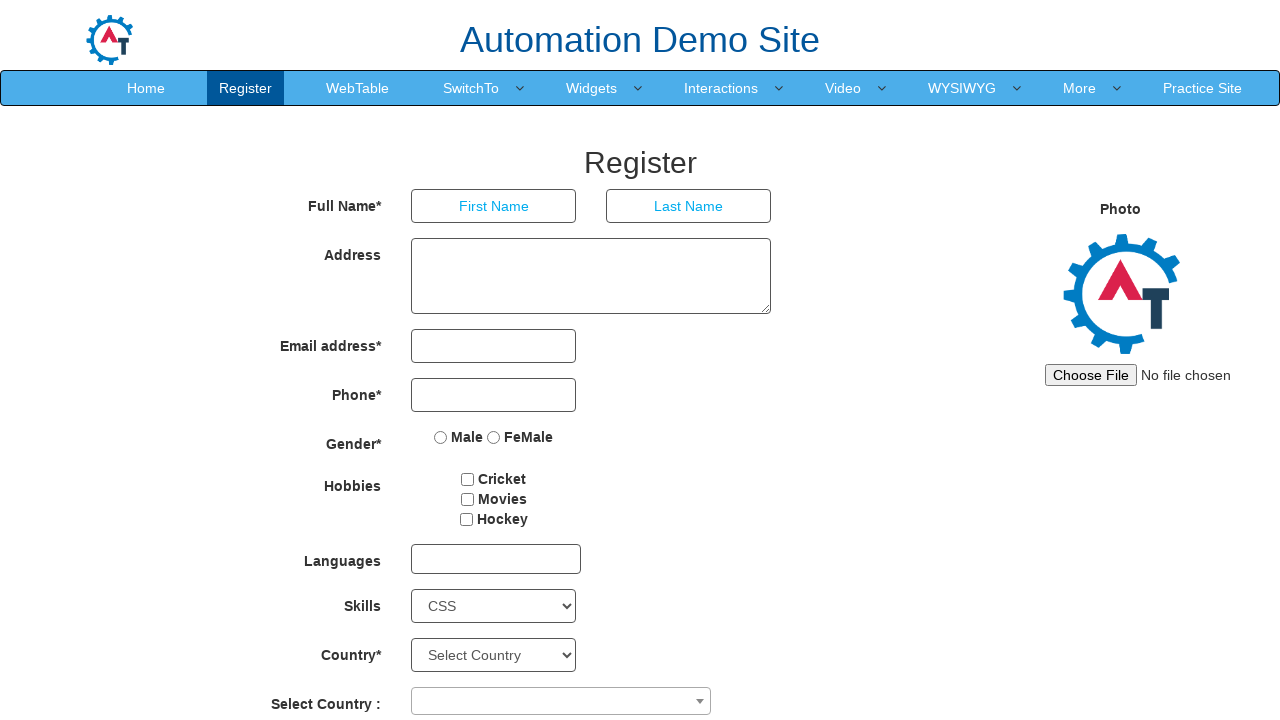

Listed dropdown option: FileMaker Pro
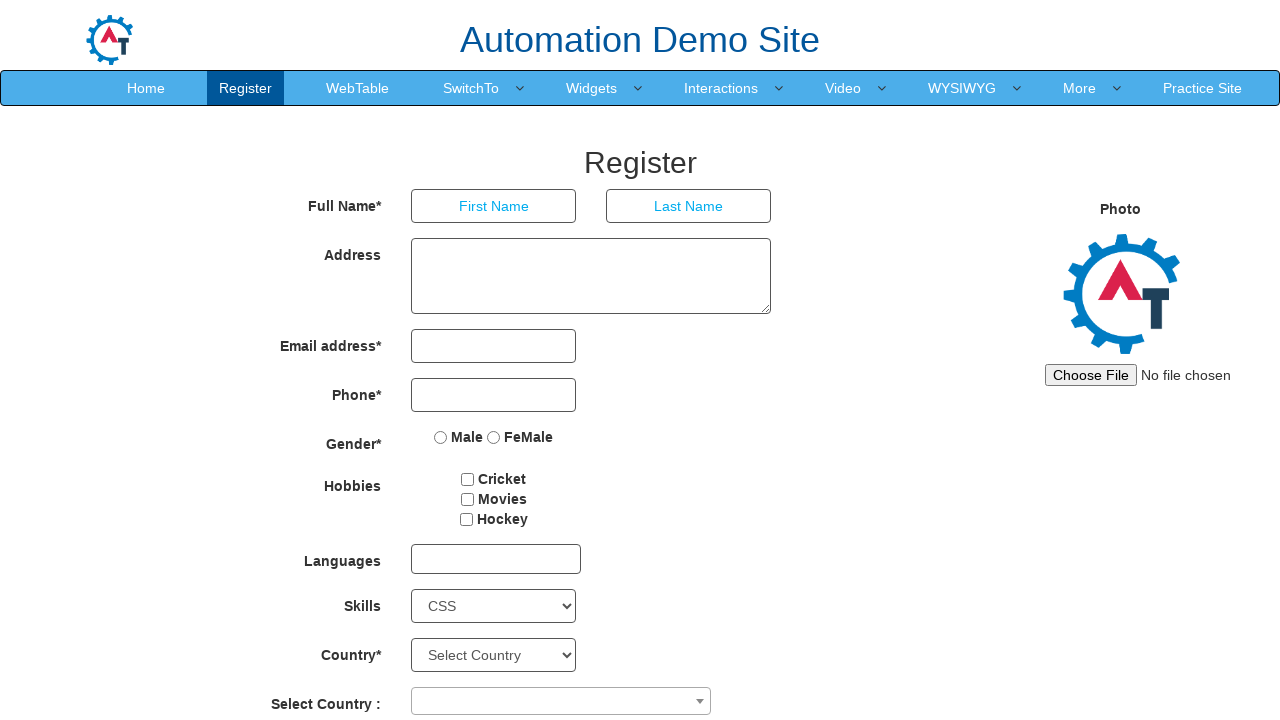

Listed dropdown option: Fortran
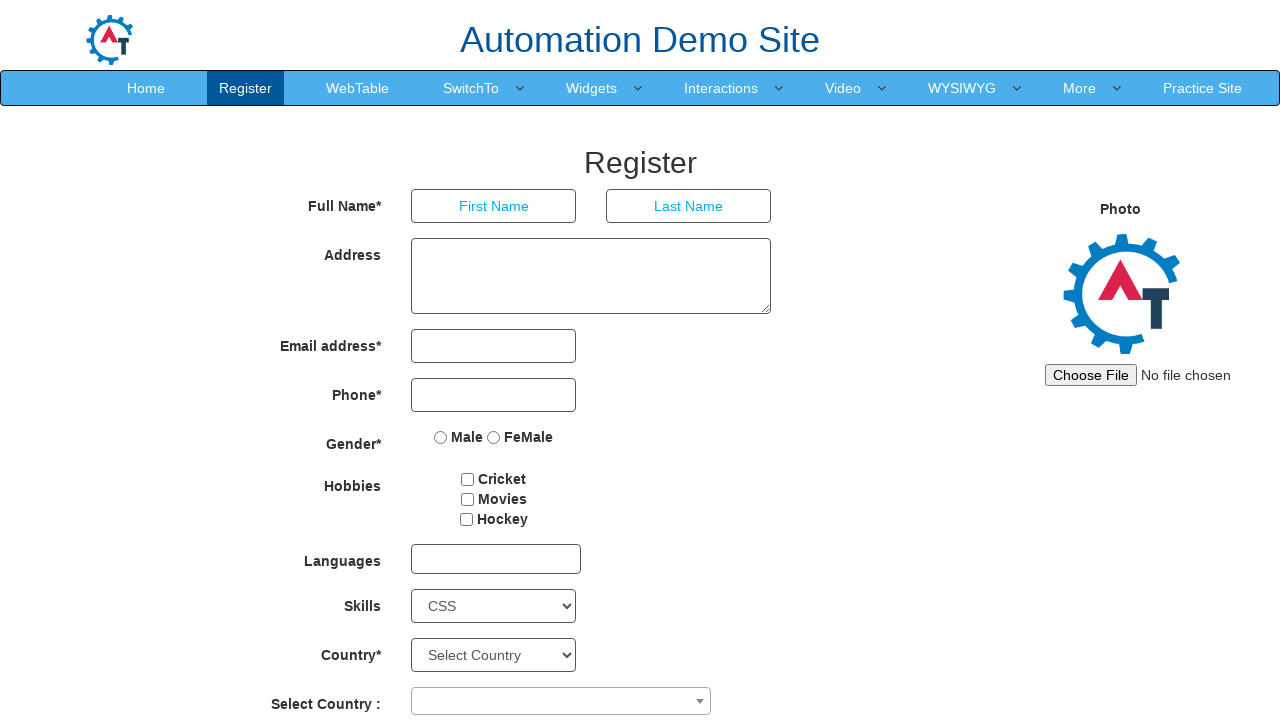

Listed dropdown option: HTML
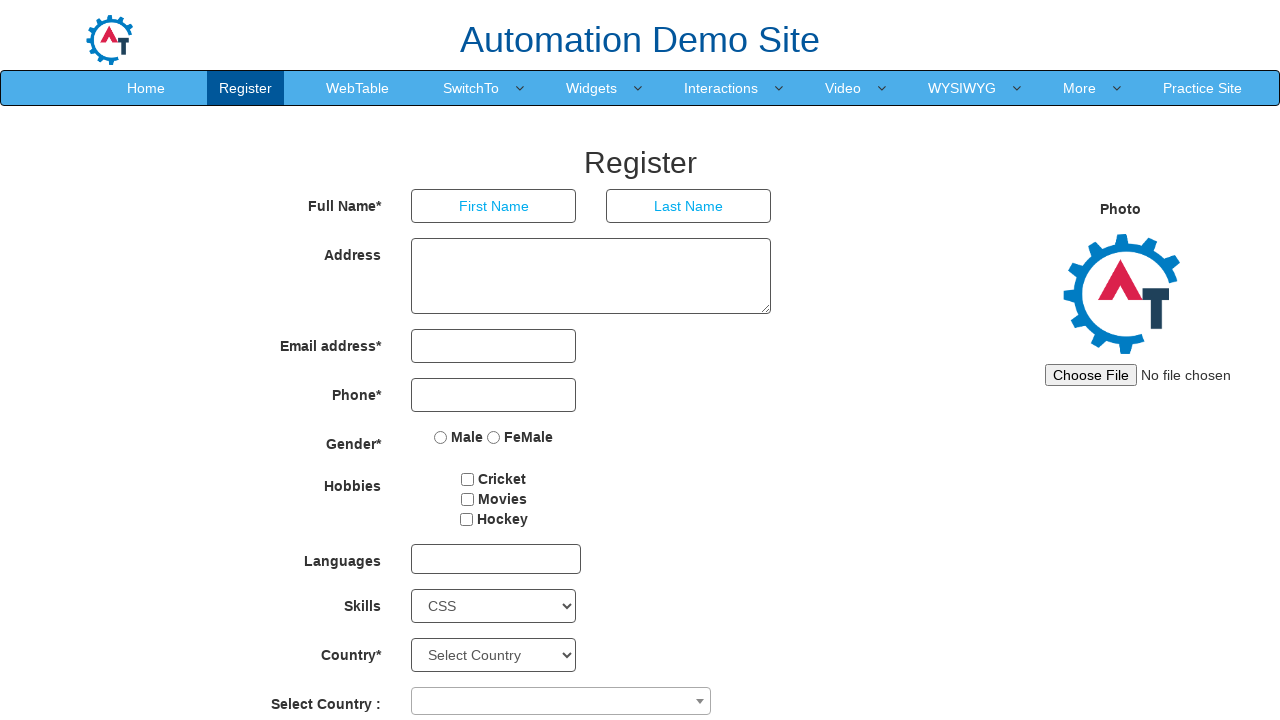

Listed dropdown option: Implementation
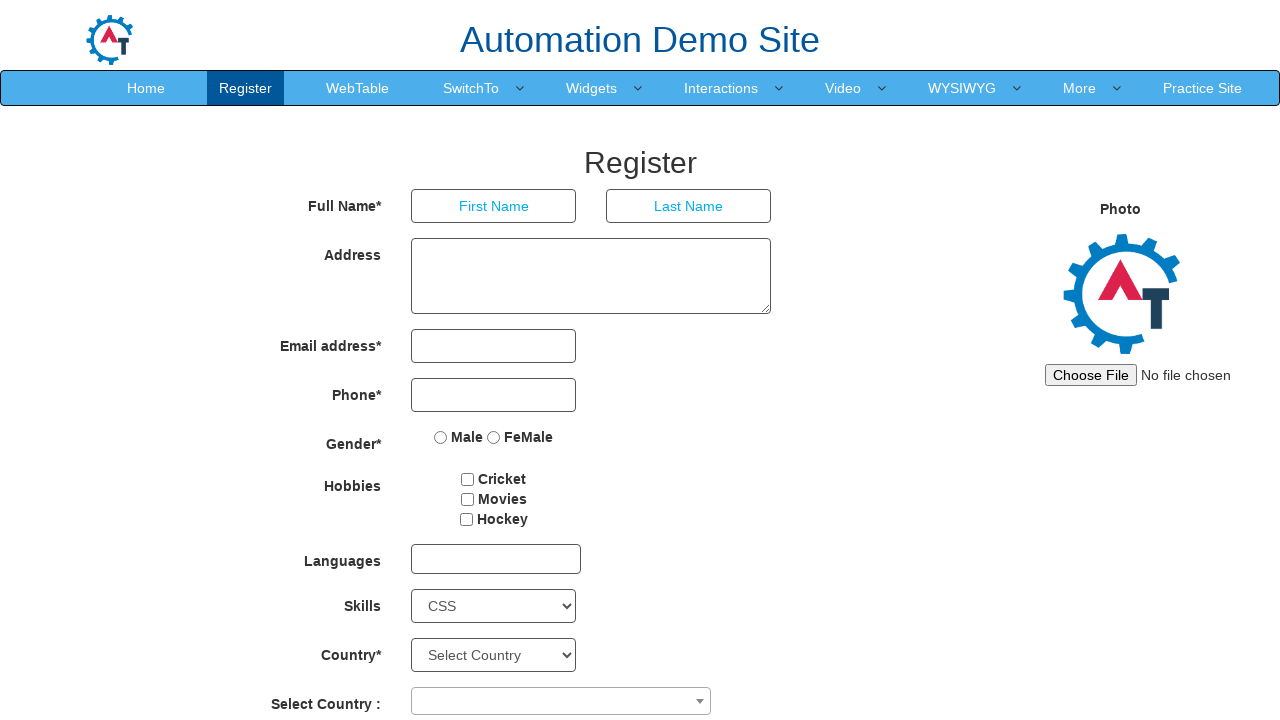

Listed dropdown option: Installation
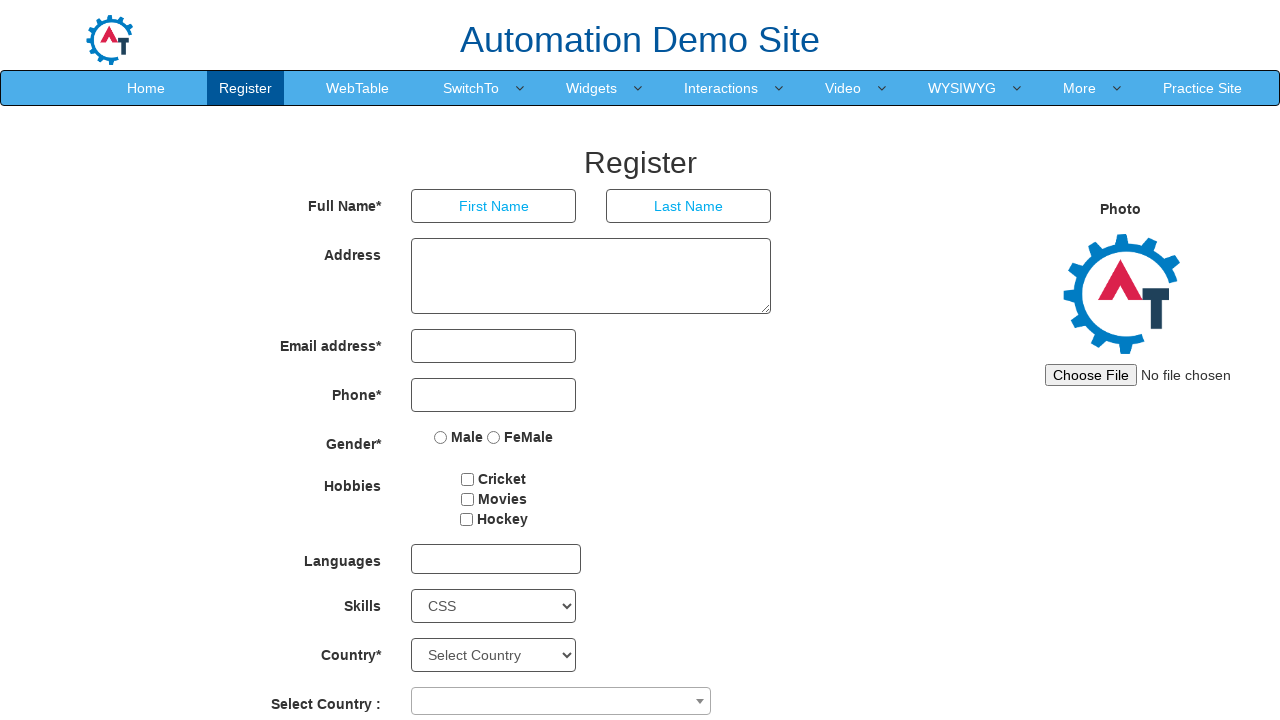

Listed dropdown option: Internet
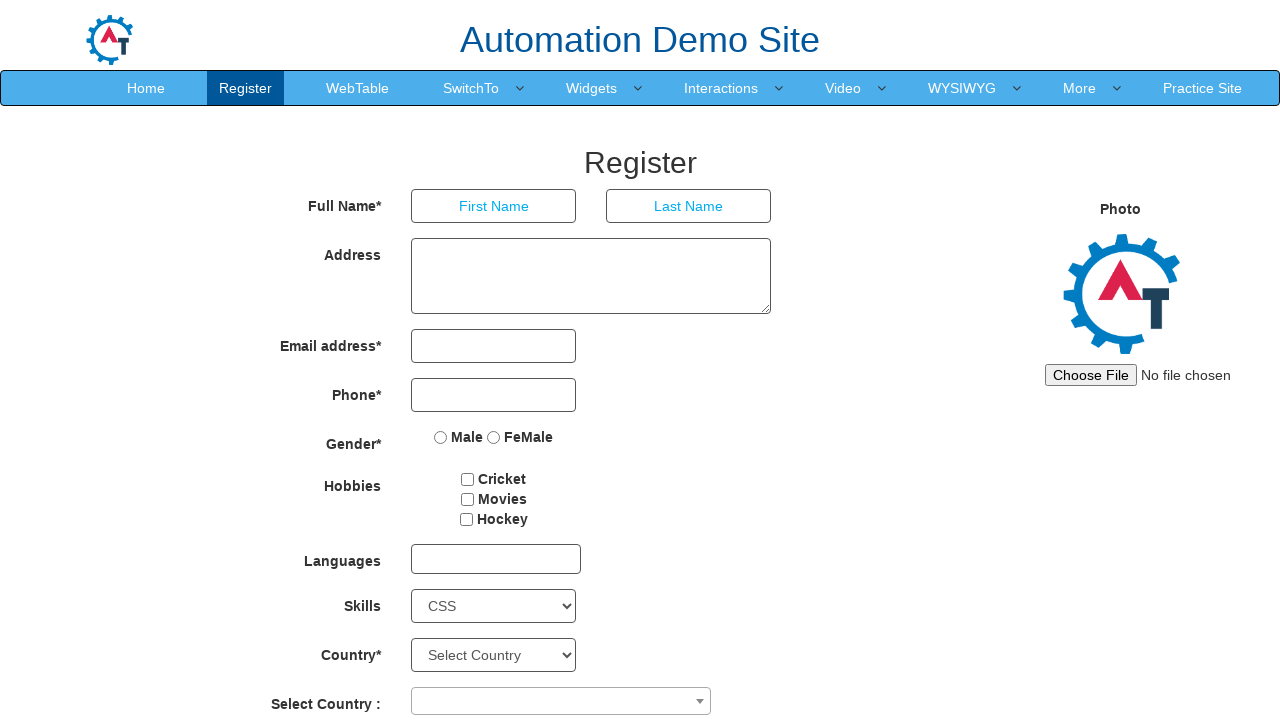

Listed dropdown option: iOS
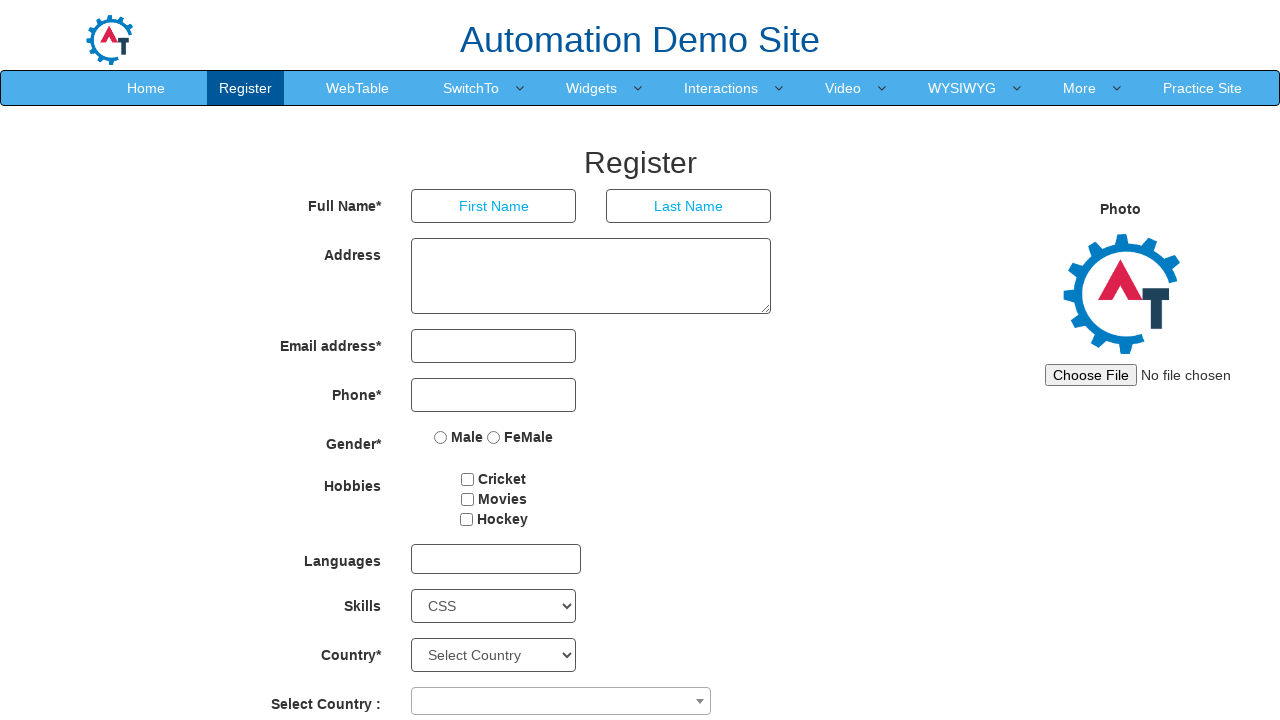

Listed dropdown option: iPhone
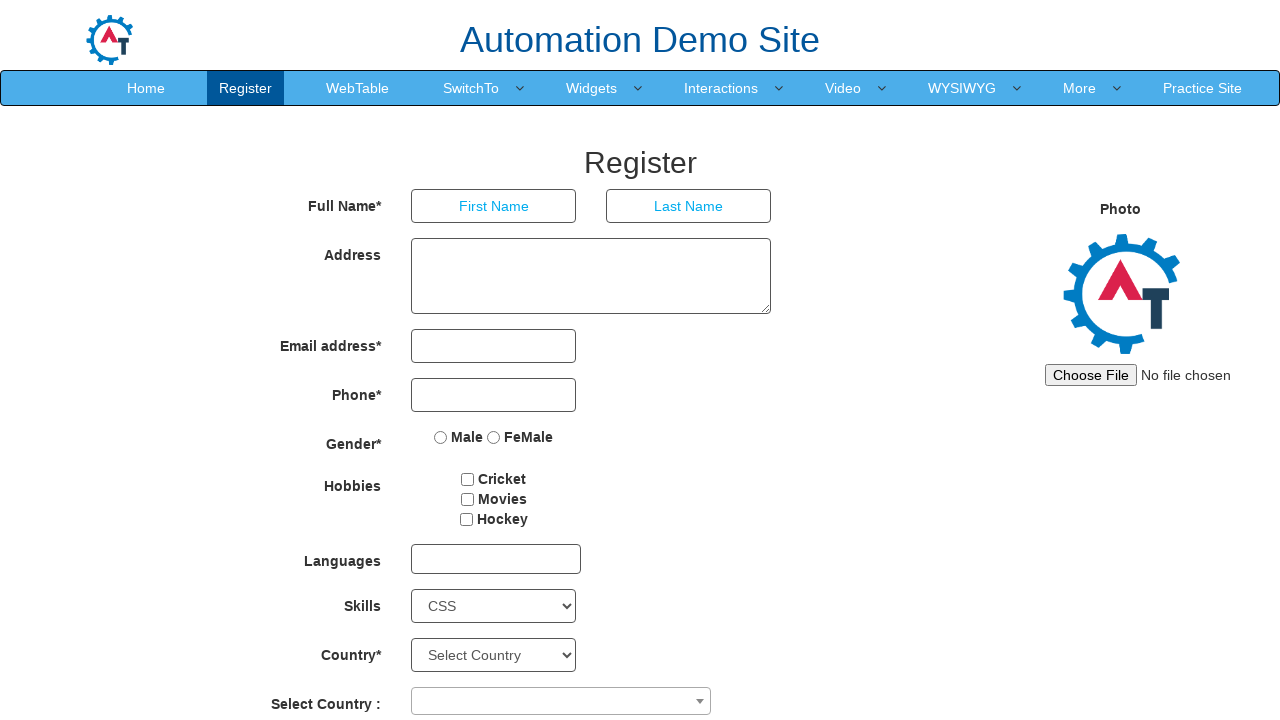

Listed dropdown option: Linux
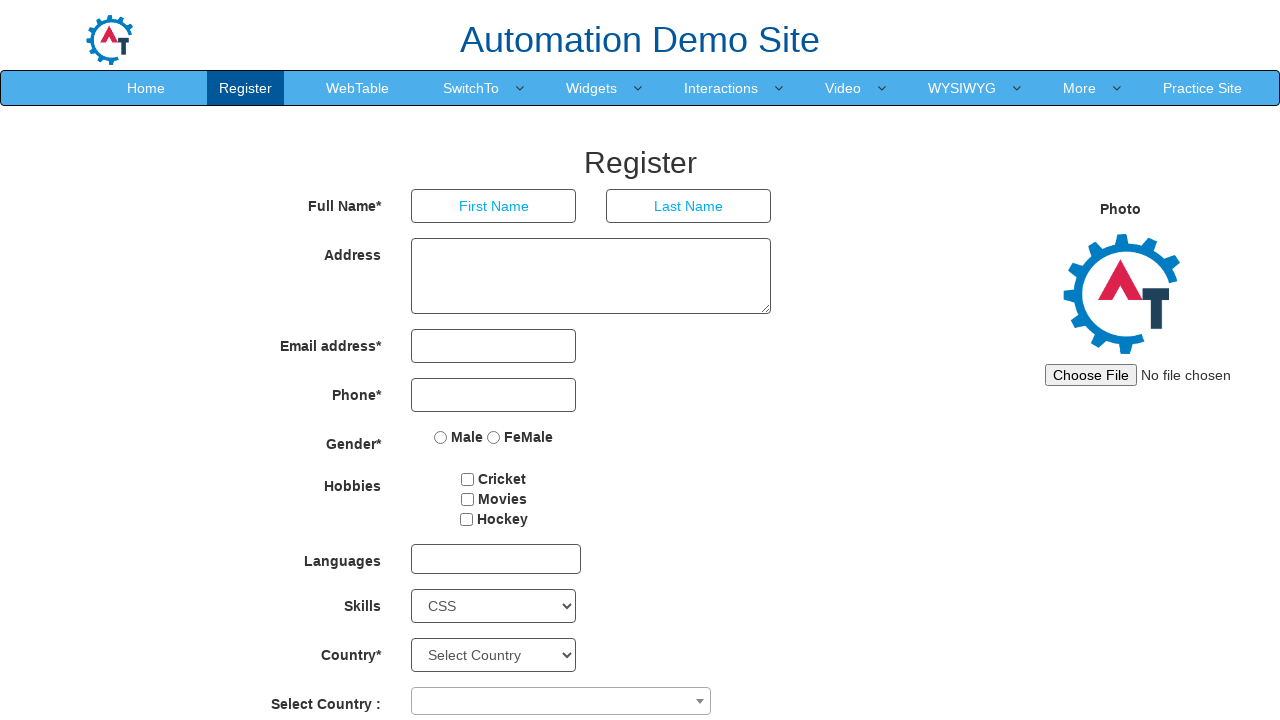

Listed dropdown option: Java
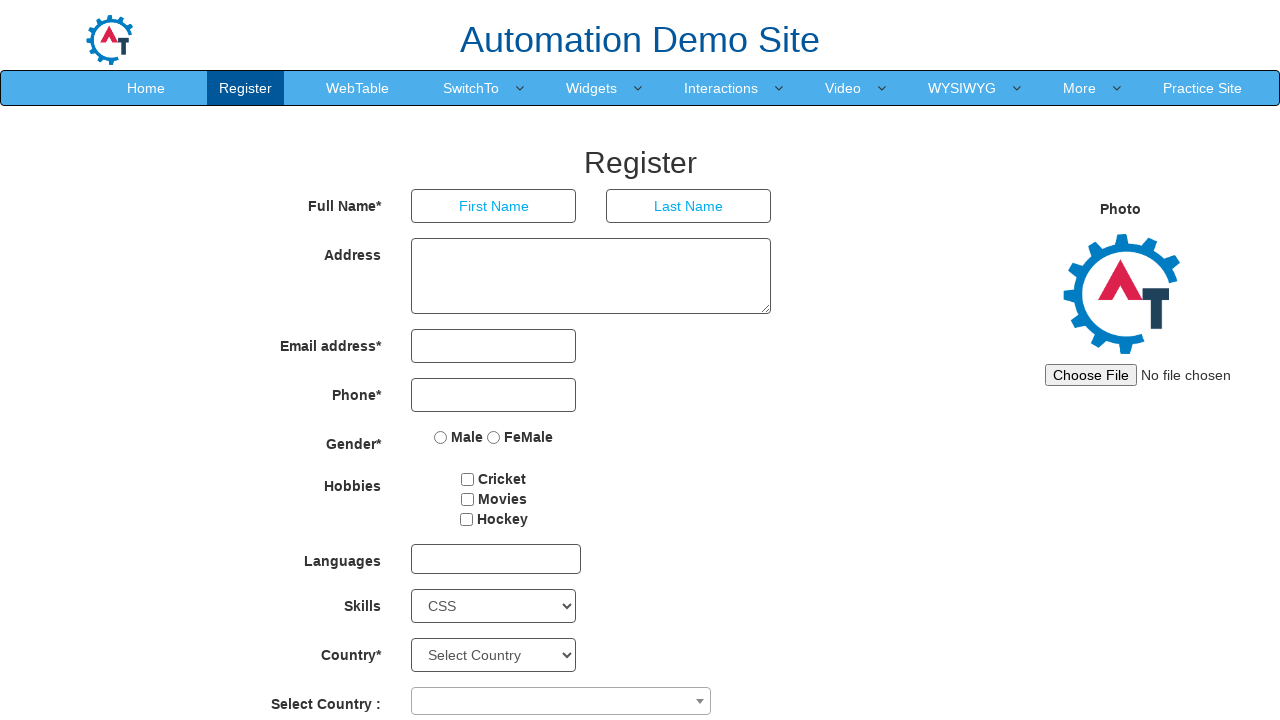

Listed dropdown option: Javascript
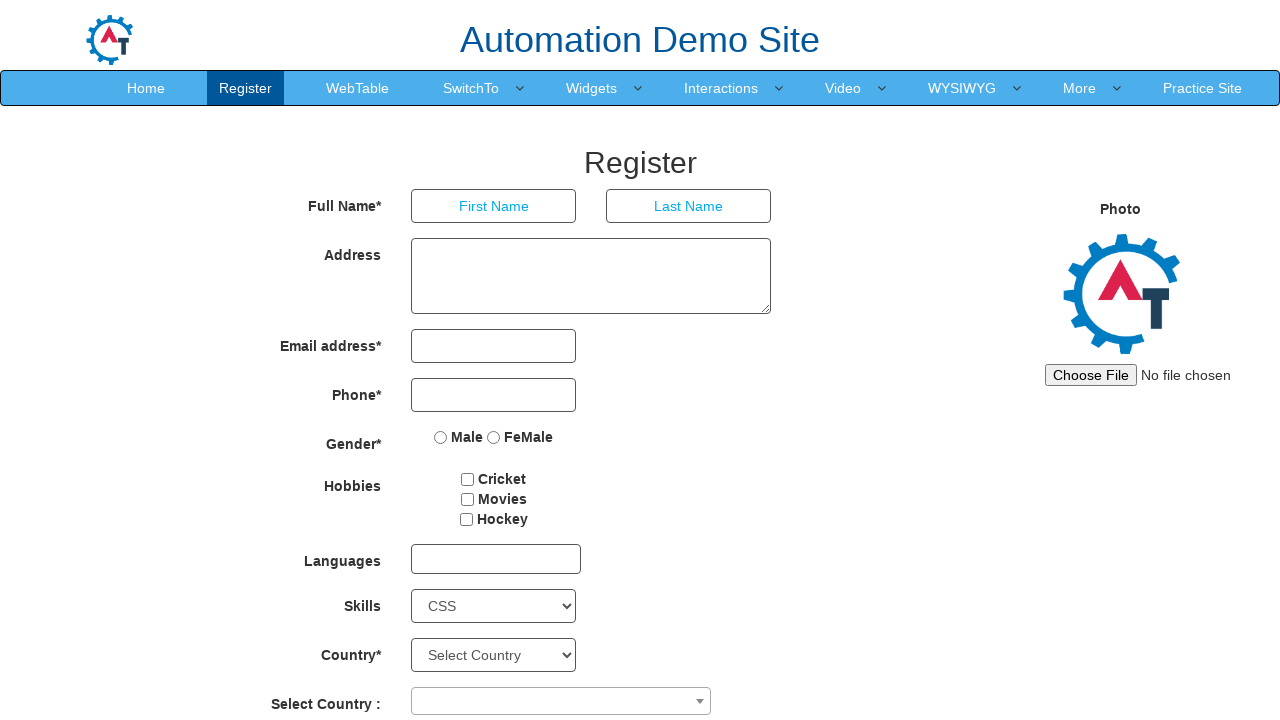

Listed dropdown option: Mac
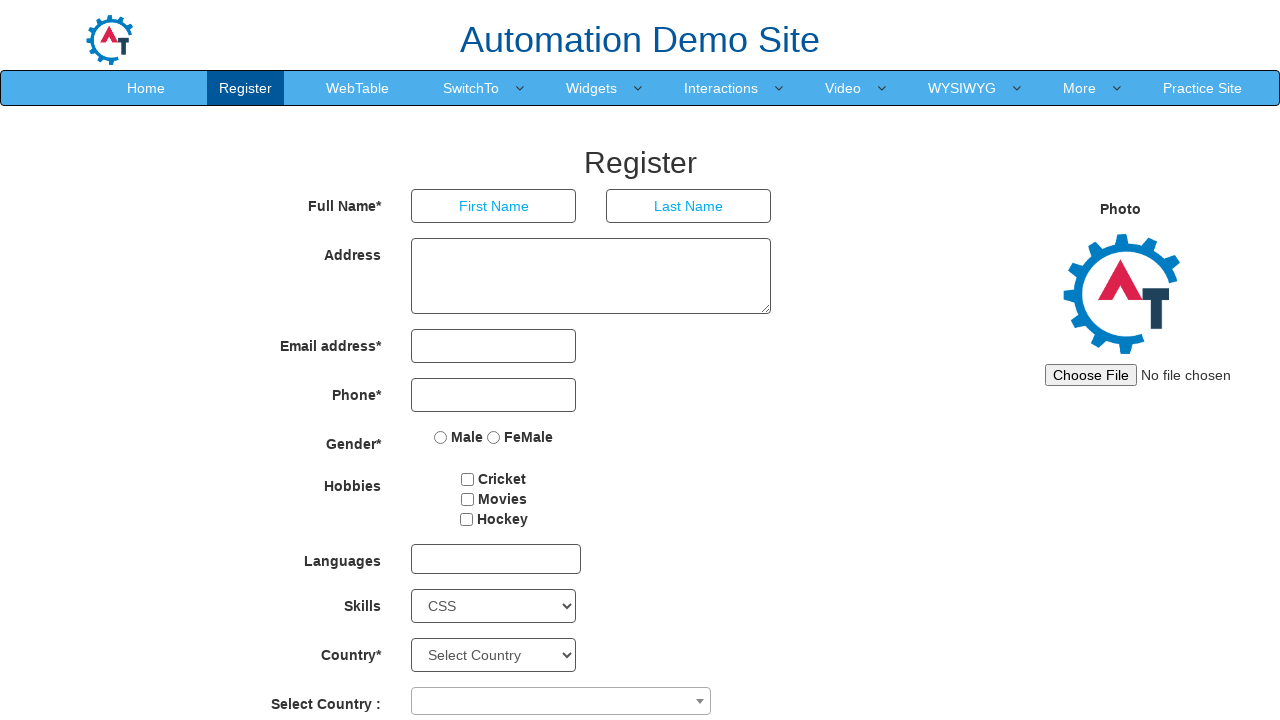

Listed dropdown option: Matlab
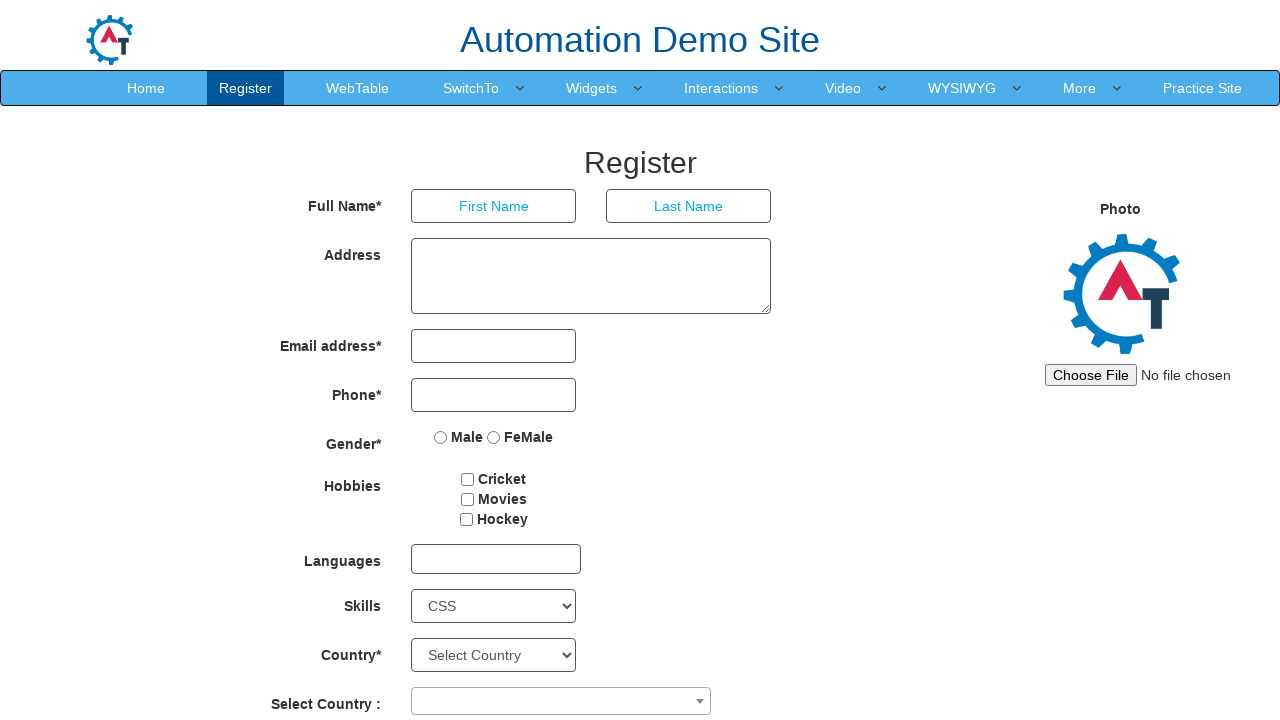

Listed dropdown option: Maya
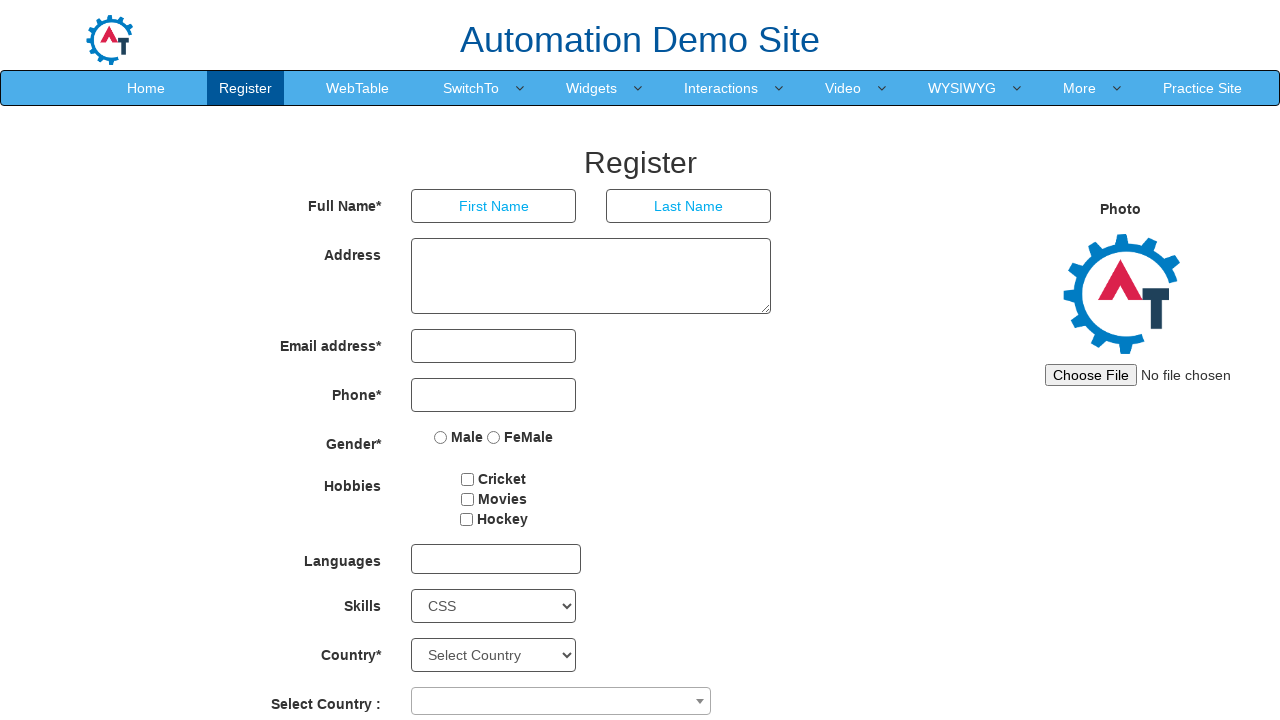

Listed dropdown option: Microsoft Excel
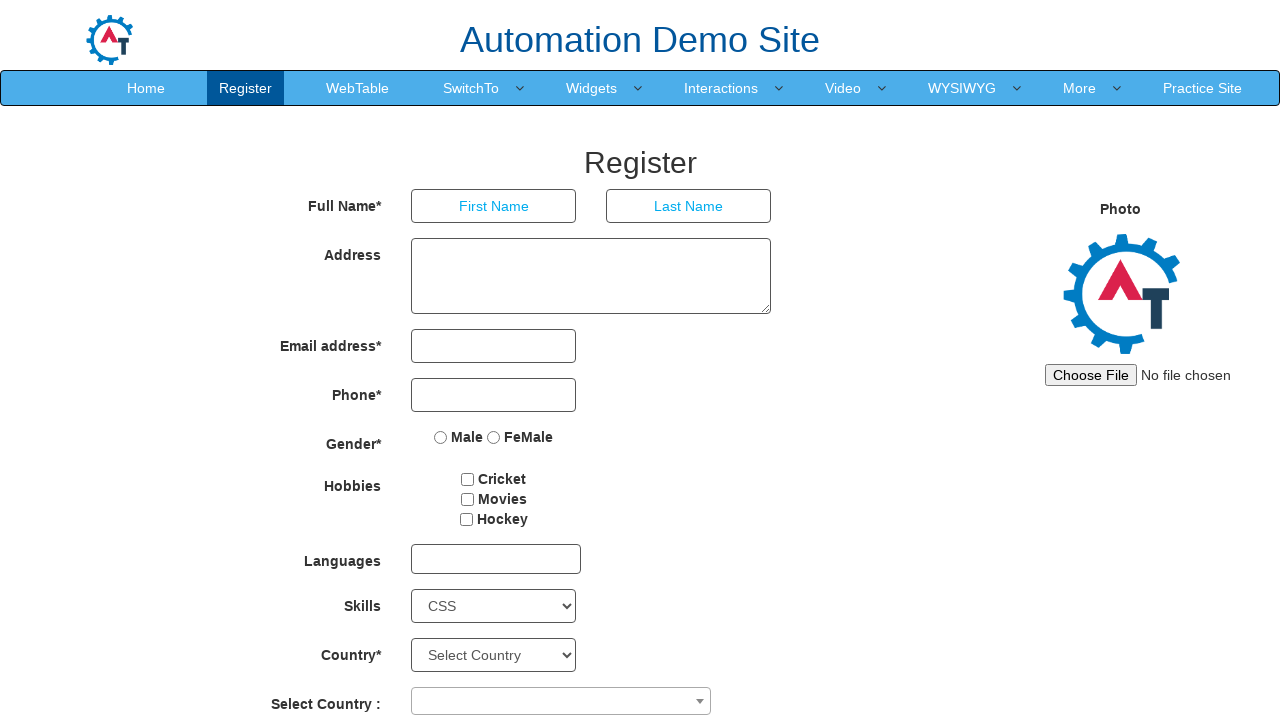

Listed dropdown option: Microsoft Office
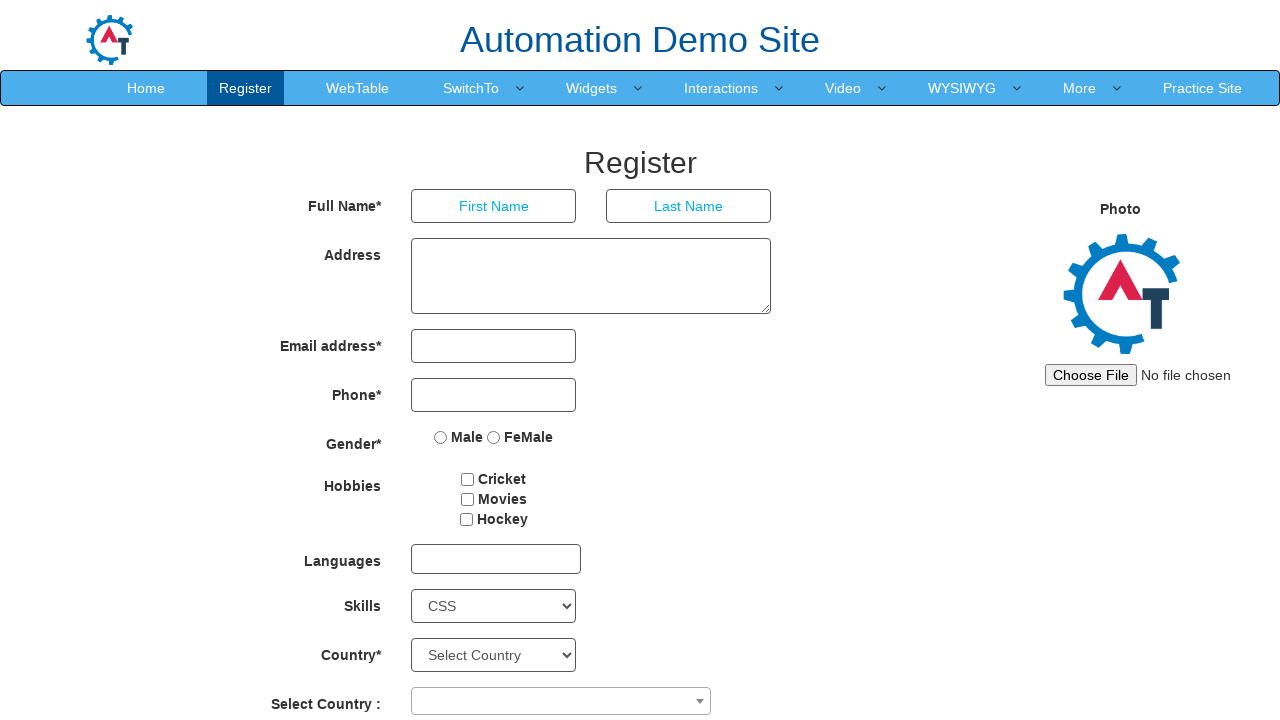

Listed dropdown option: Microsoft Outlook
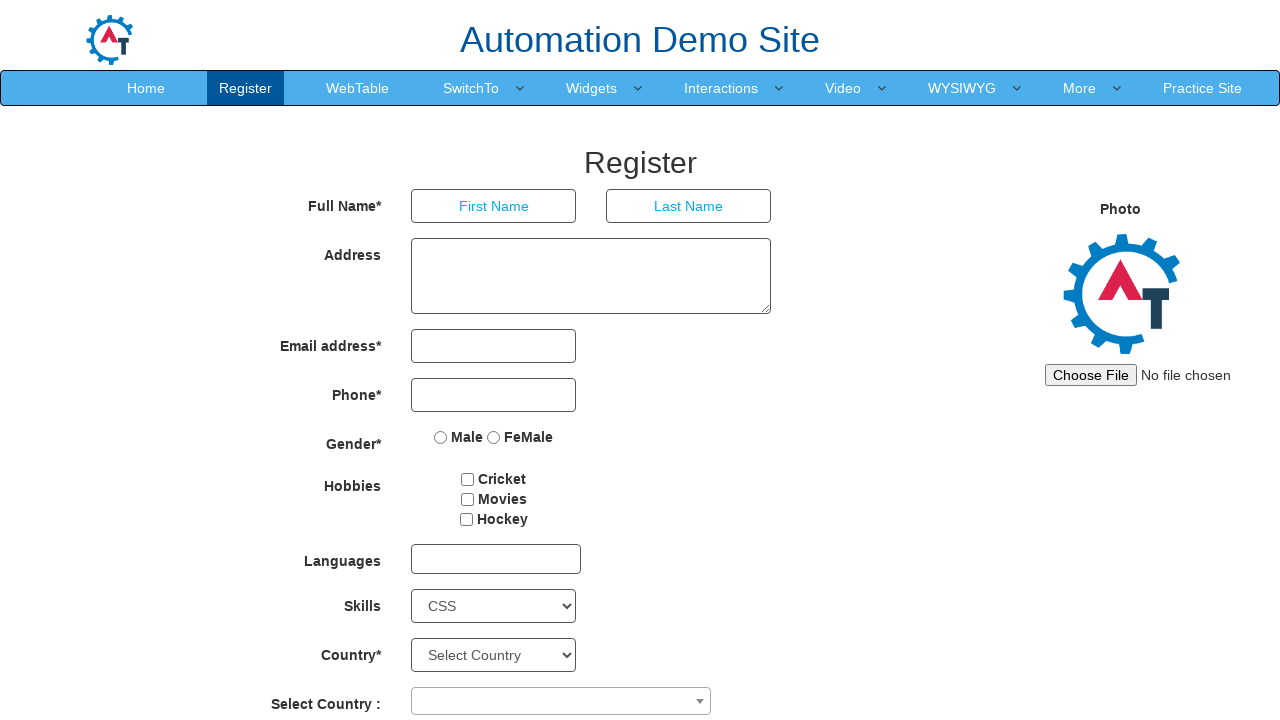

Listed dropdown option: Microsoft Publisher
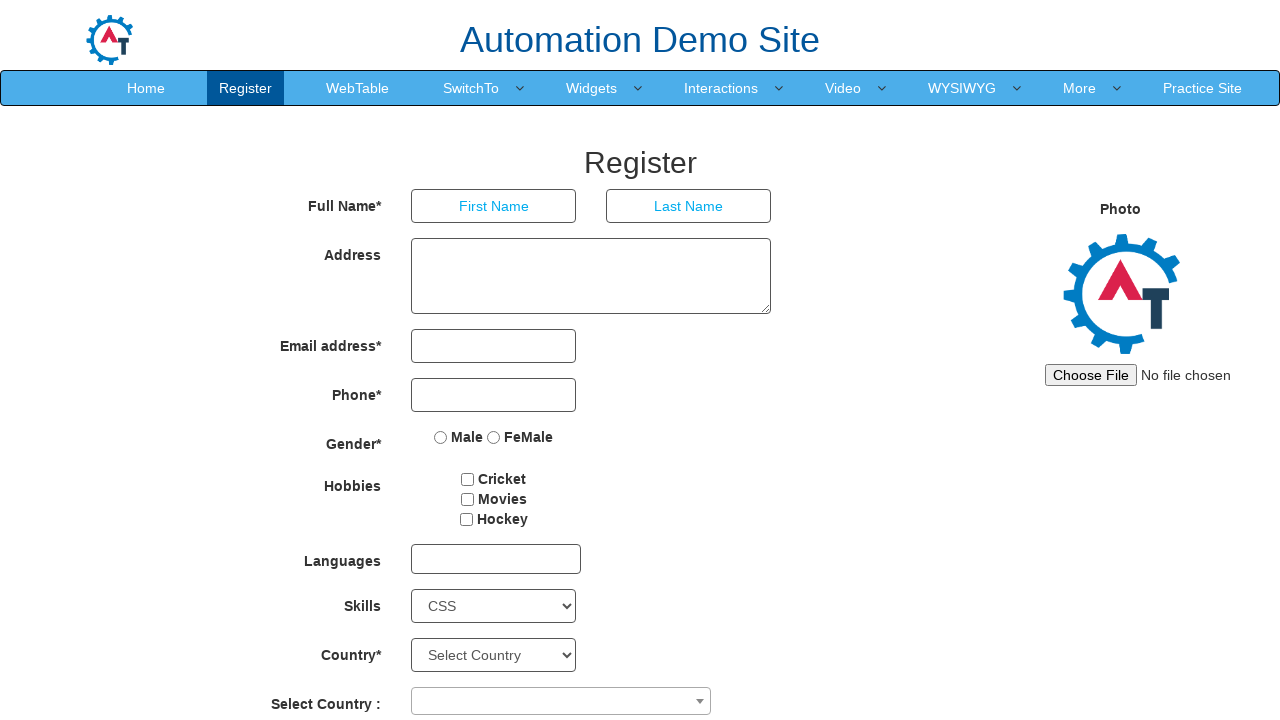

Listed dropdown option: Microsoft Word
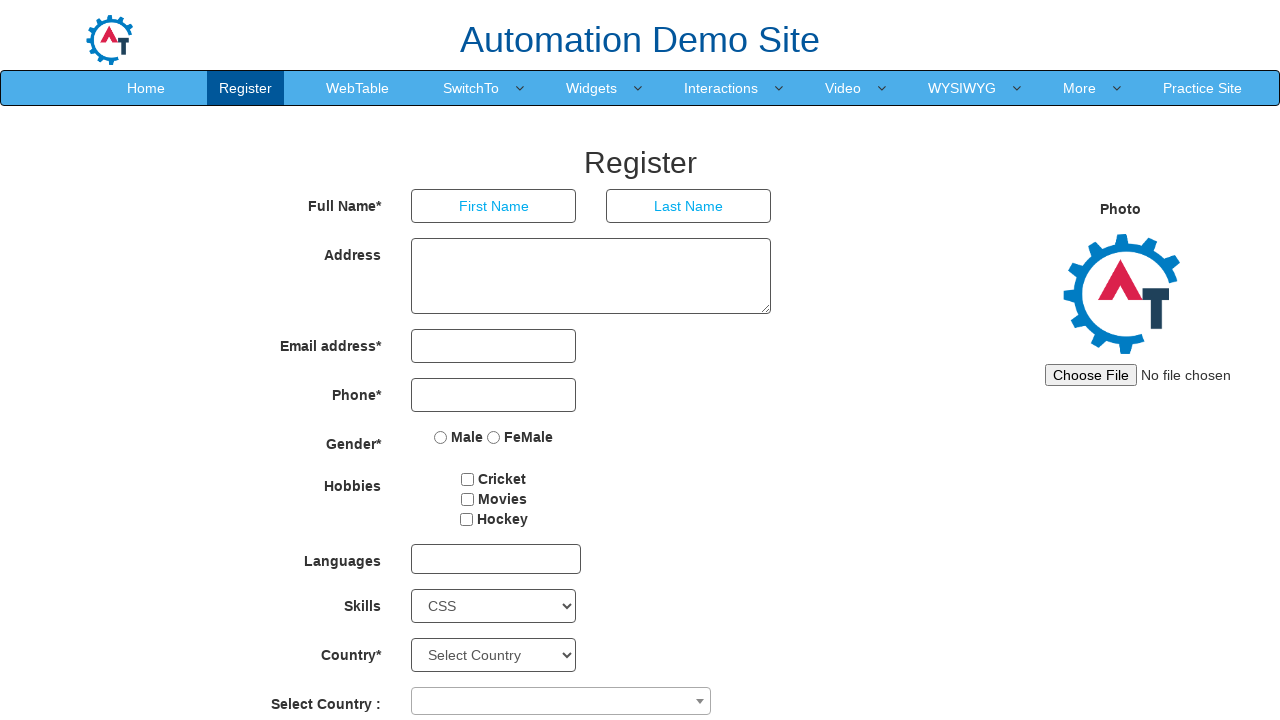

Listed dropdown option: Microsoft Visual
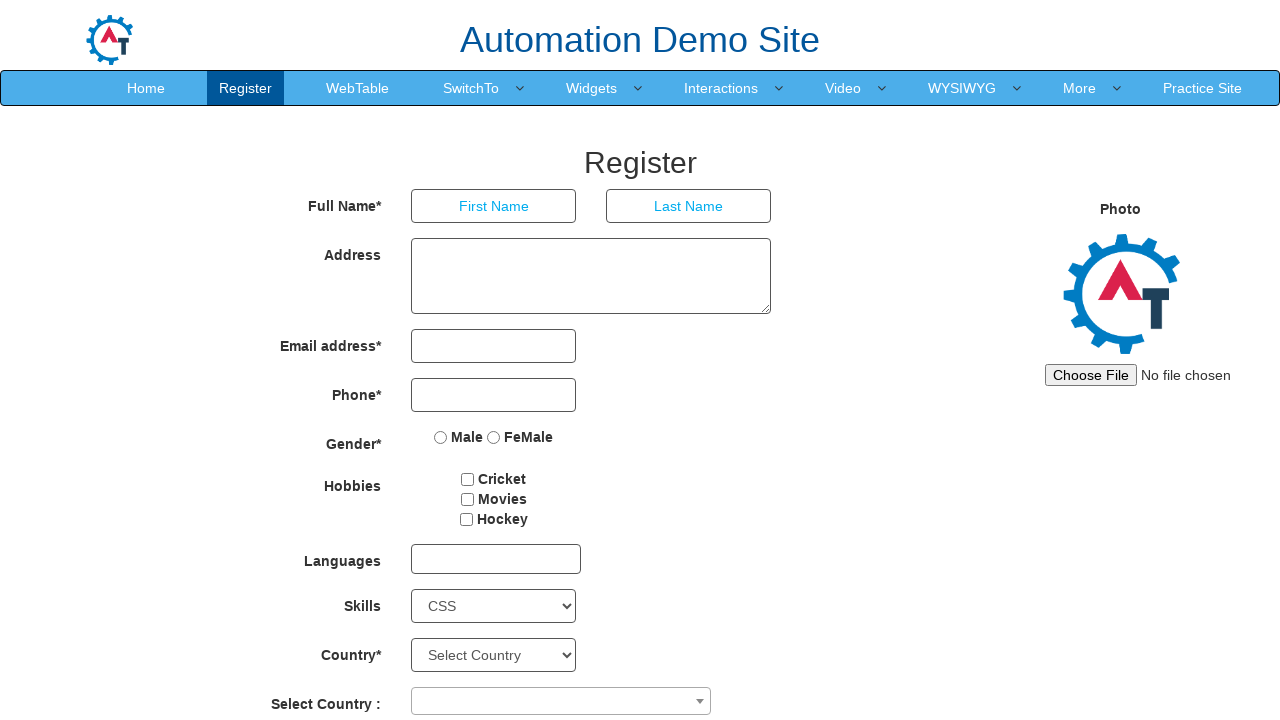

Listed dropdown option: Mobile
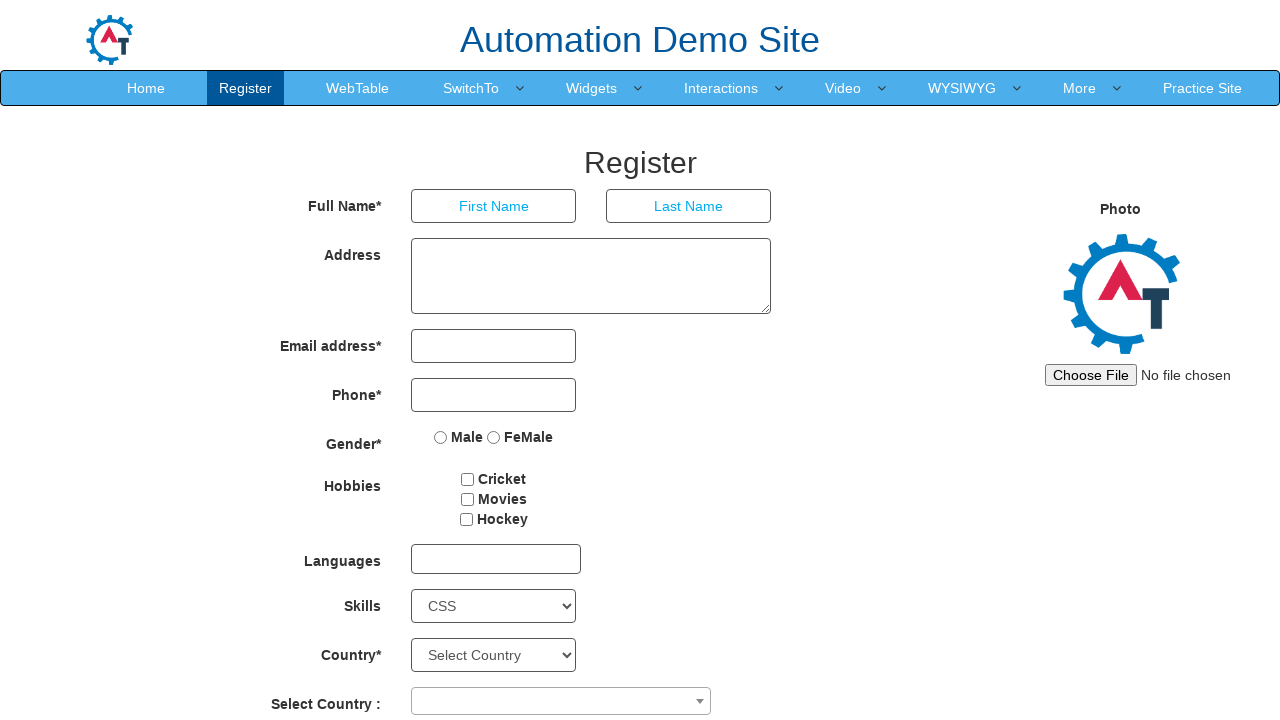

Listed dropdown option: MySQL
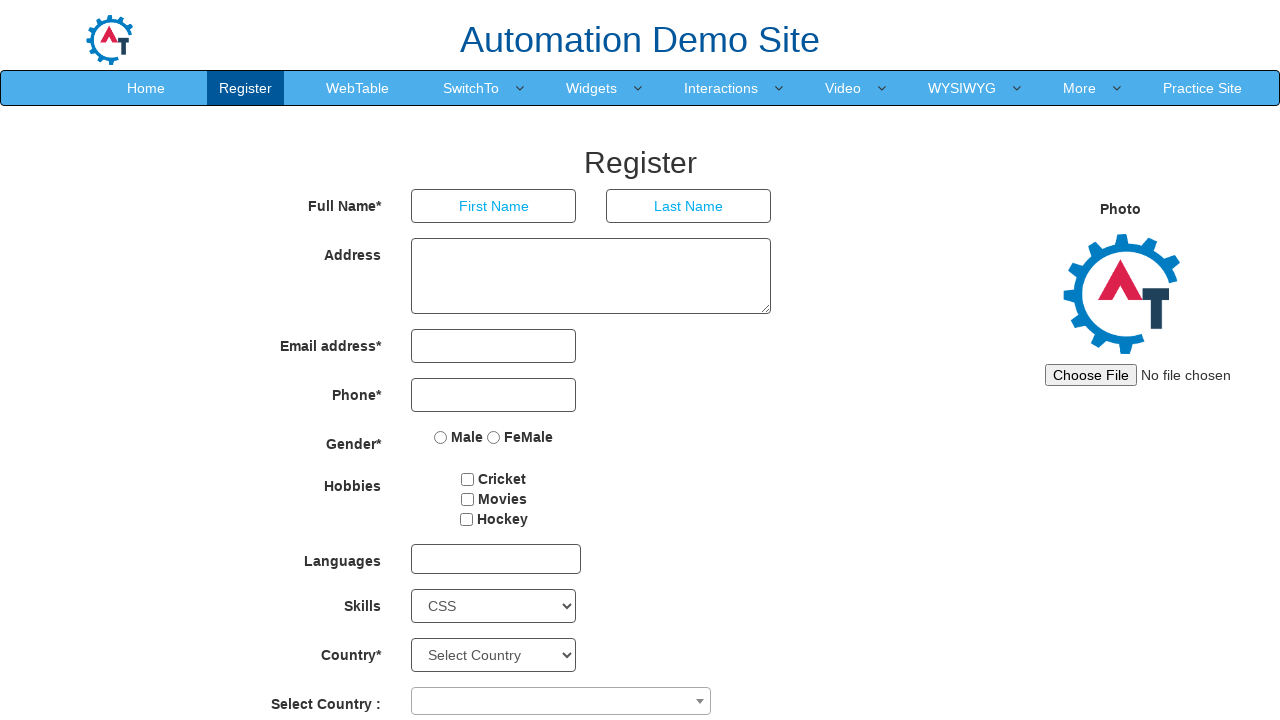

Listed dropdown option: Networks
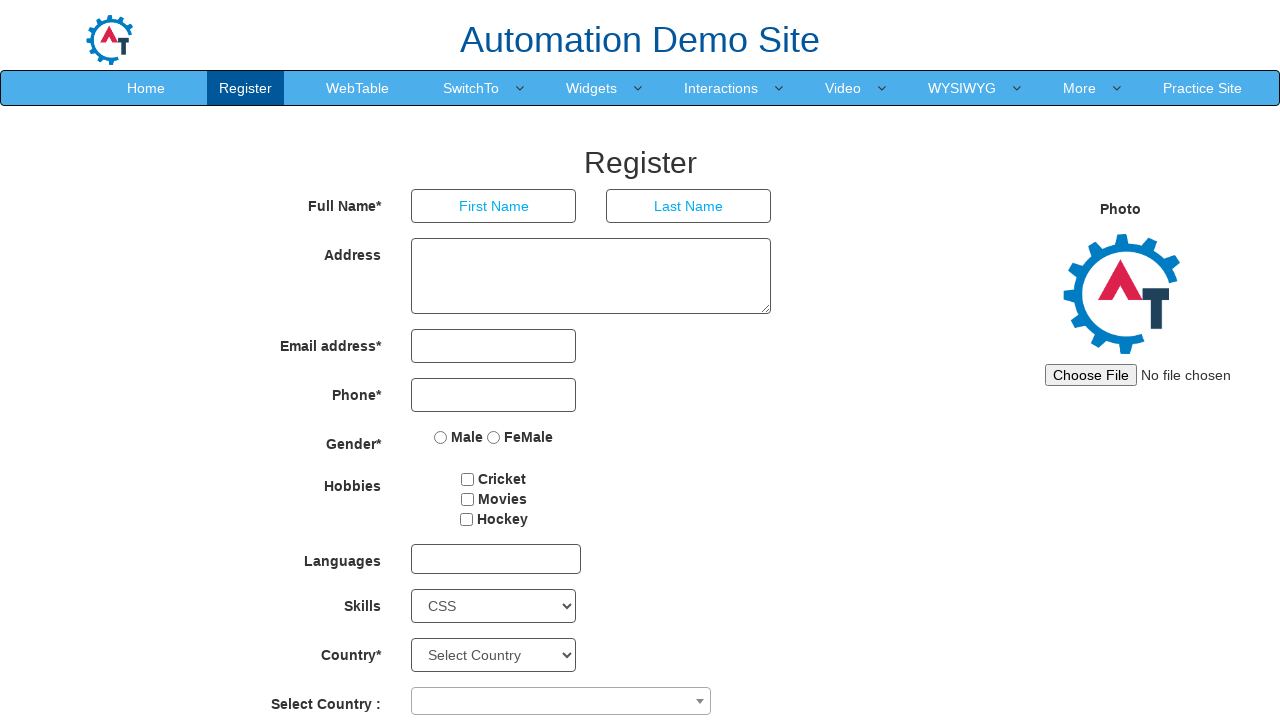

Listed dropdown option: Open Source Software
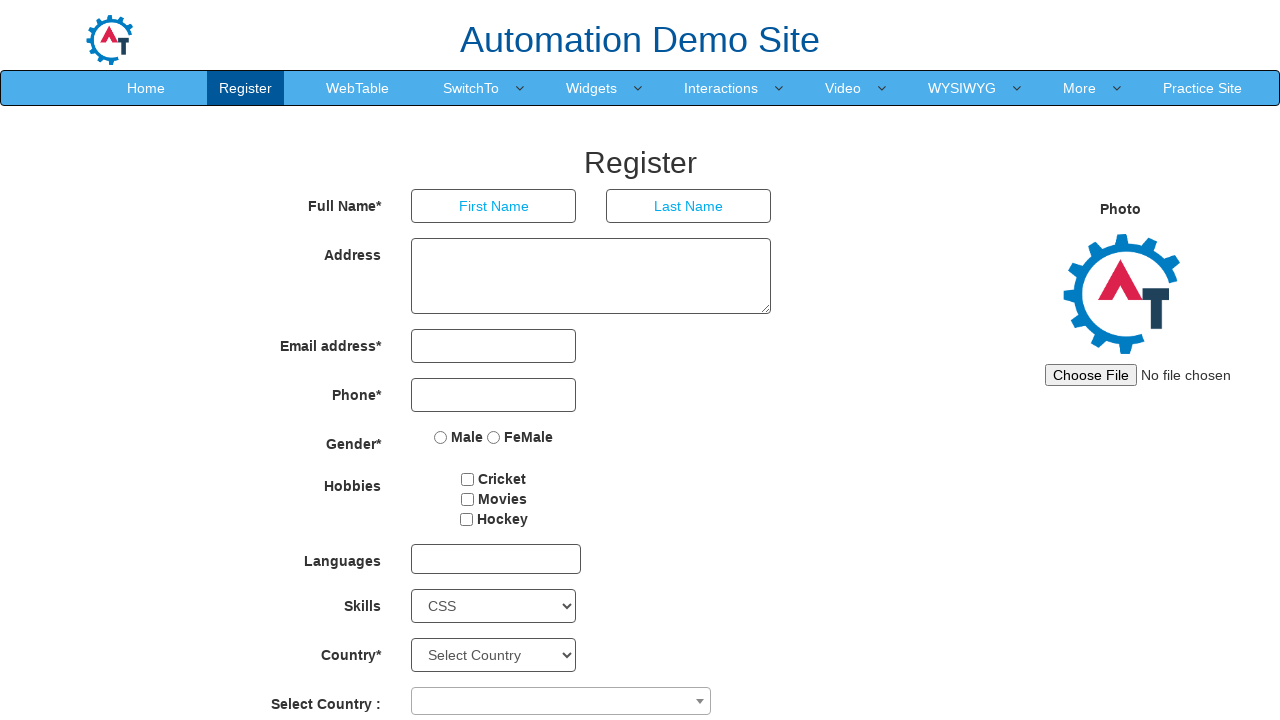

Listed dropdown option: Oracle
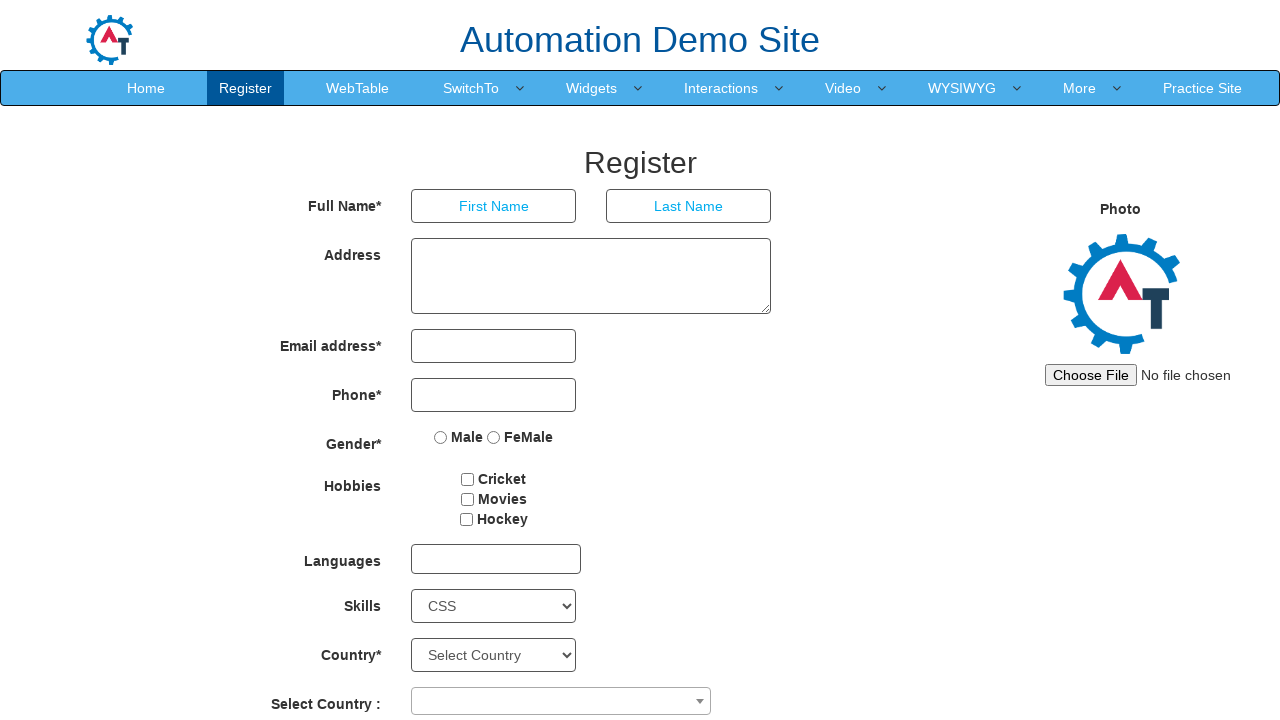

Listed dropdown option: Perl
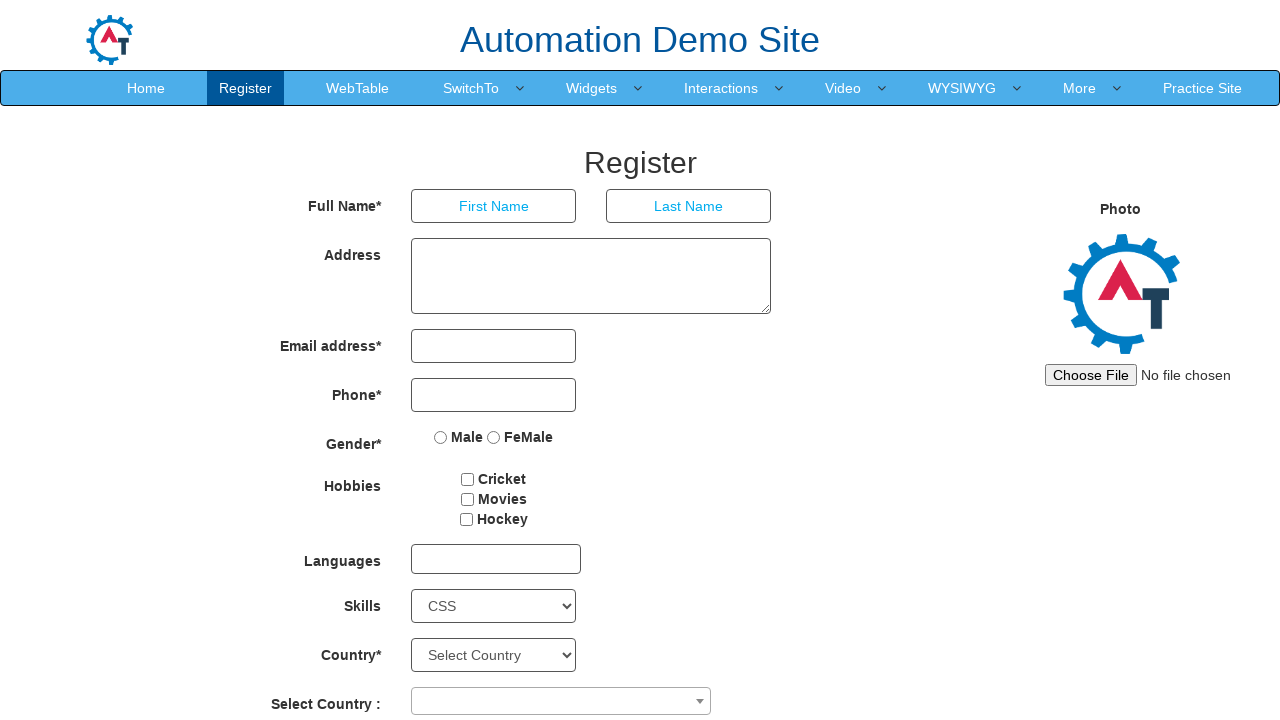

Listed dropdown option: PHP
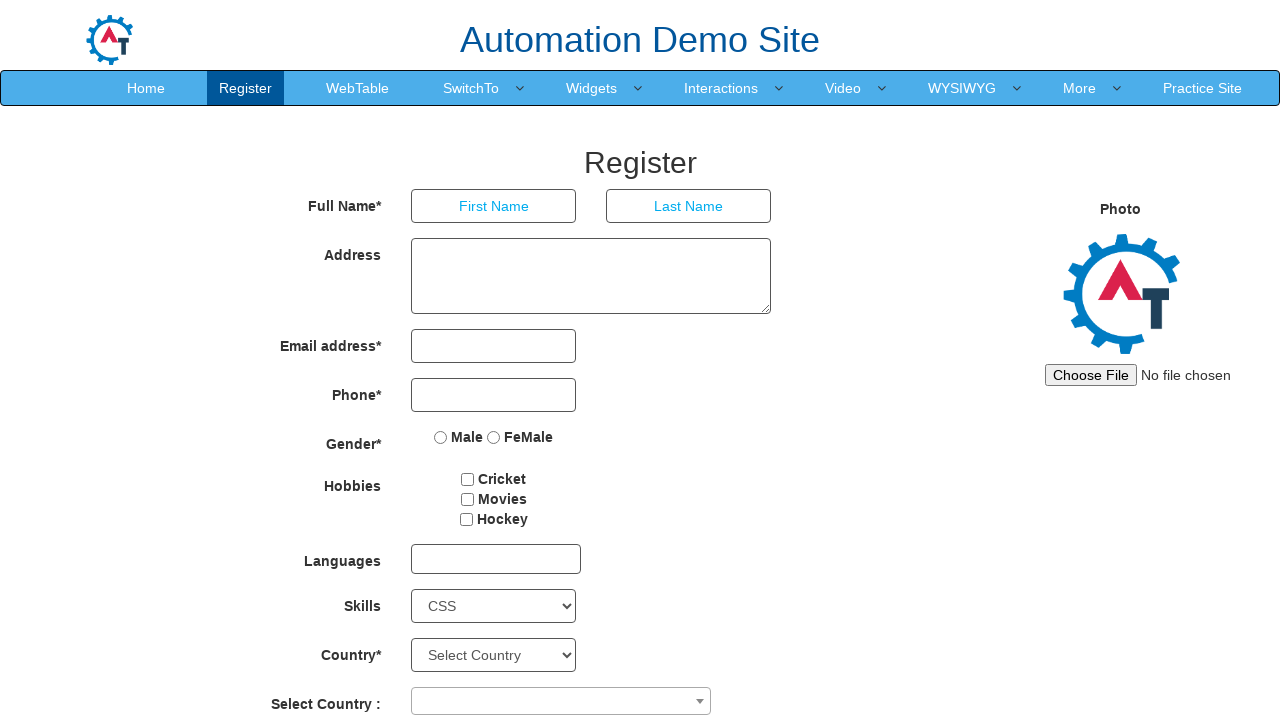

Listed dropdown option: Presentations
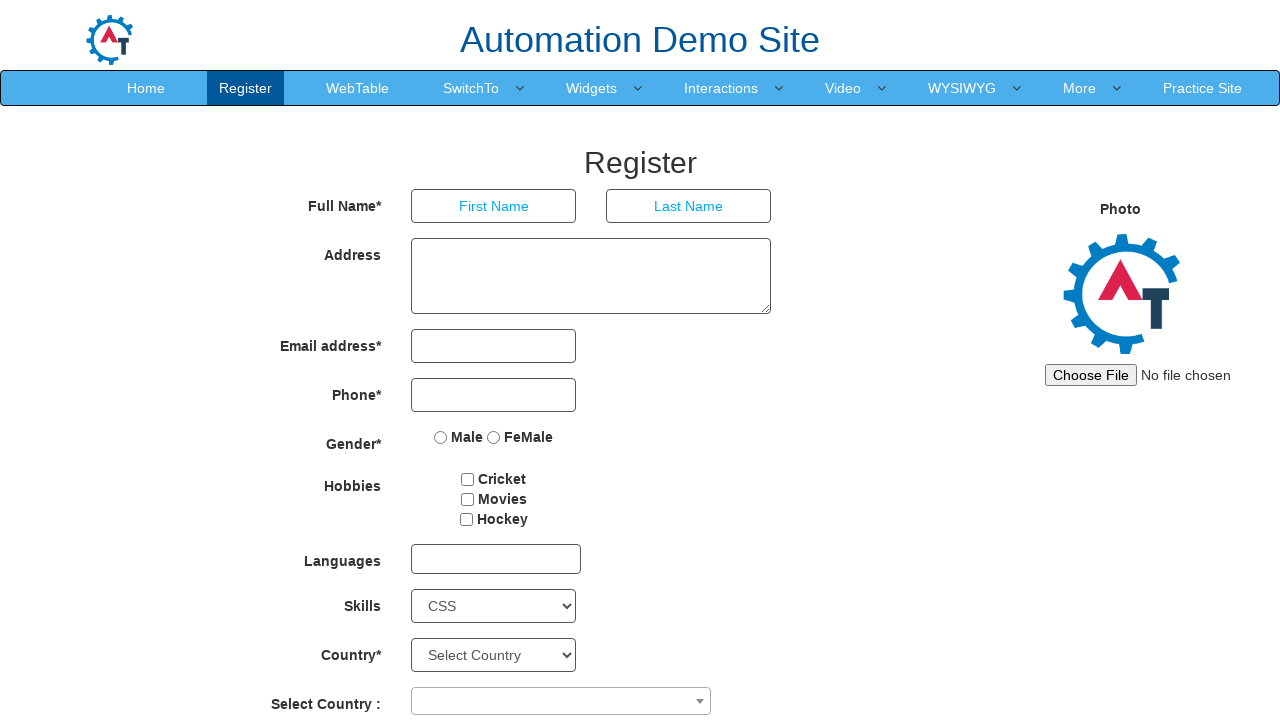

Listed dropdown option: Processing
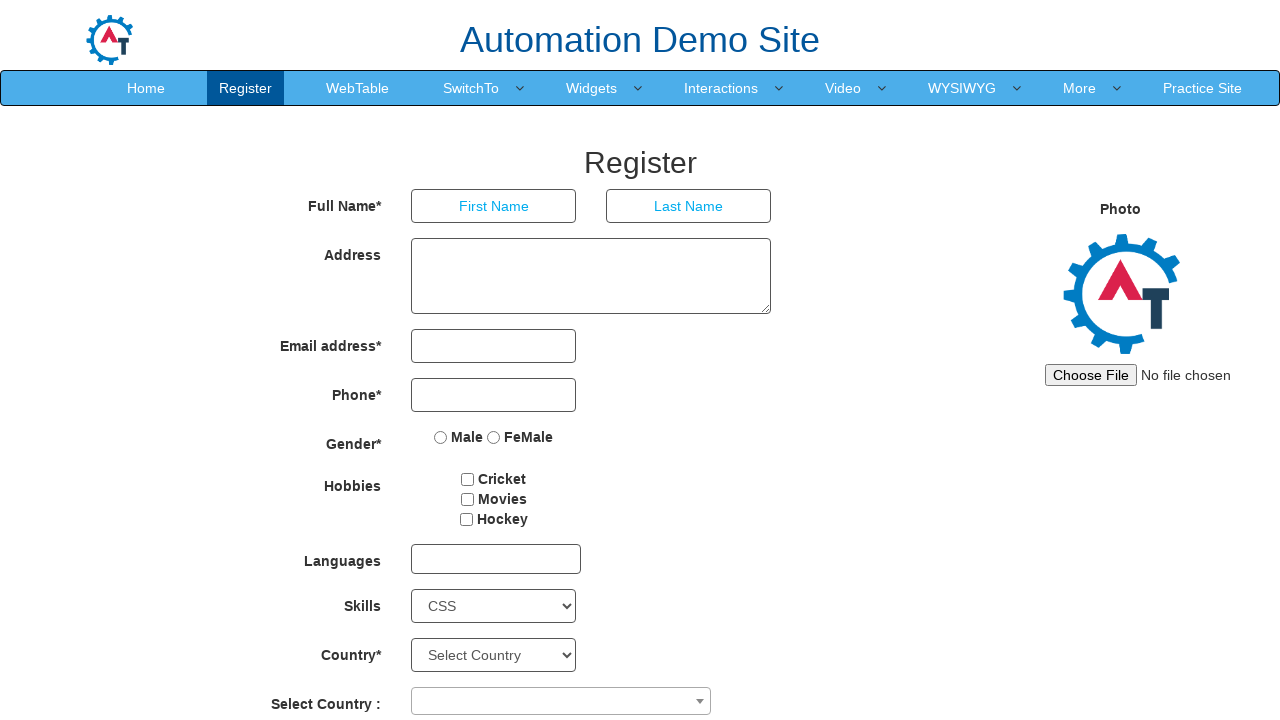

Listed dropdown option: Programming
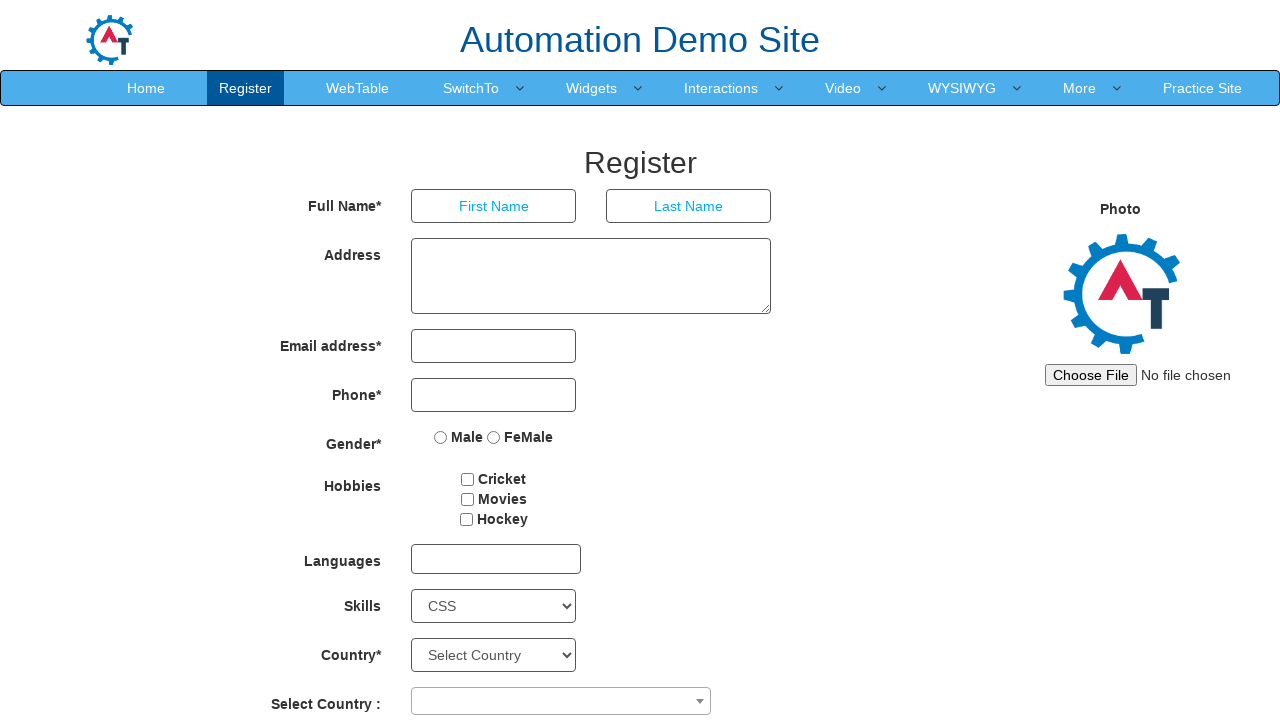

Listed dropdown option: PT Modeler
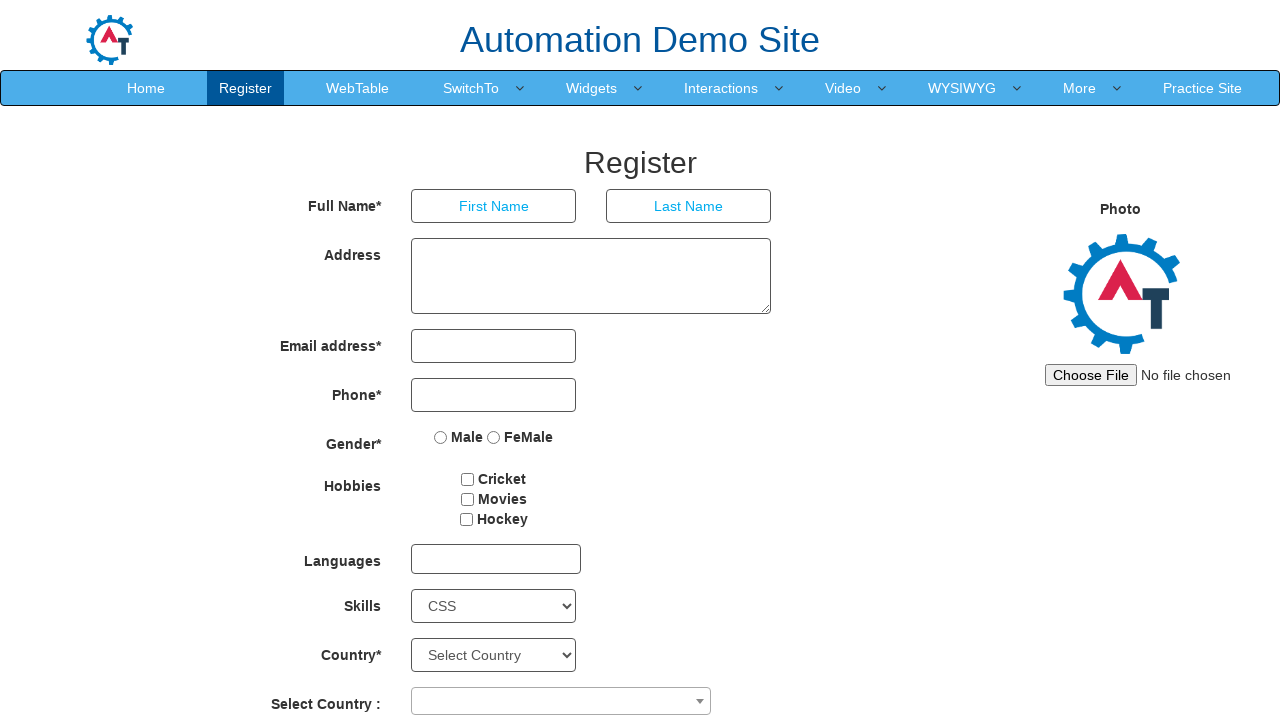

Listed dropdown option: Python
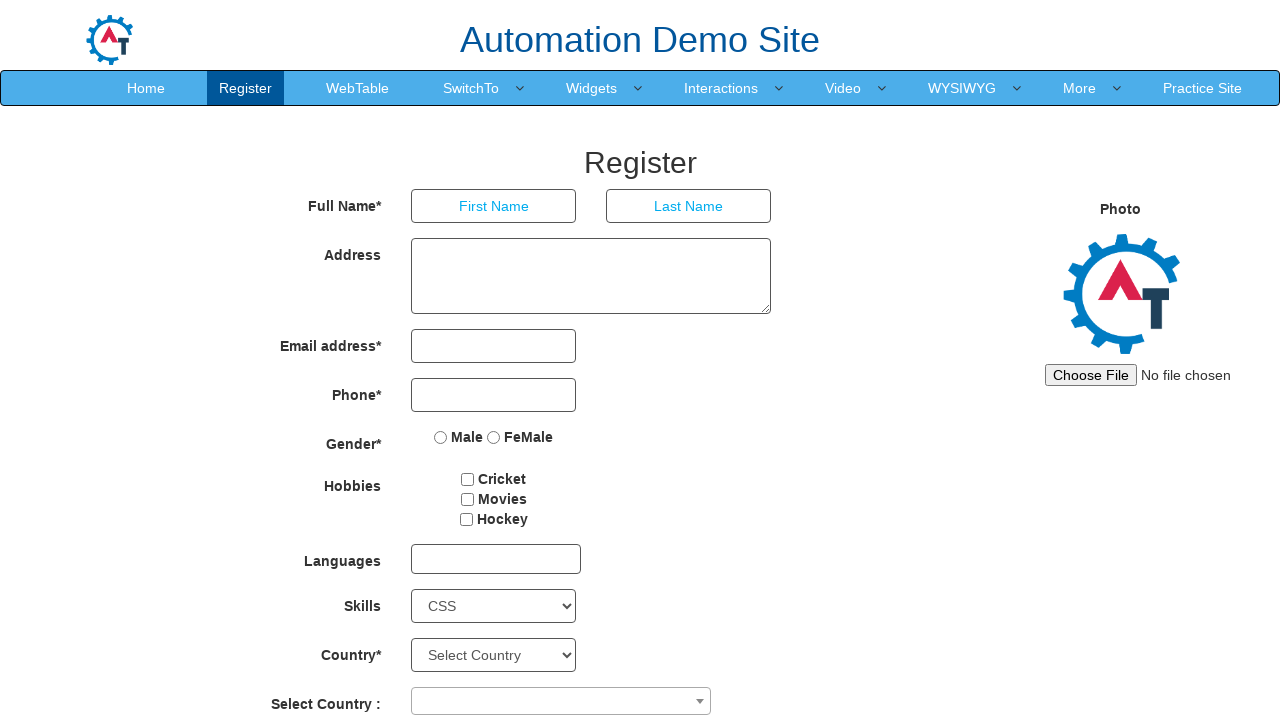

Listed dropdown option: QuickBooks
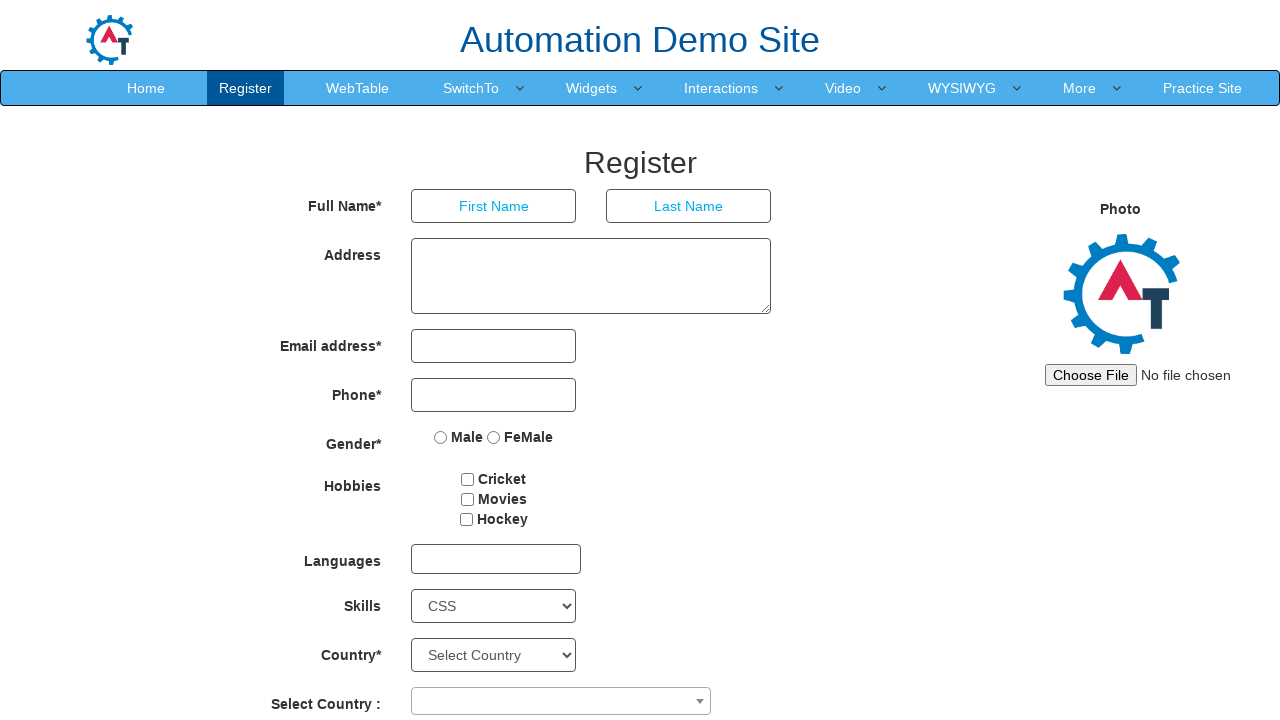

Listed dropdown option: Ruby
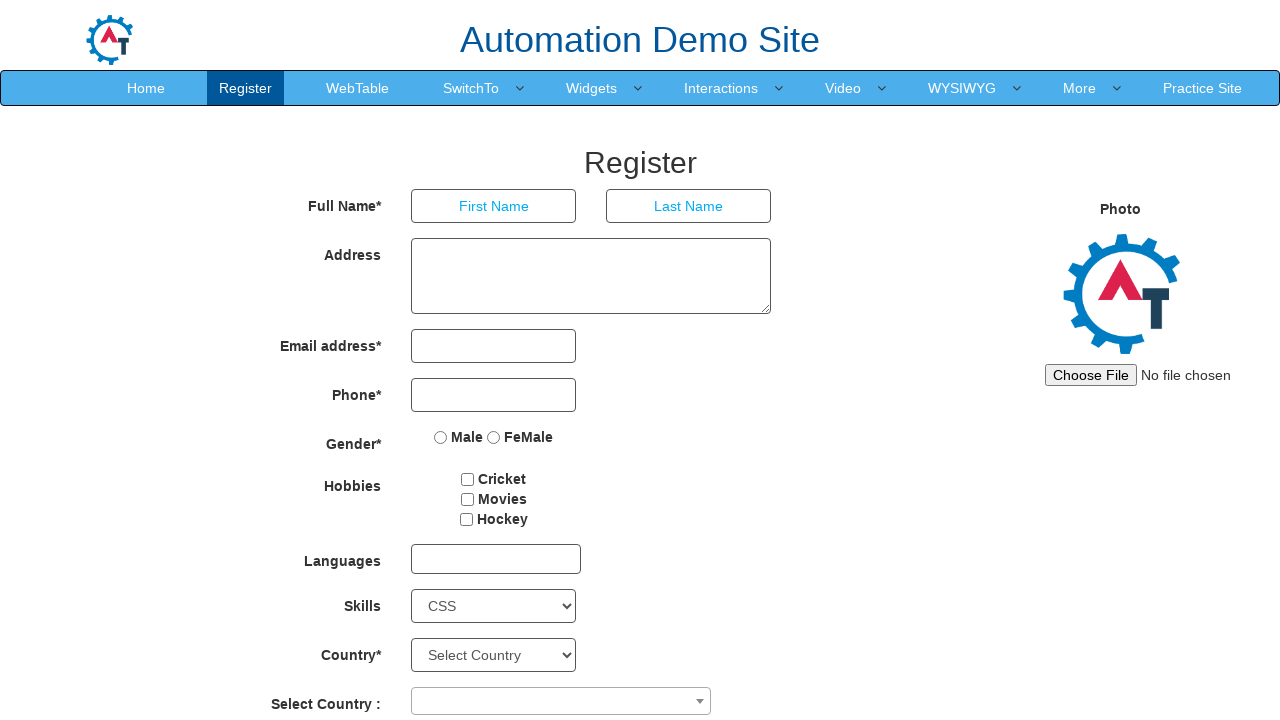

Listed dropdown option: Shade
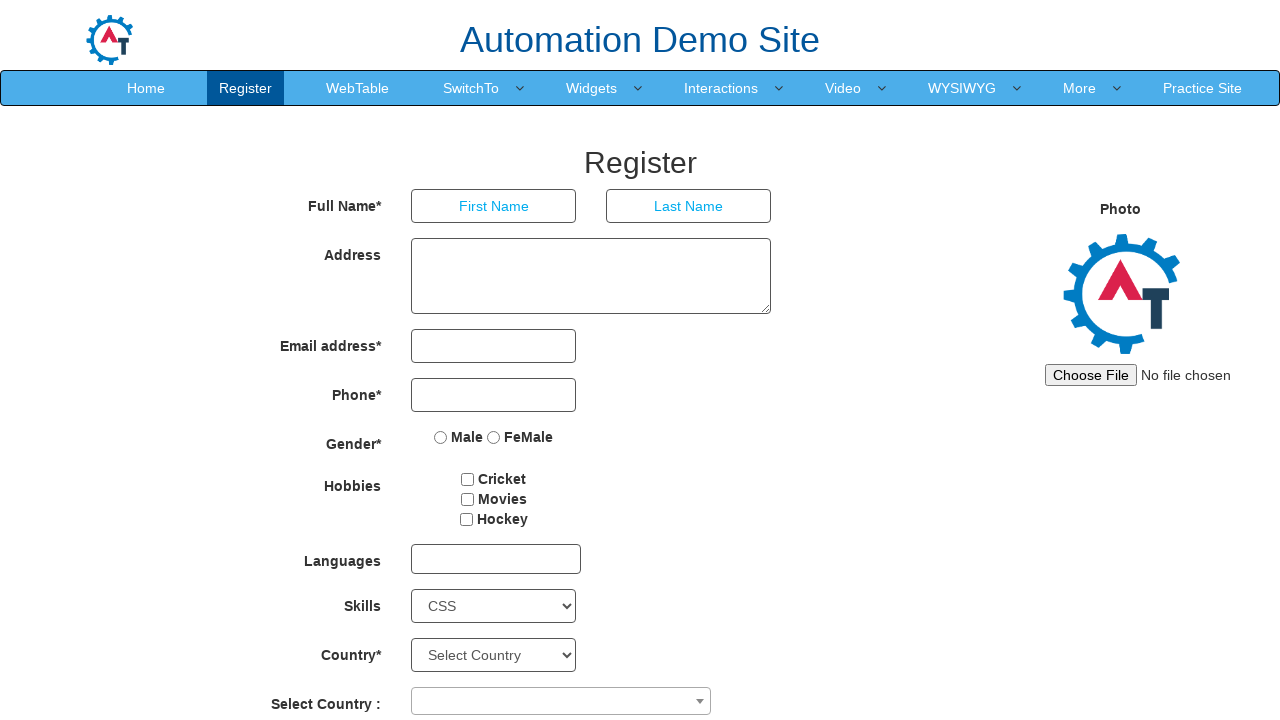

Listed dropdown option: Software
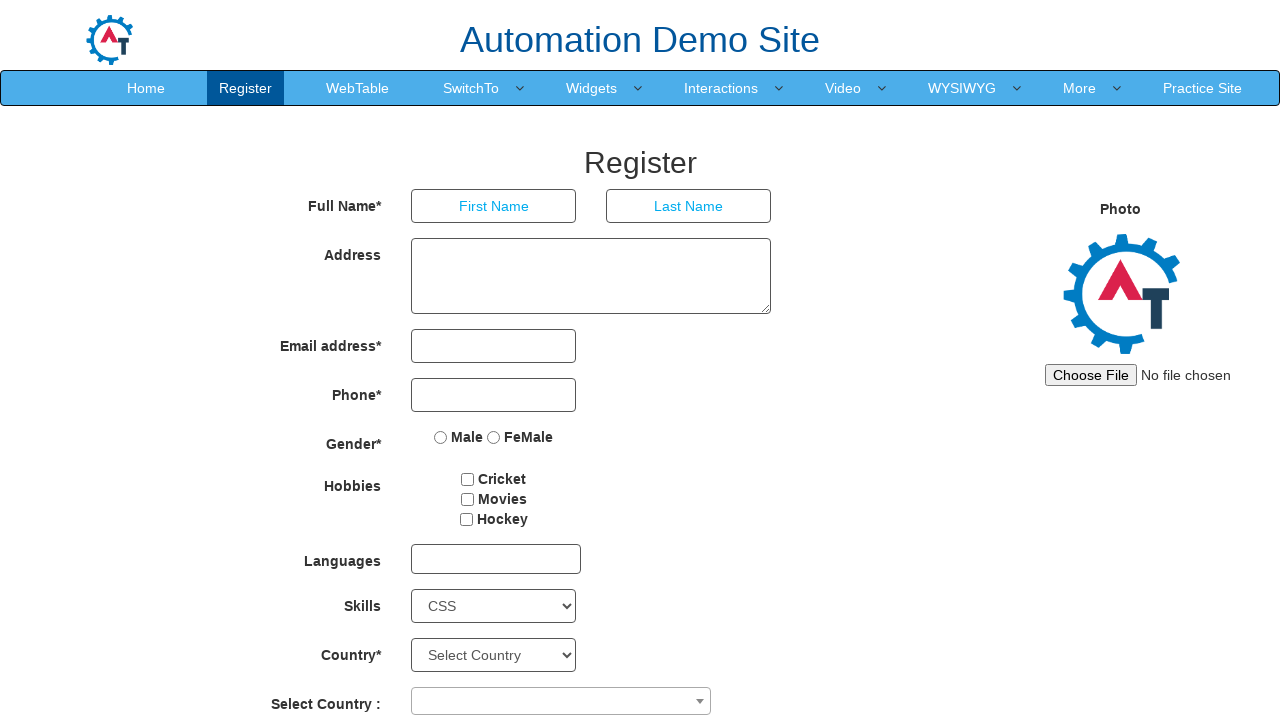

Listed dropdown option: Spreadsheet
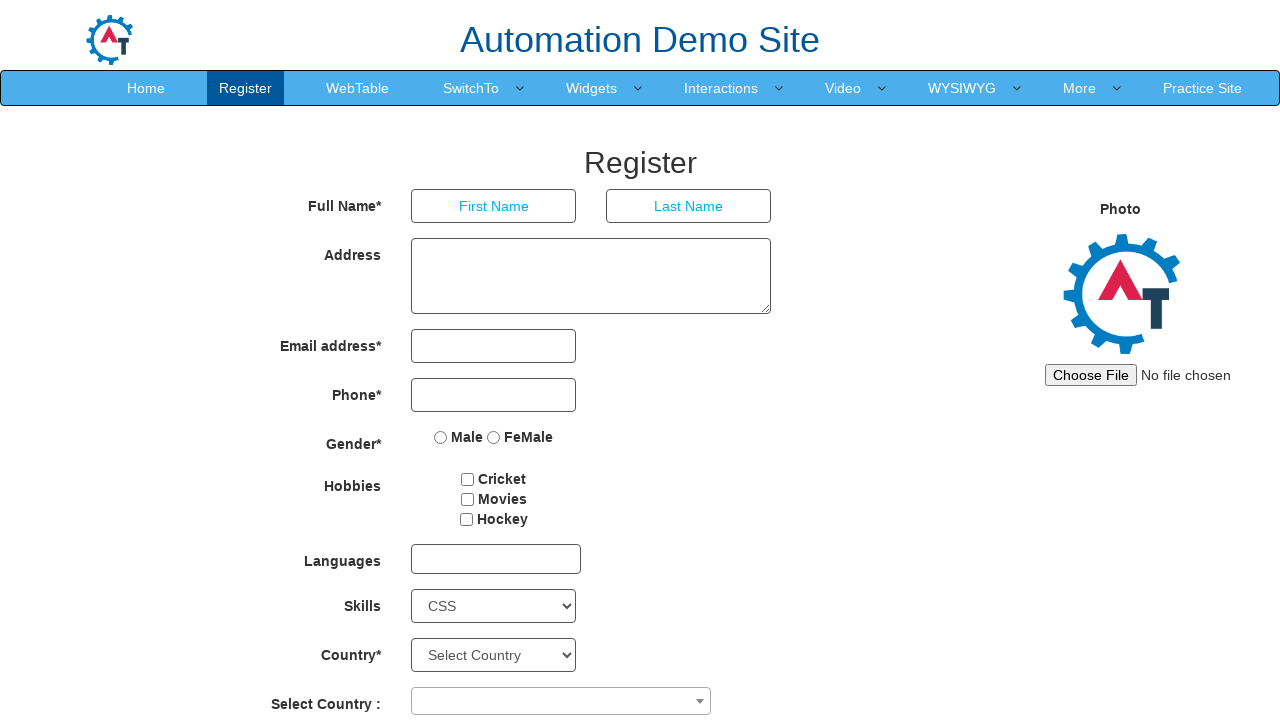

Listed dropdown option: SQL
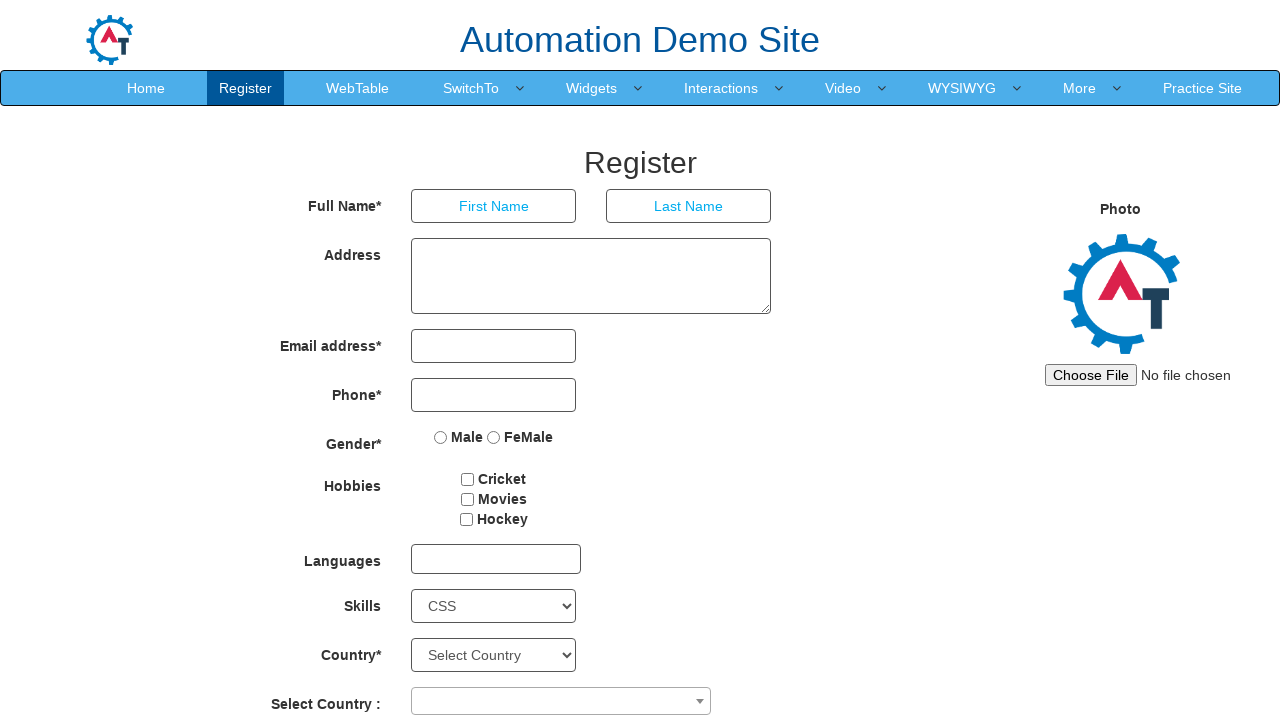

Listed dropdown option: Support
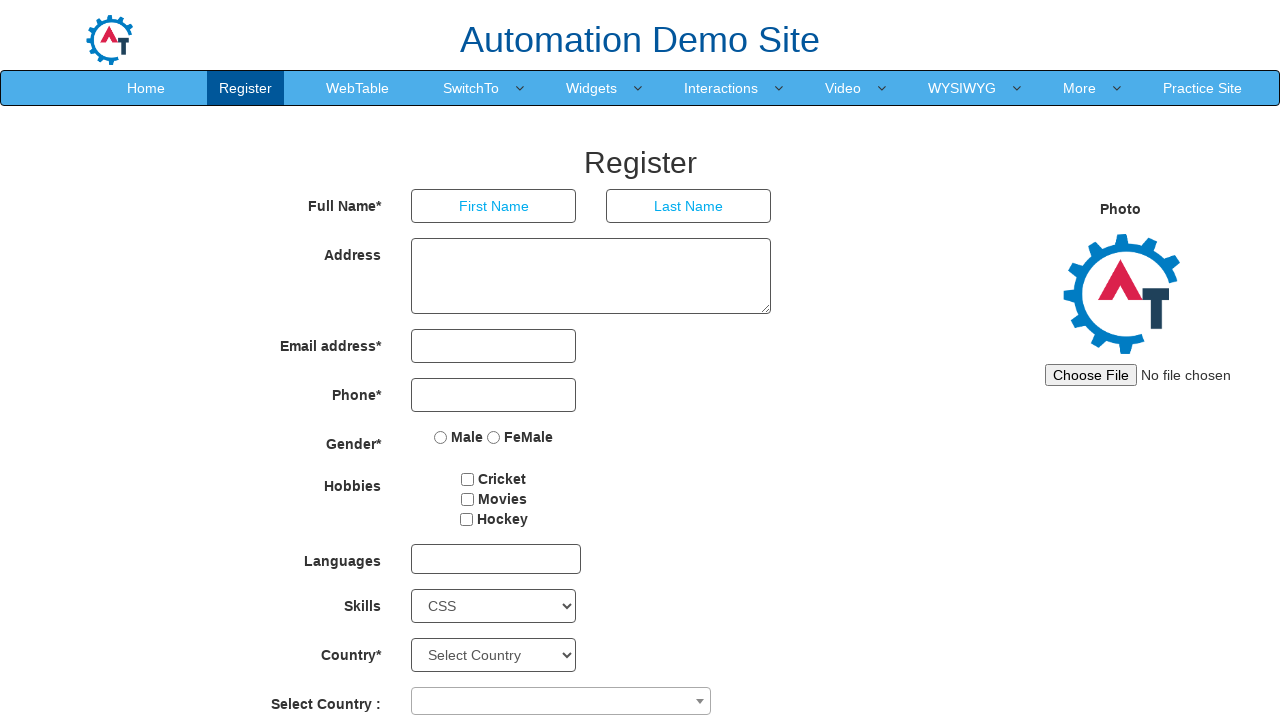

Listed dropdown option: Systems Administration
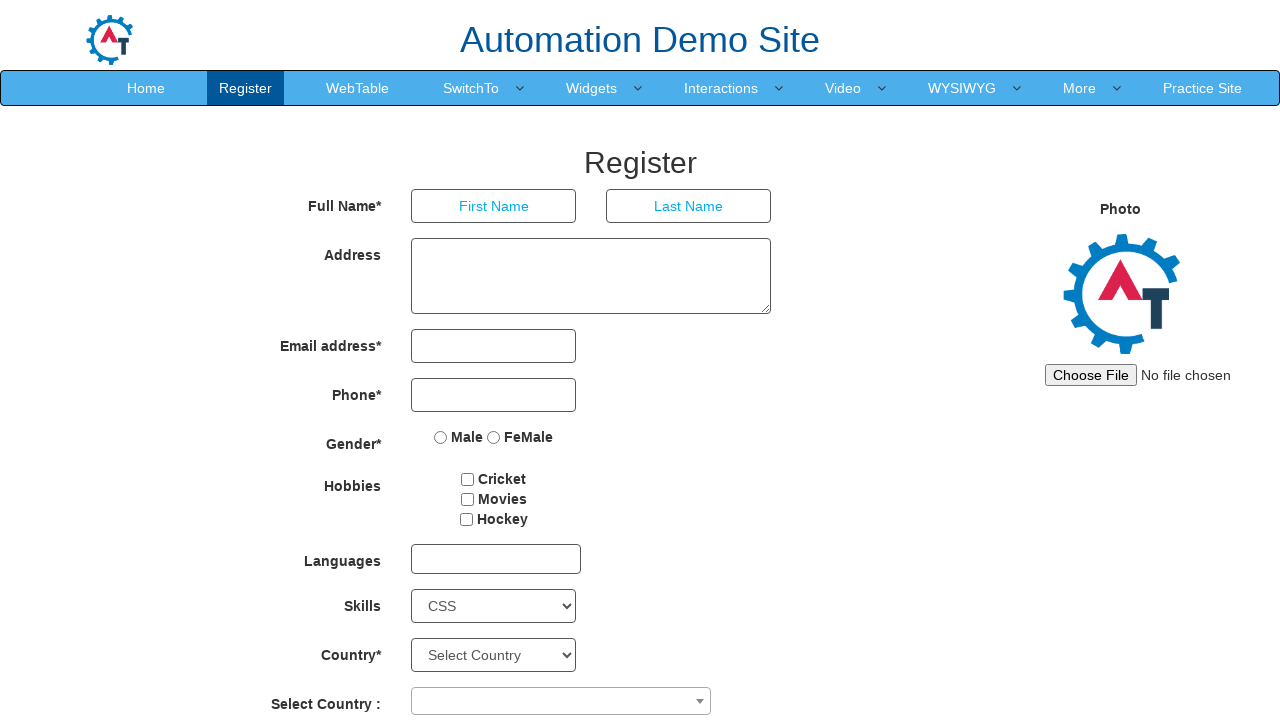

Listed dropdown option: Tech Support
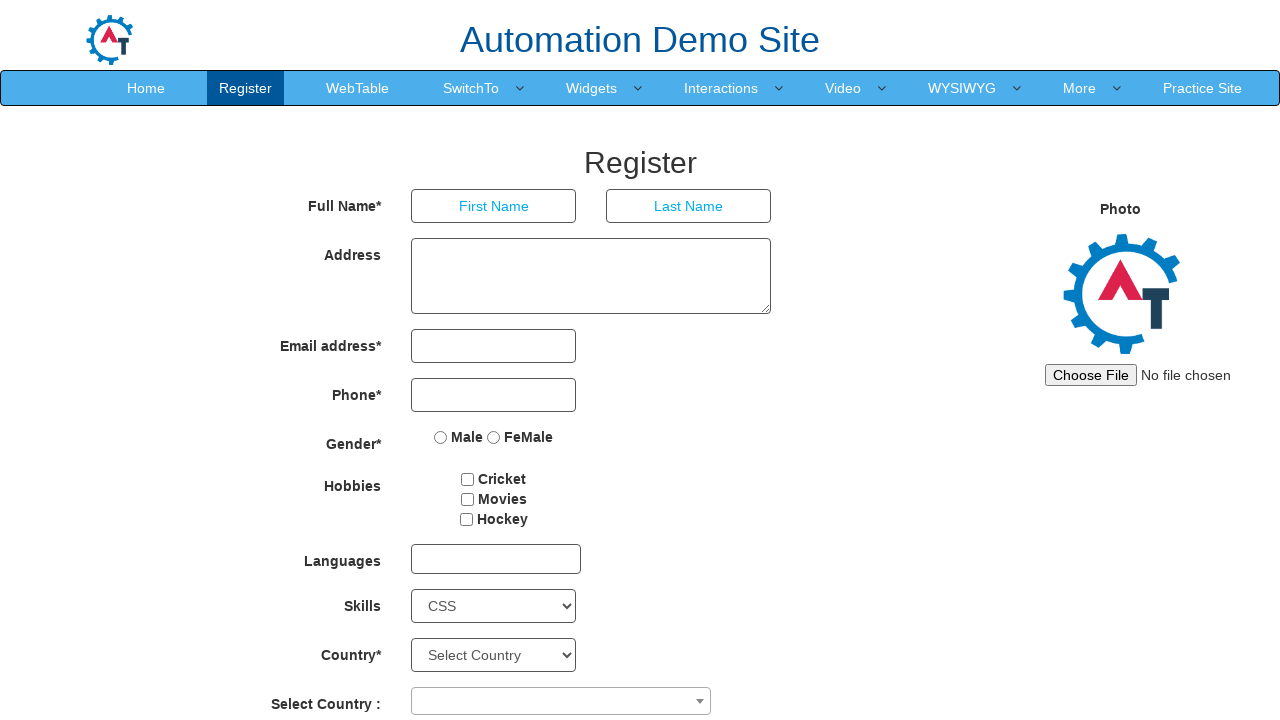

Listed dropdown option: Troubleshooting
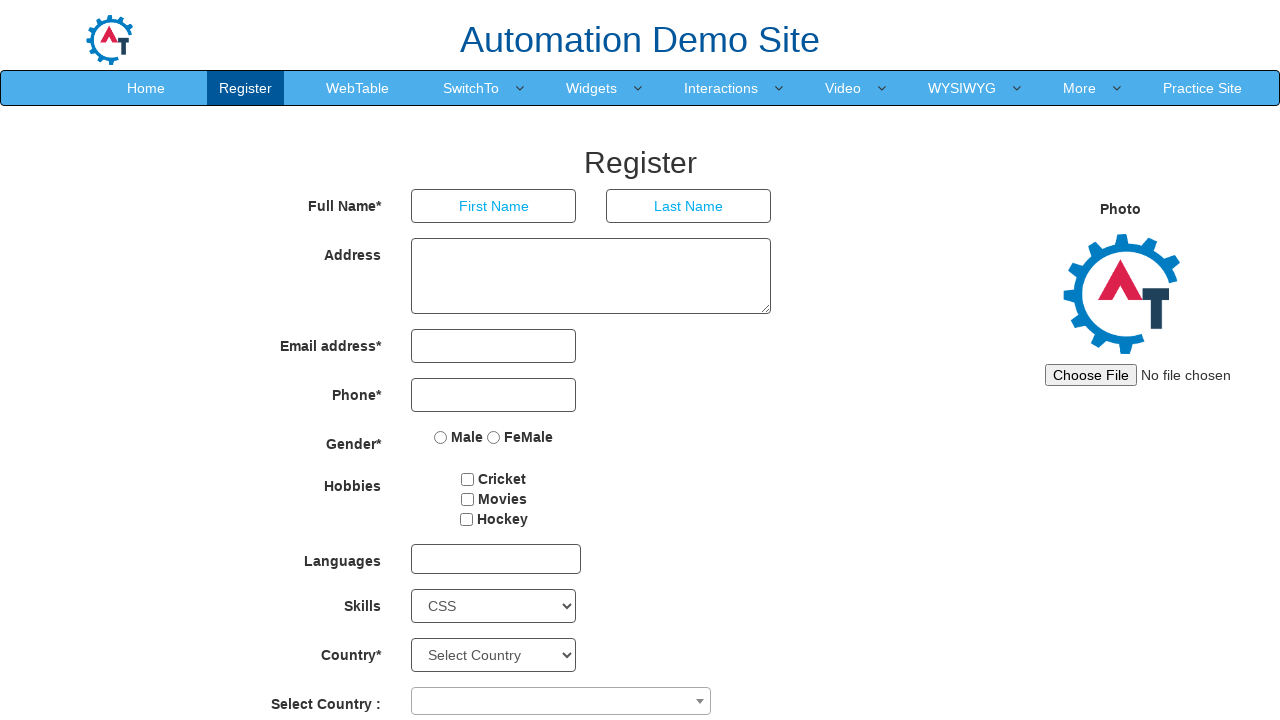

Listed dropdown option: Unix
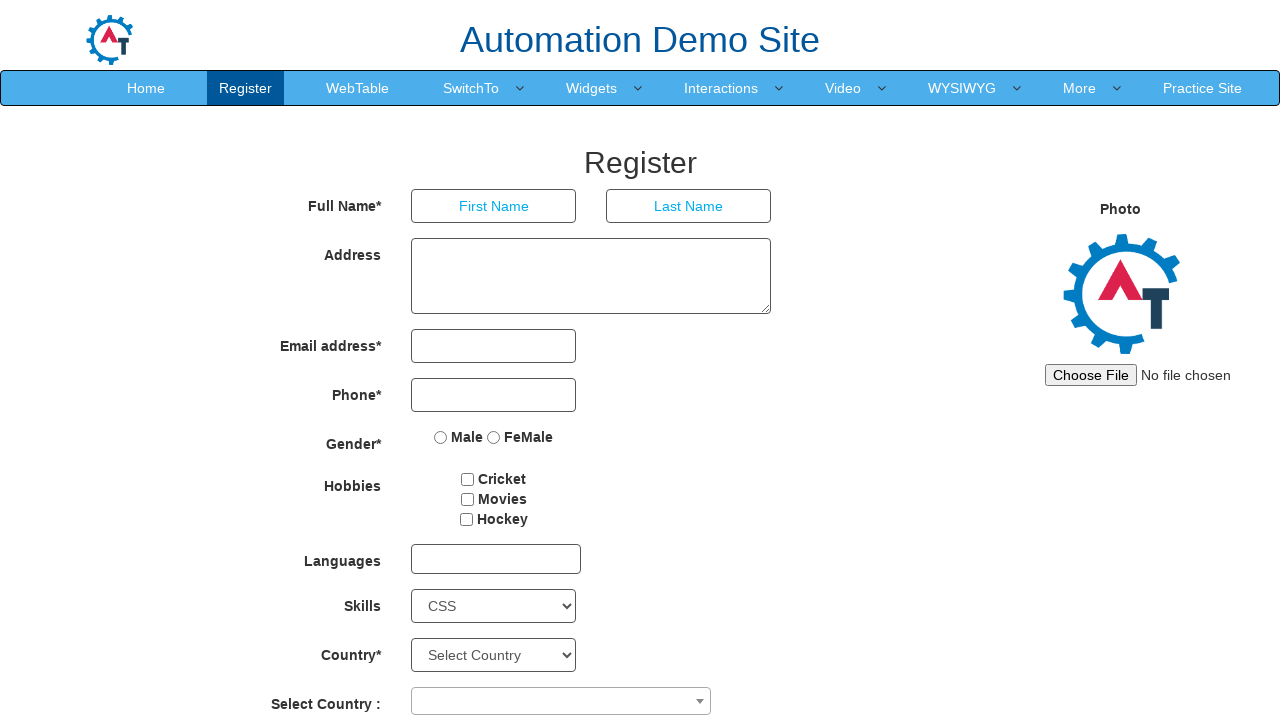

Listed dropdown option: UI / UX
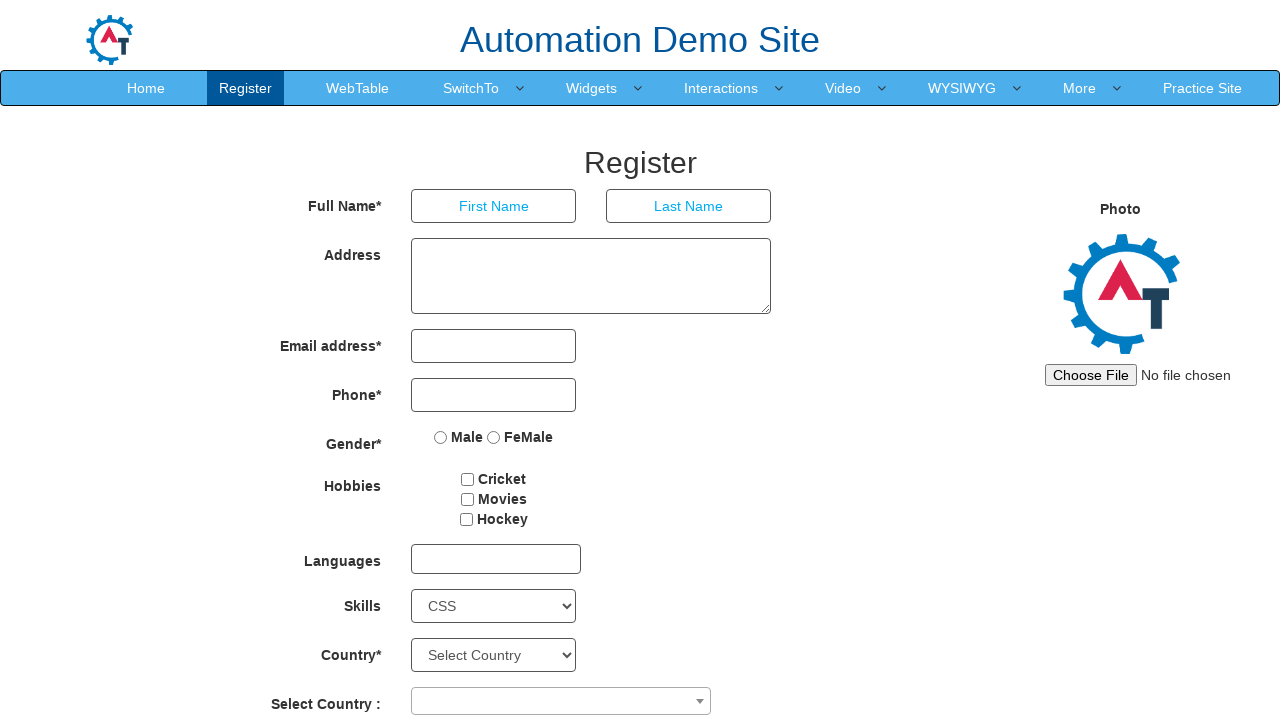

Listed dropdown option: Web Page Design
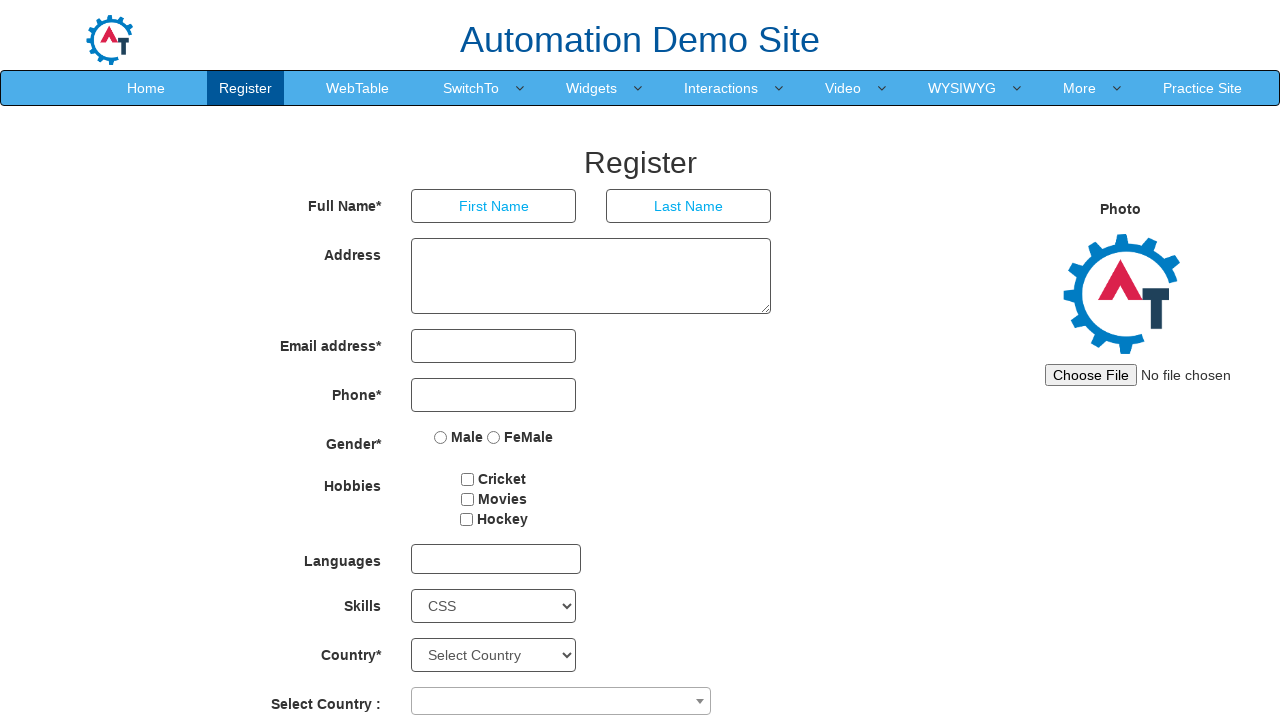

Listed dropdown option: Windows
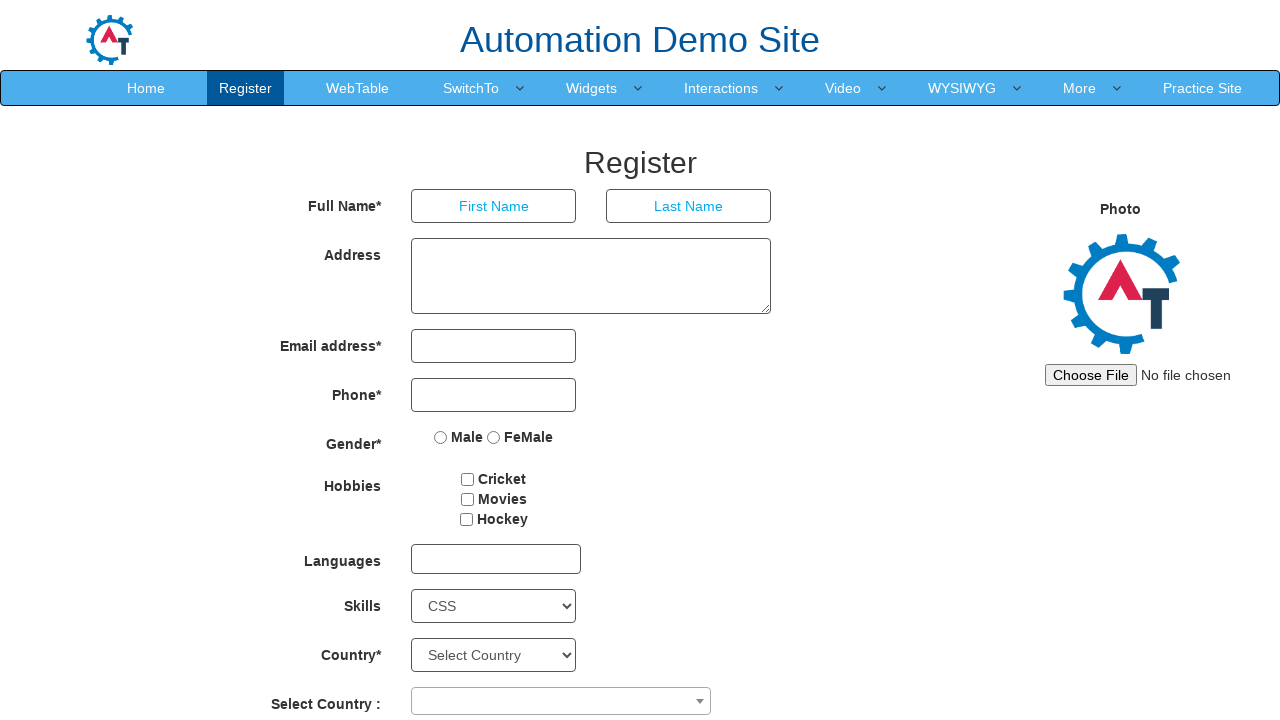

Listed dropdown option: Word Processing
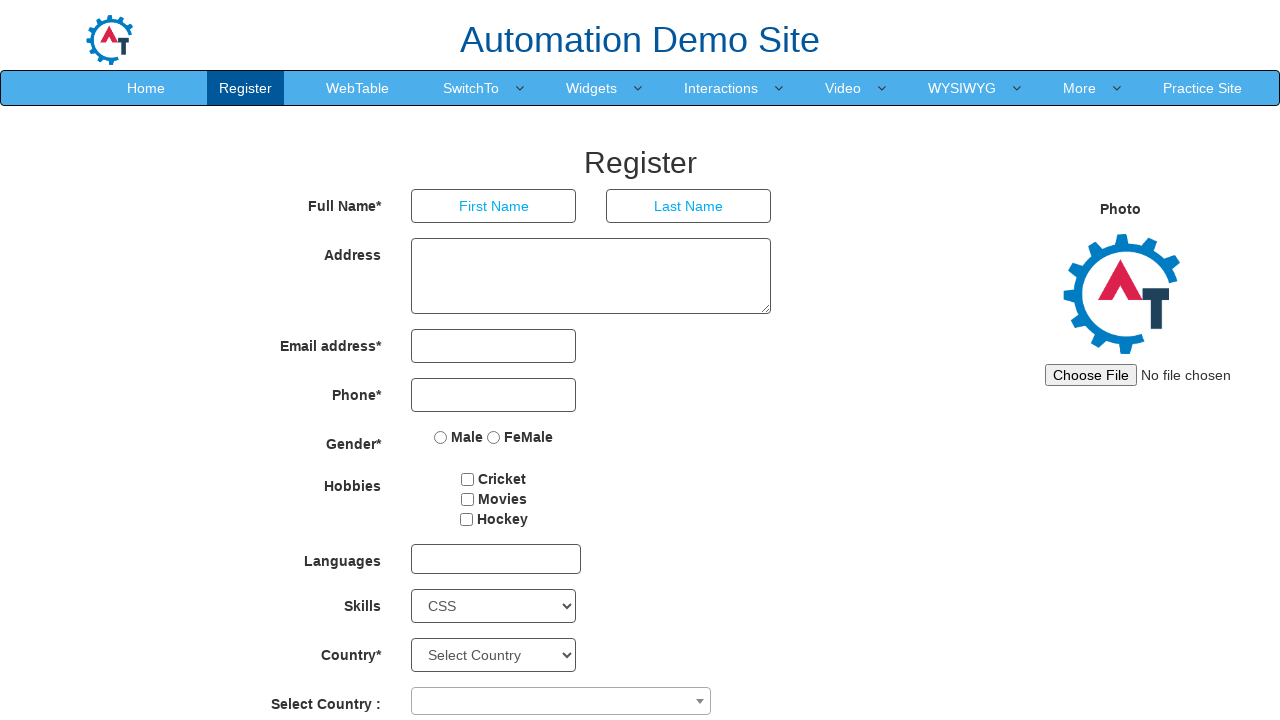

Listed dropdown option: XML
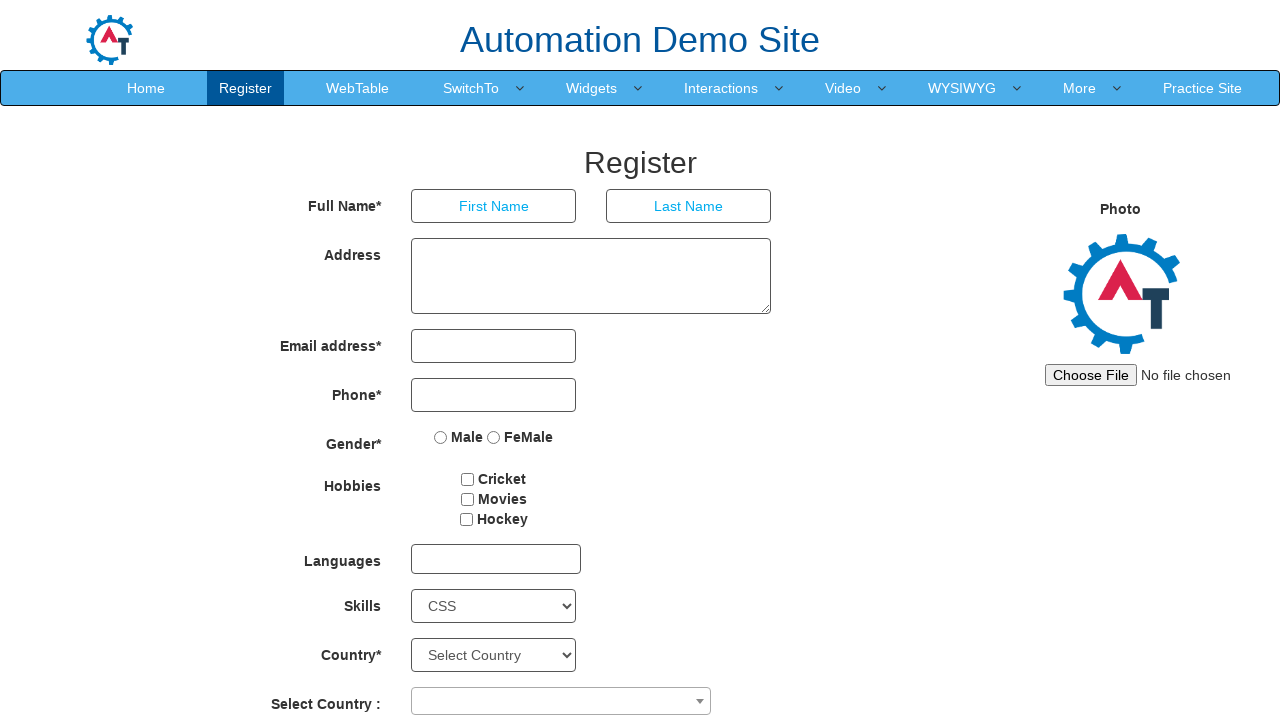

Listed dropdown option: XHTML
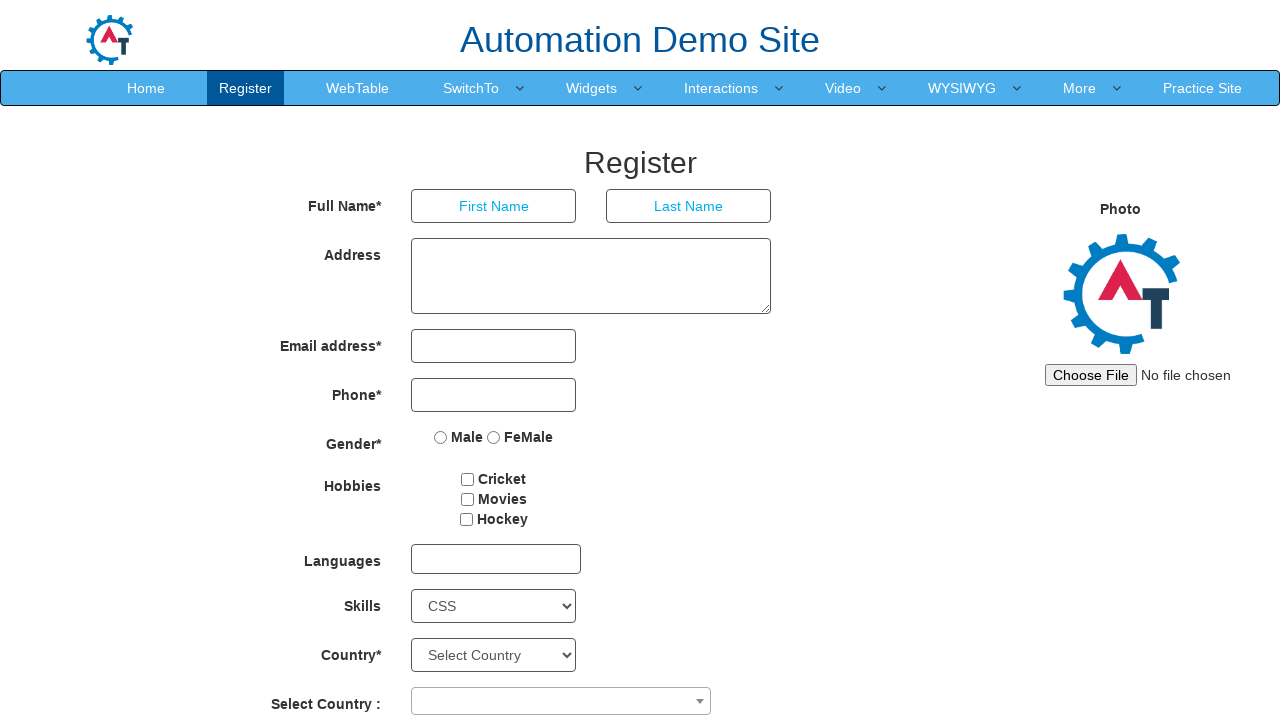

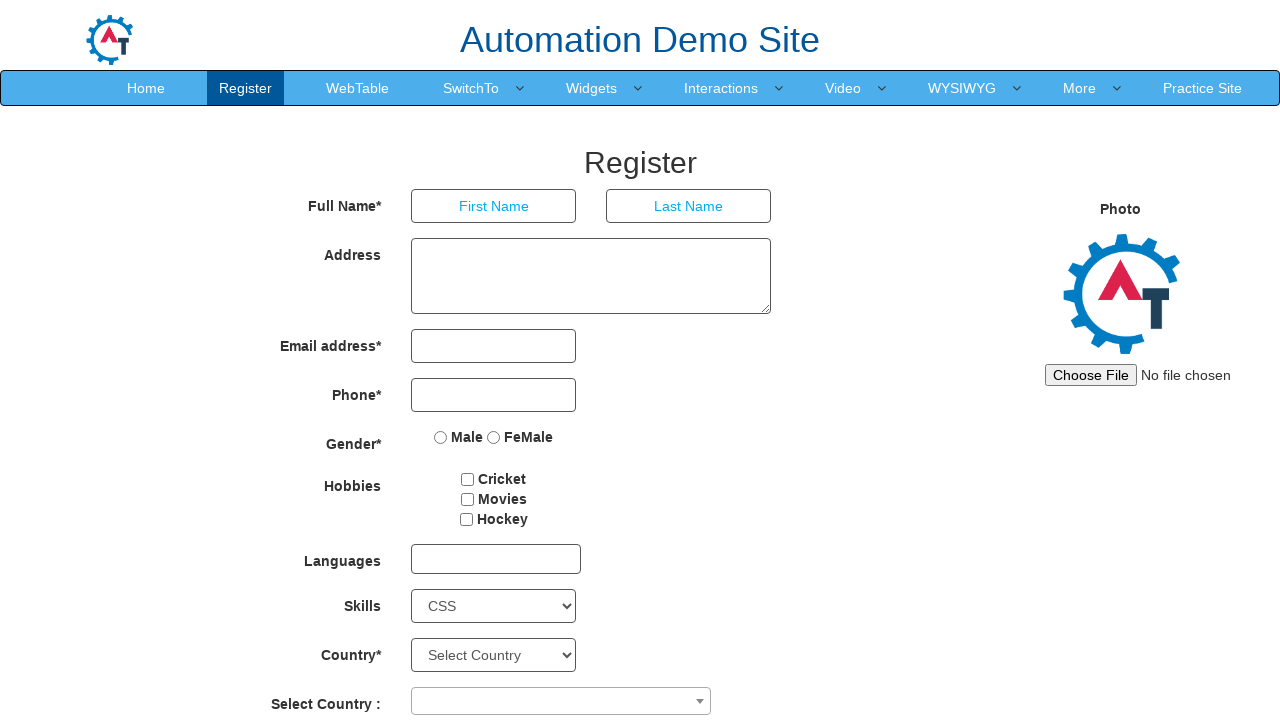